Tests filling a large form by entering text into all input fields and submitting the form

Starting URL: http://suninjuly.github.io/huge_form.html

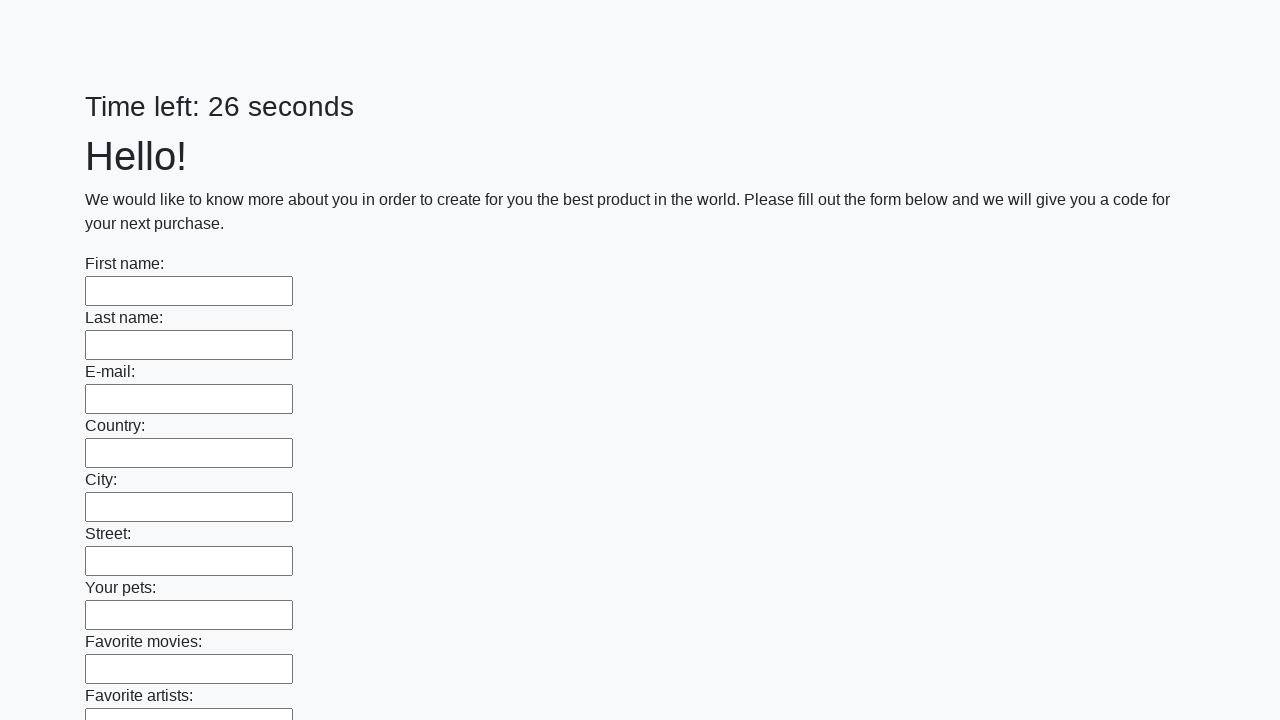

Located all input fields on the huge form
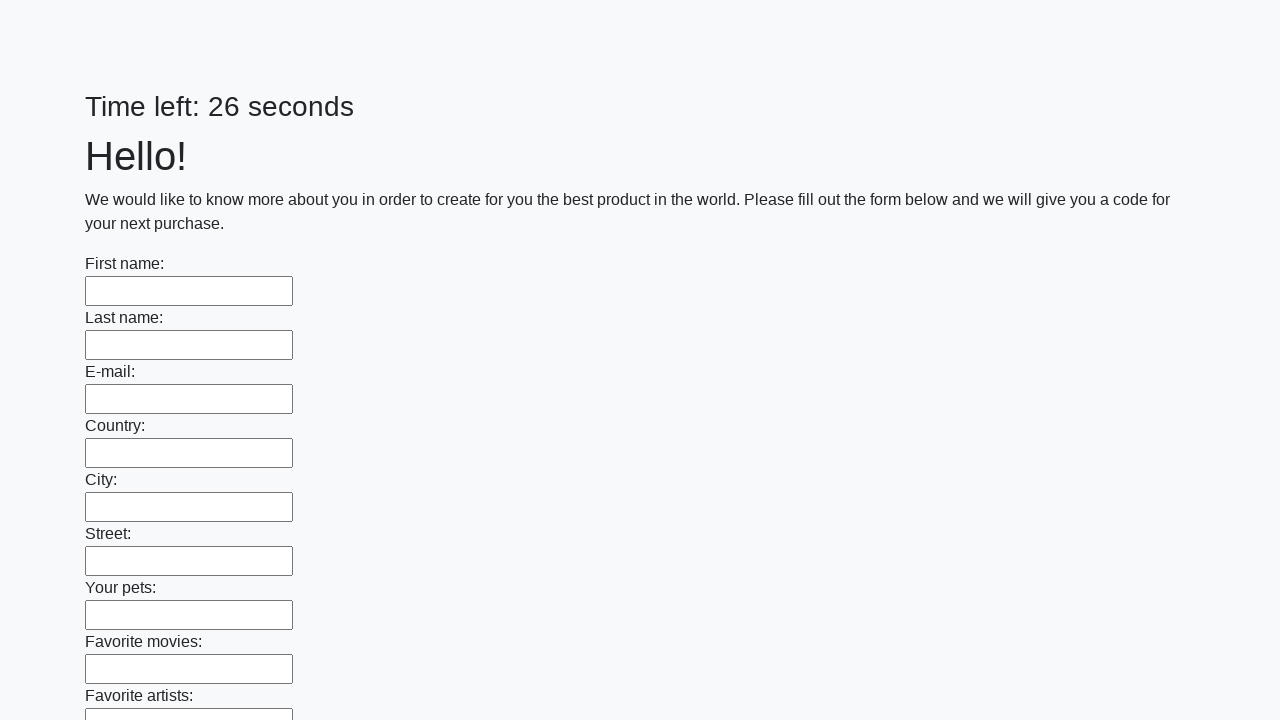

Filled input field with 'My answer' on input >> nth=0
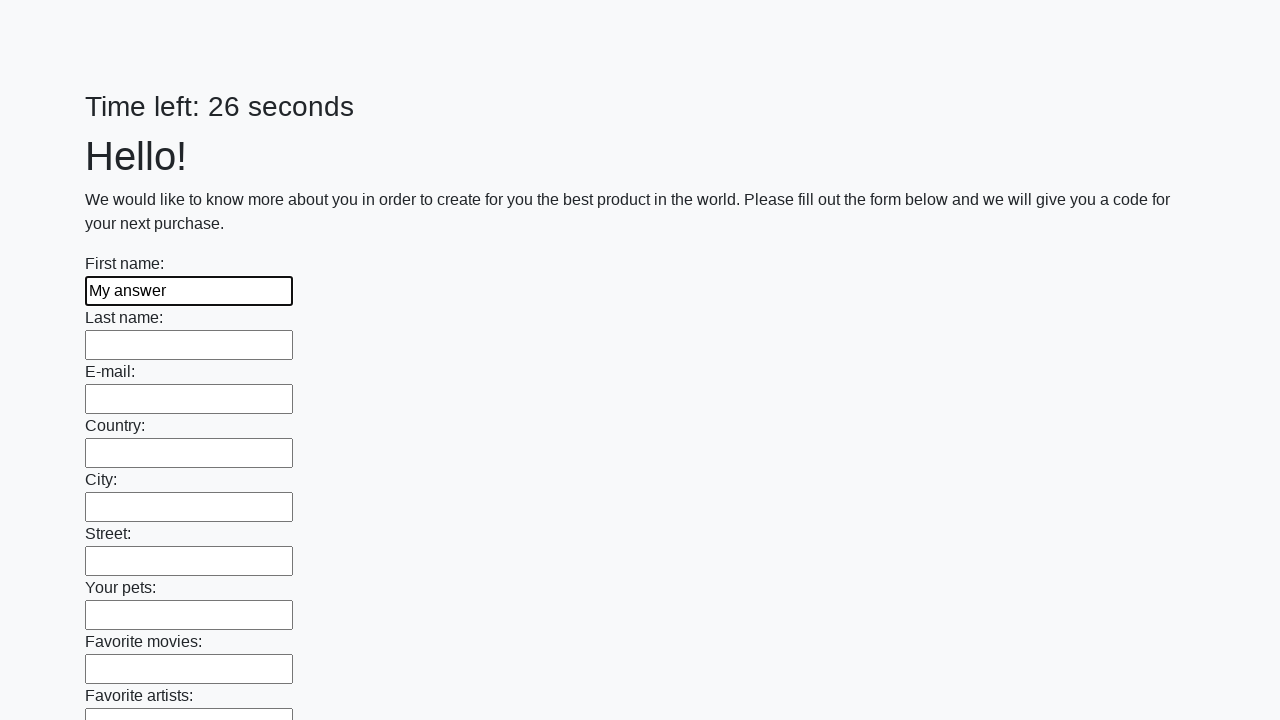

Filled input field with 'My answer' on input >> nth=1
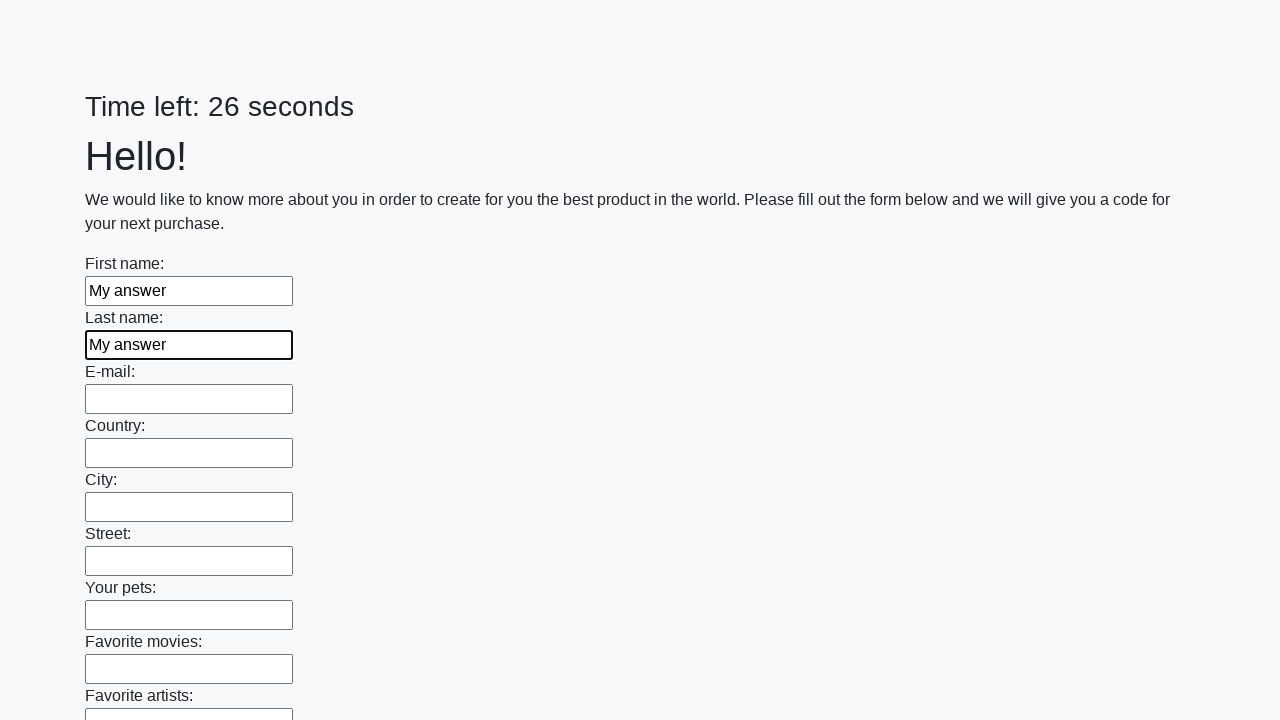

Filled input field with 'My answer' on input >> nth=2
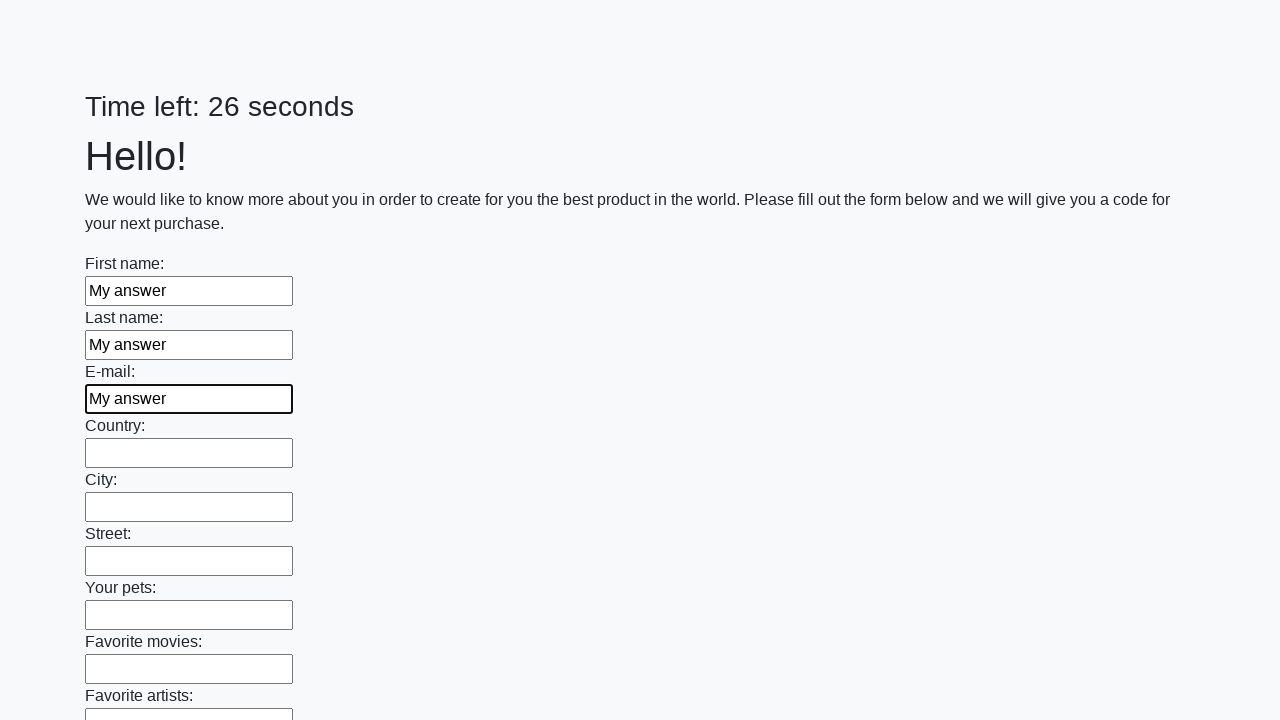

Filled input field with 'My answer' on input >> nth=3
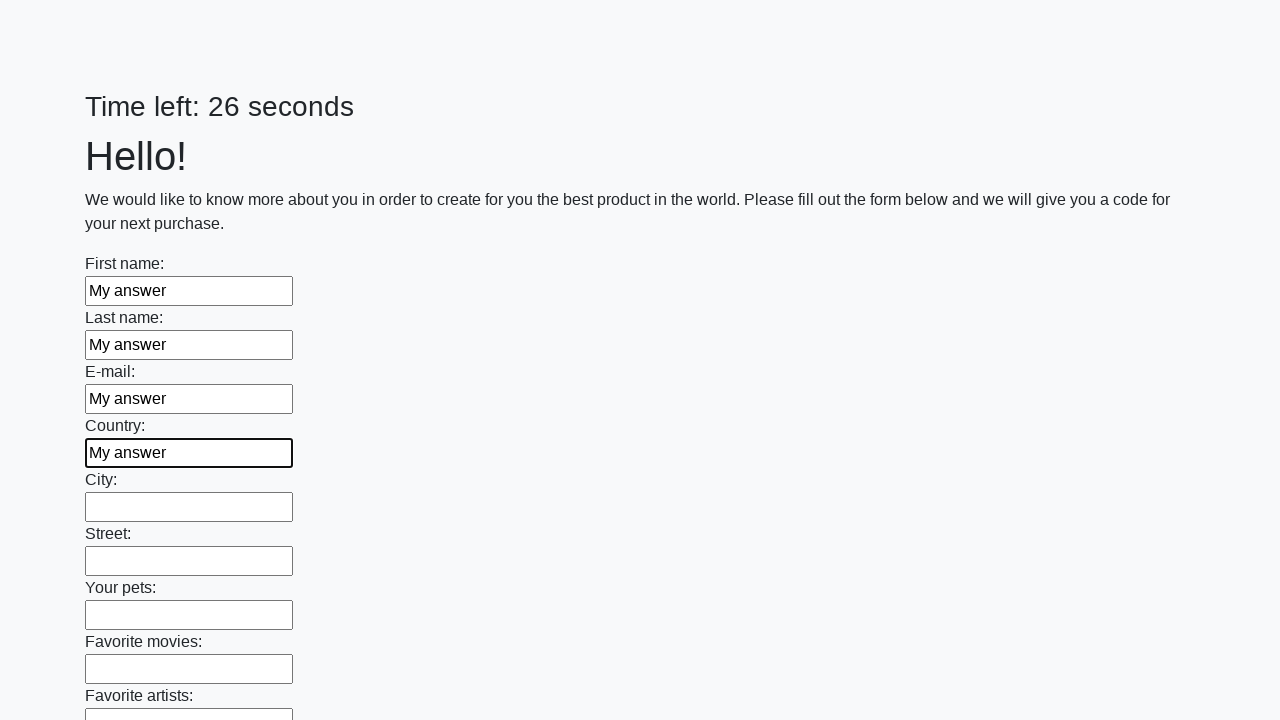

Filled input field with 'My answer' on input >> nth=4
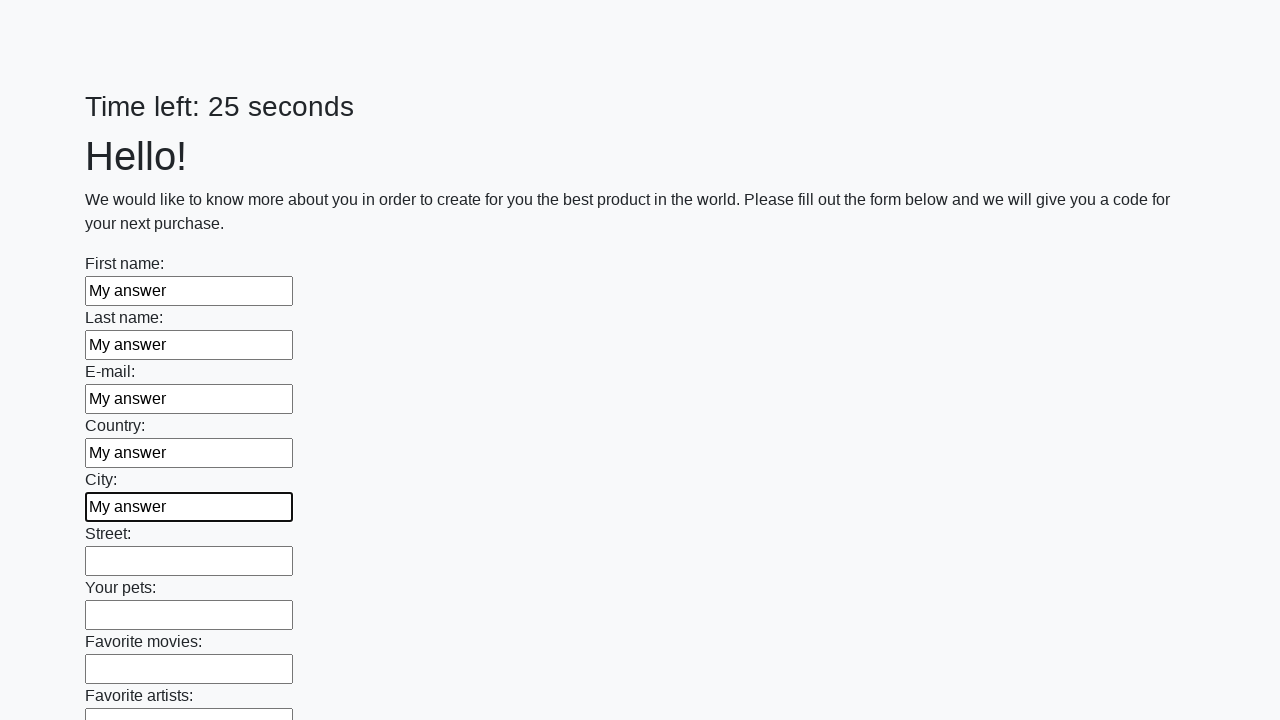

Filled input field with 'My answer' on input >> nth=5
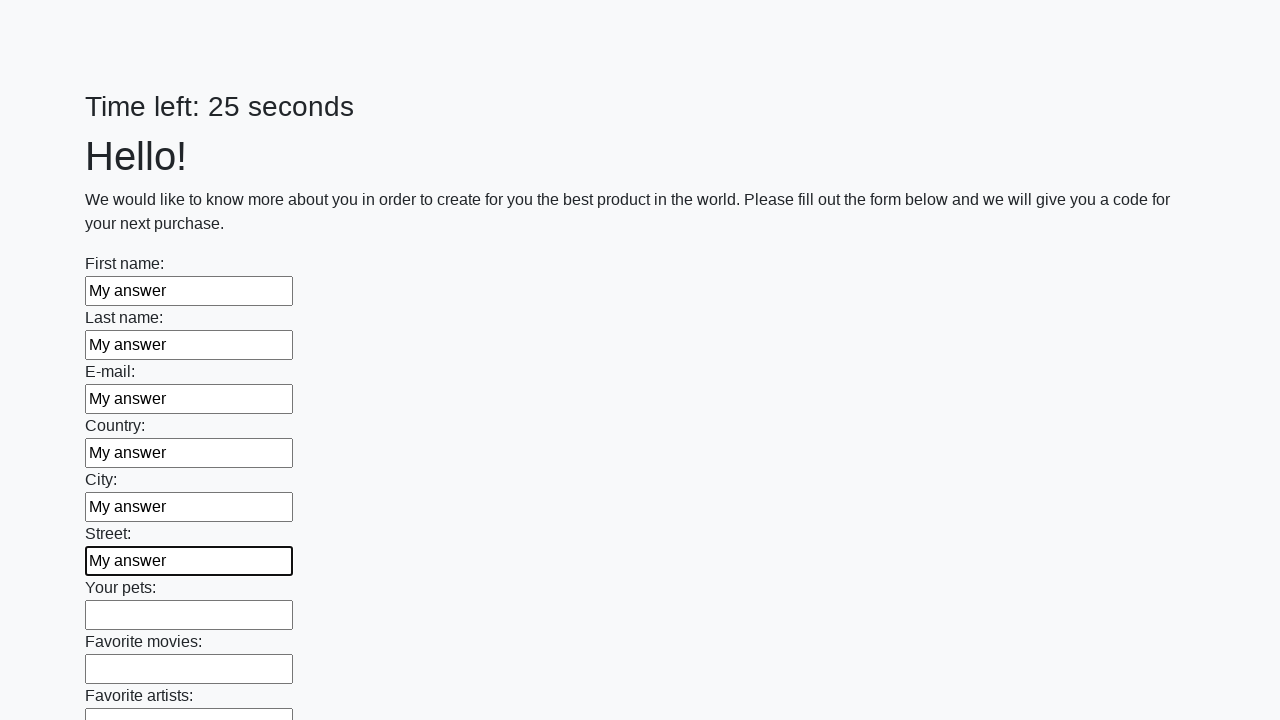

Filled input field with 'My answer' on input >> nth=6
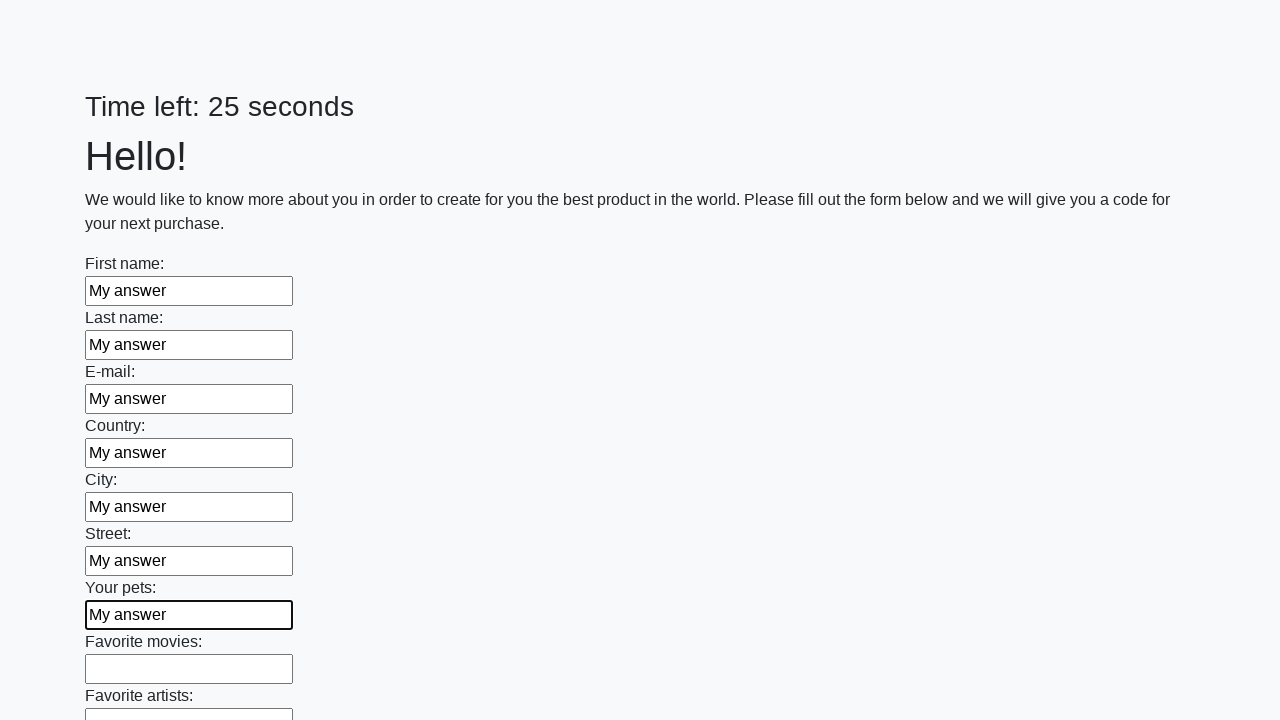

Filled input field with 'My answer' on input >> nth=7
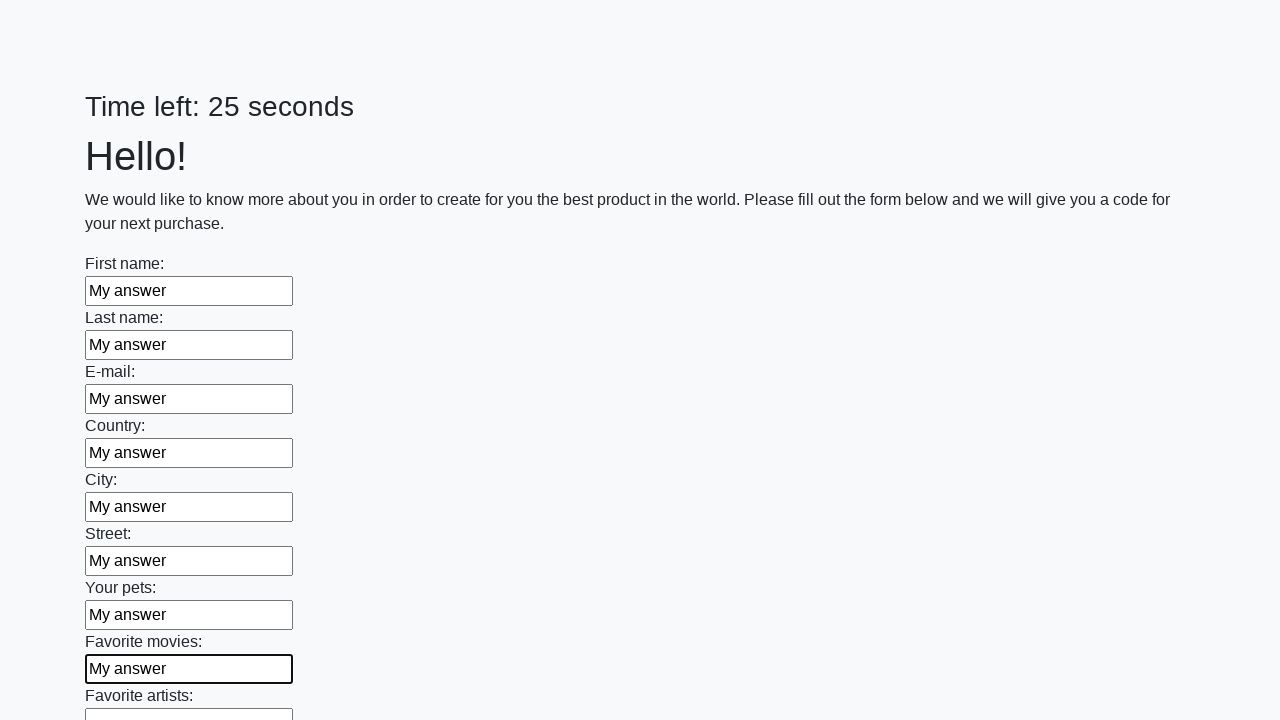

Filled input field with 'My answer' on input >> nth=8
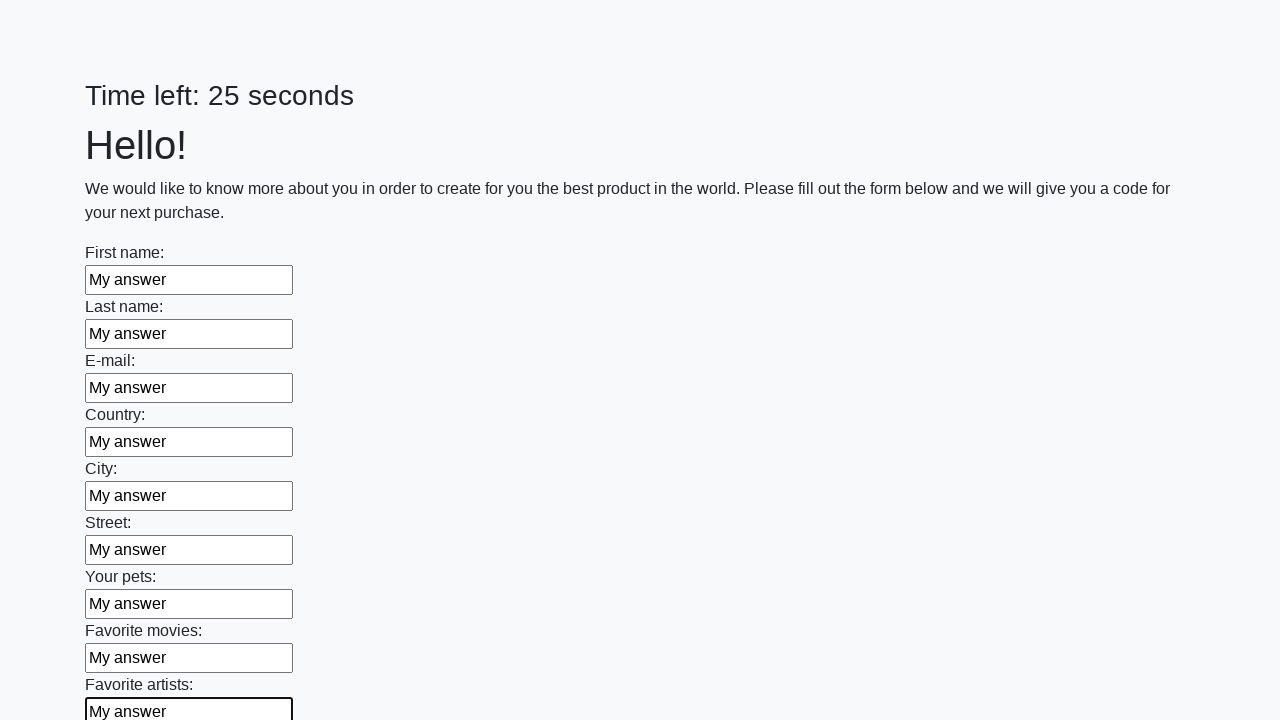

Filled input field with 'My answer' on input >> nth=9
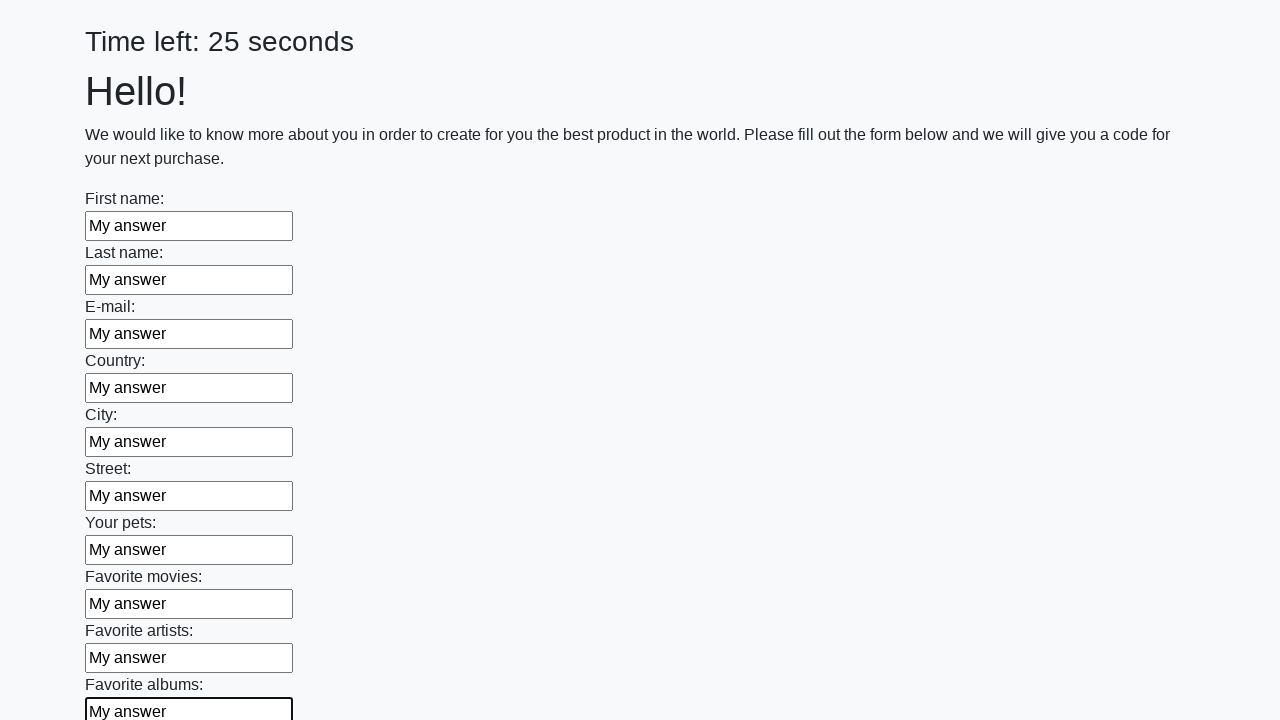

Filled input field with 'My answer' on input >> nth=10
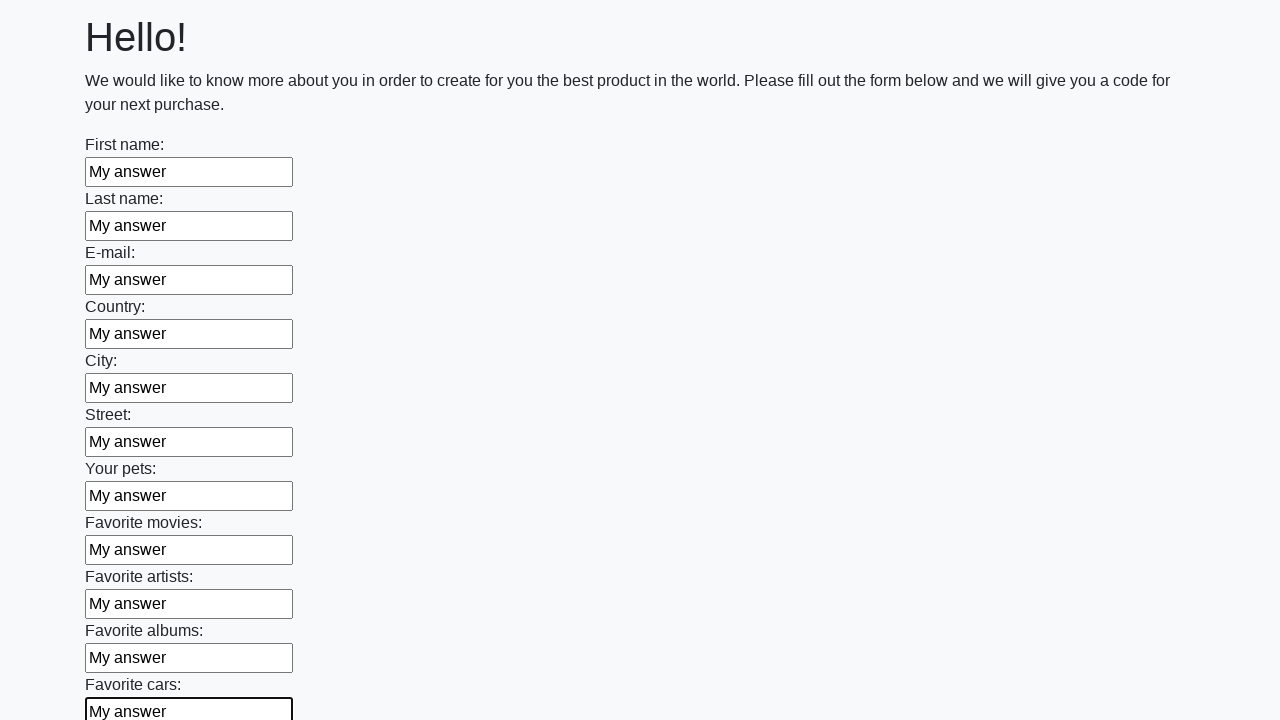

Filled input field with 'My answer' on input >> nth=11
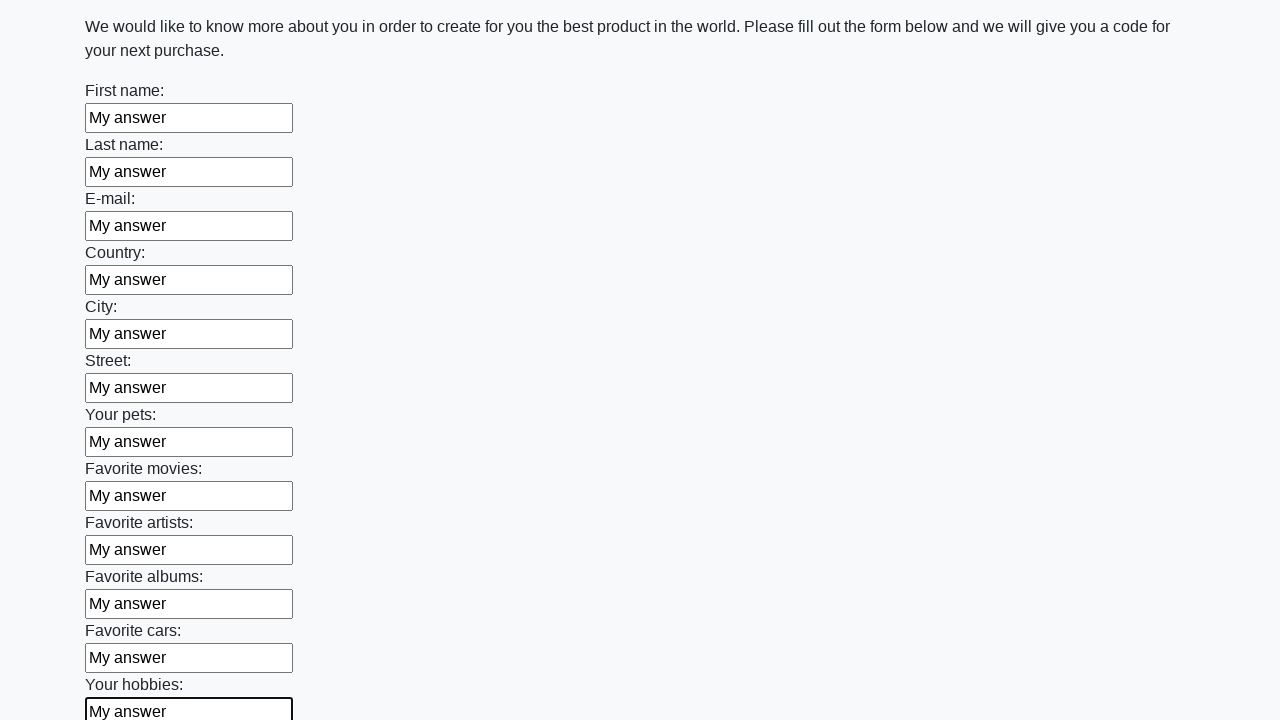

Filled input field with 'My answer' on input >> nth=12
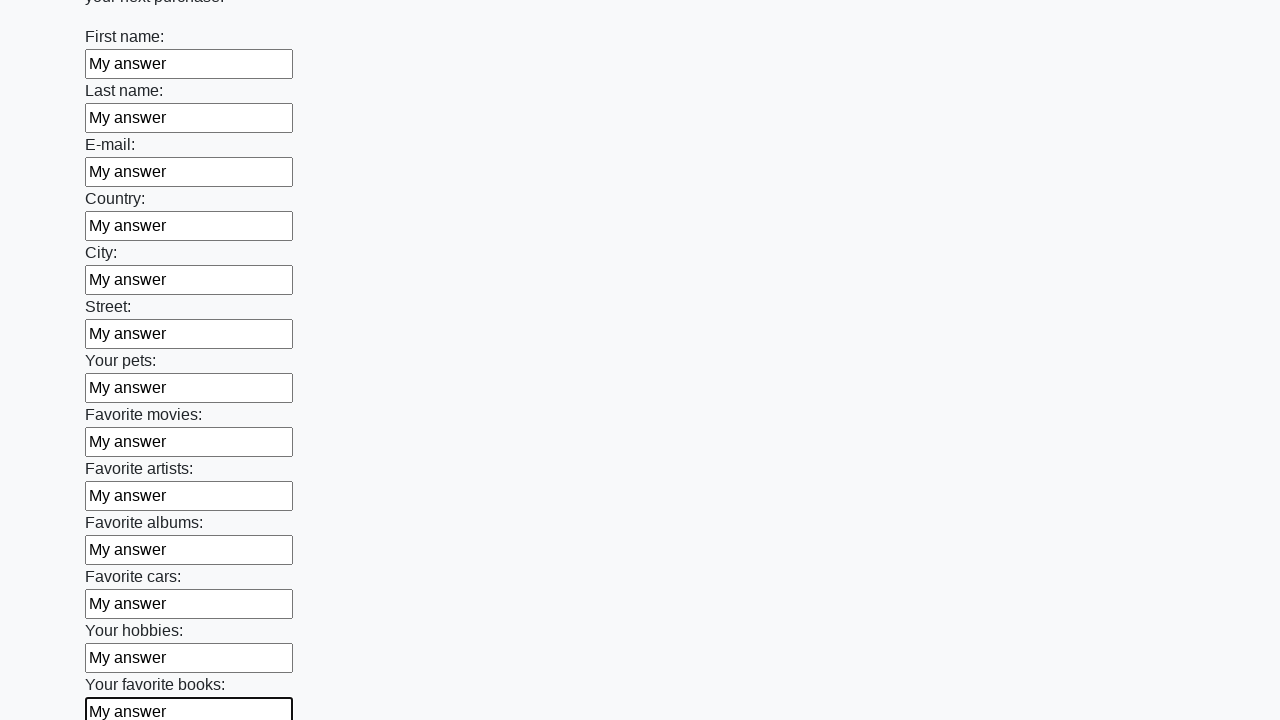

Filled input field with 'My answer' on input >> nth=13
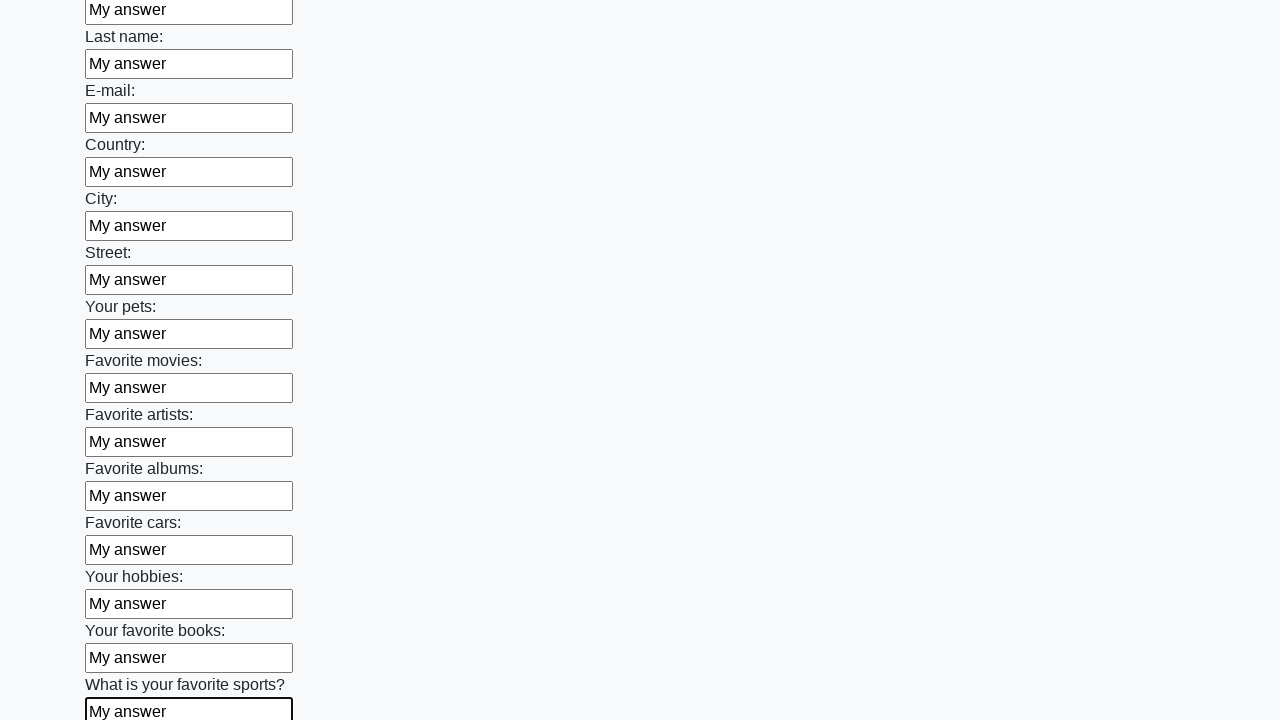

Filled input field with 'My answer' on input >> nth=14
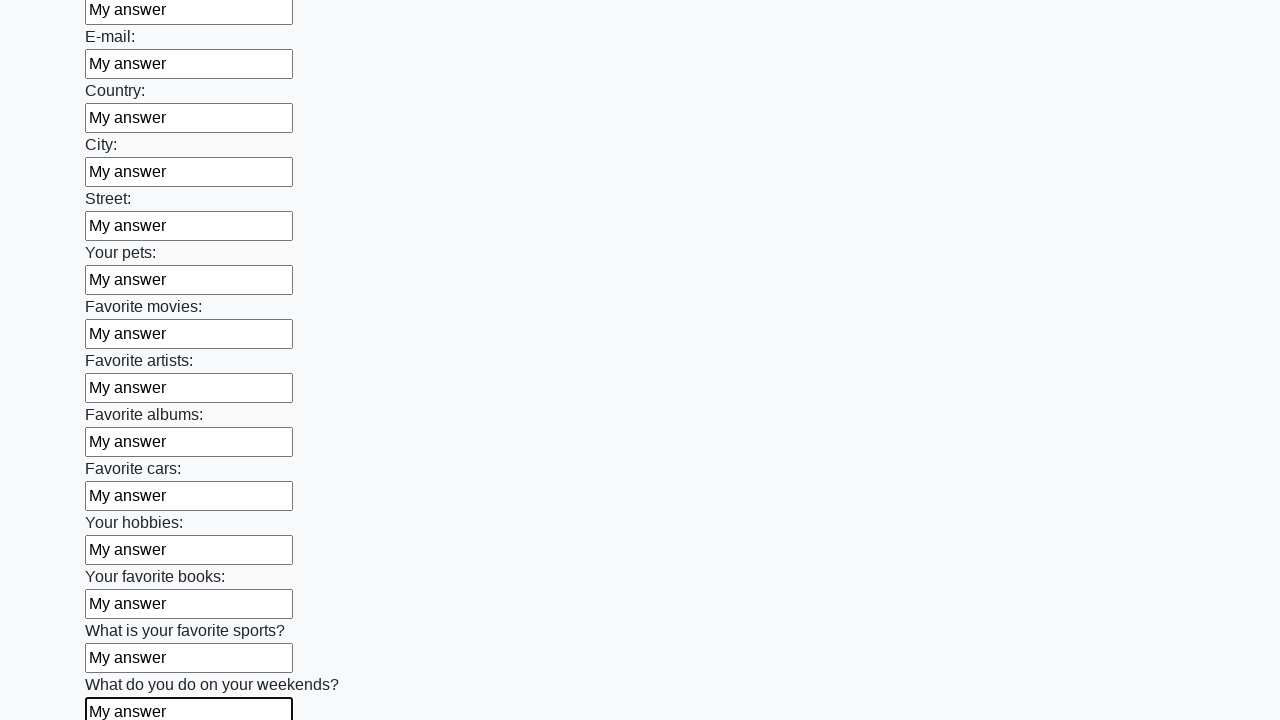

Filled input field with 'My answer' on input >> nth=15
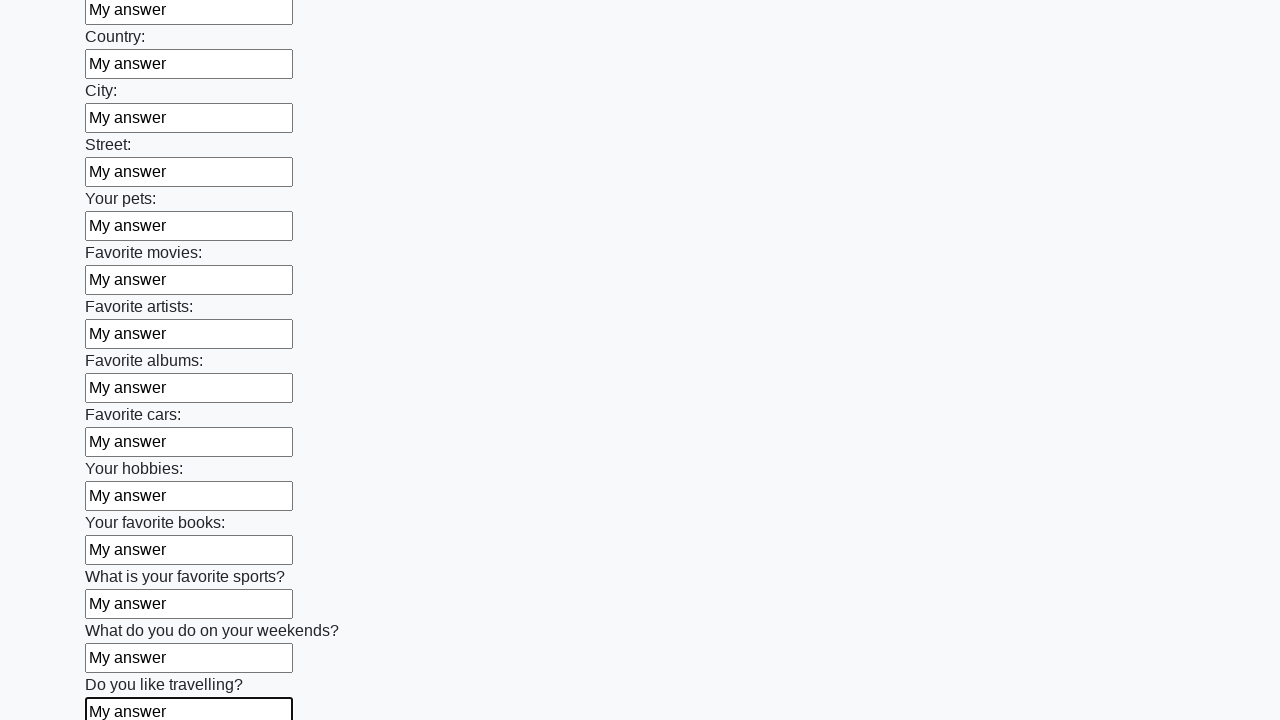

Filled input field with 'My answer' on input >> nth=16
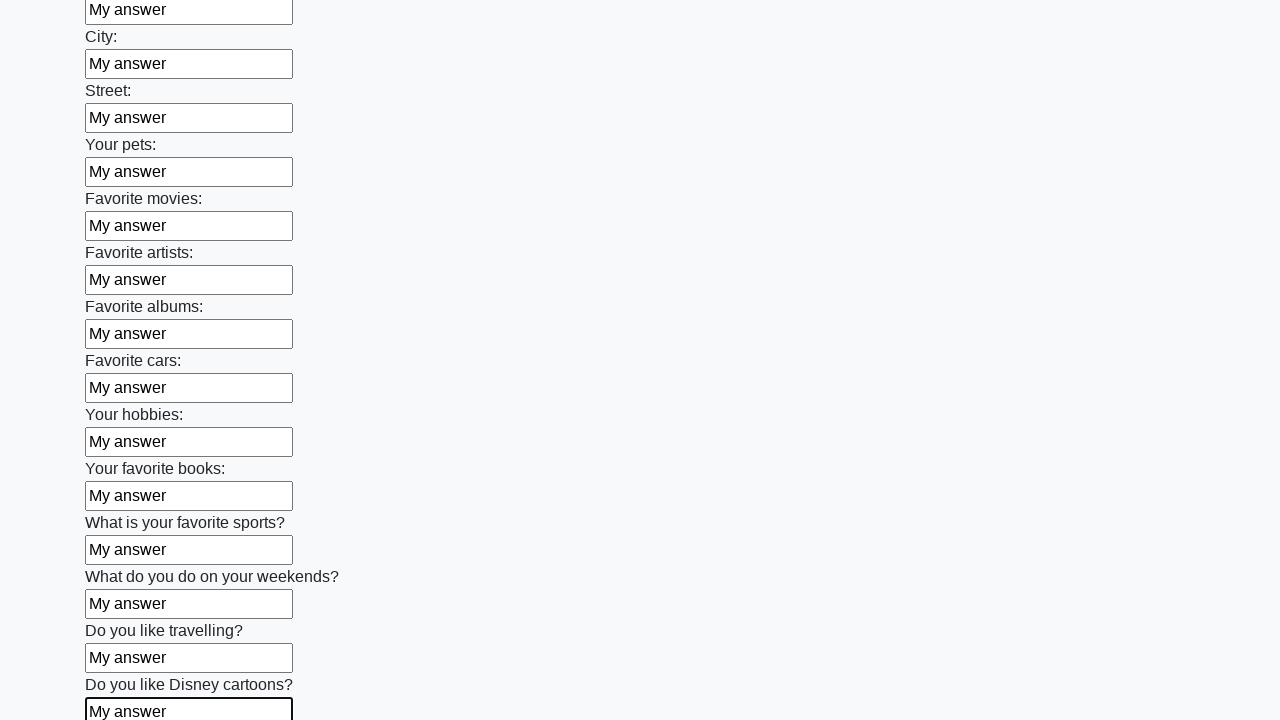

Filled input field with 'My answer' on input >> nth=17
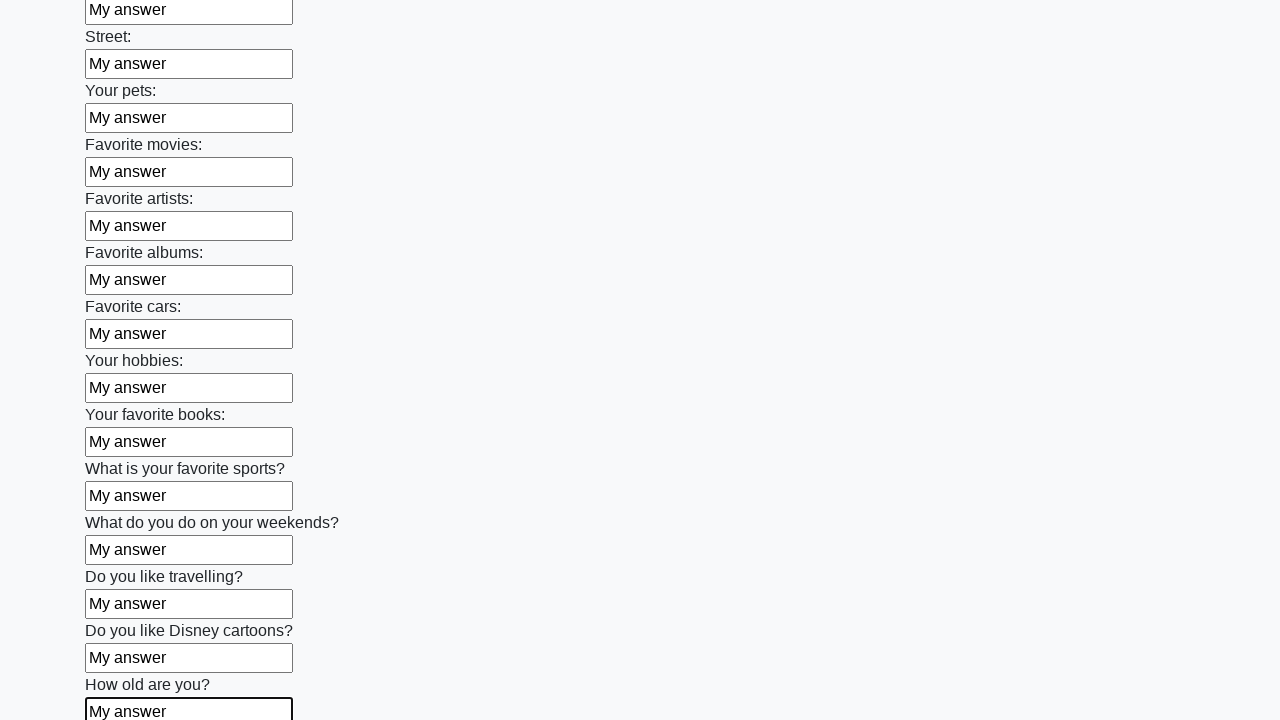

Filled input field with 'My answer' on input >> nth=18
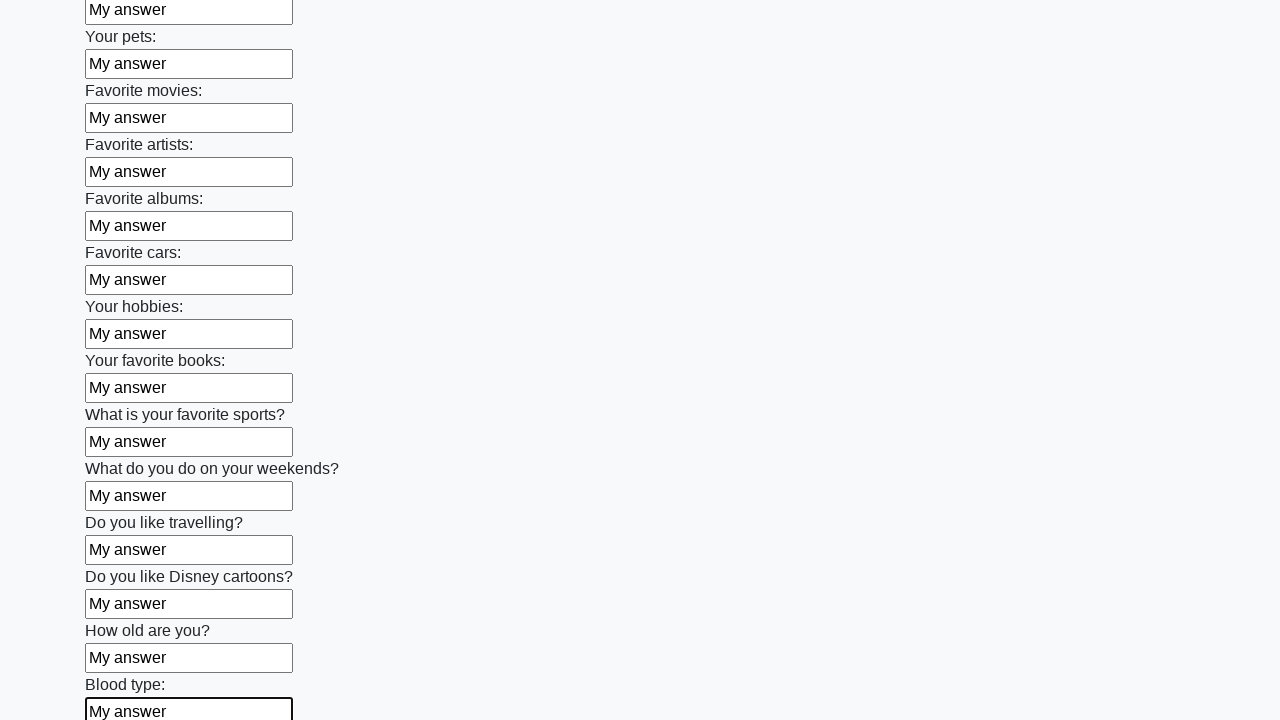

Filled input field with 'My answer' on input >> nth=19
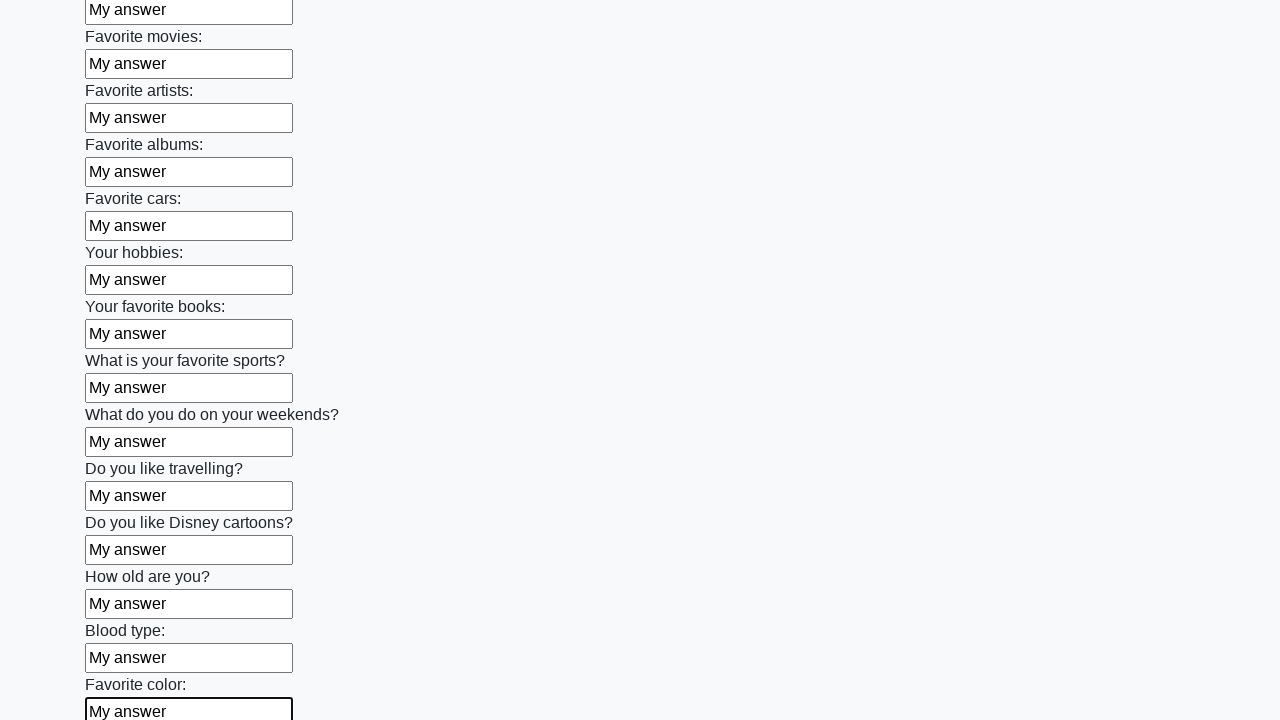

Filled input field with 'My answer' on input >> nth=20
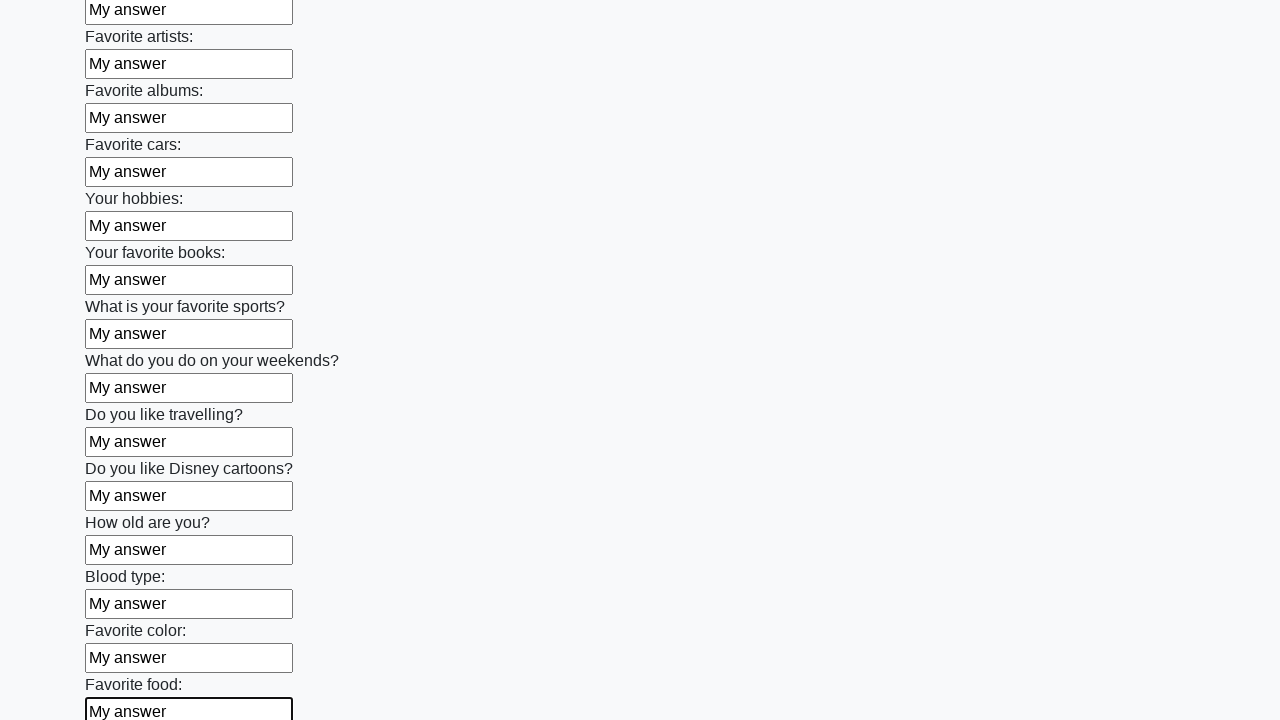

Filled input field with 'My answer' on input >> nth=21
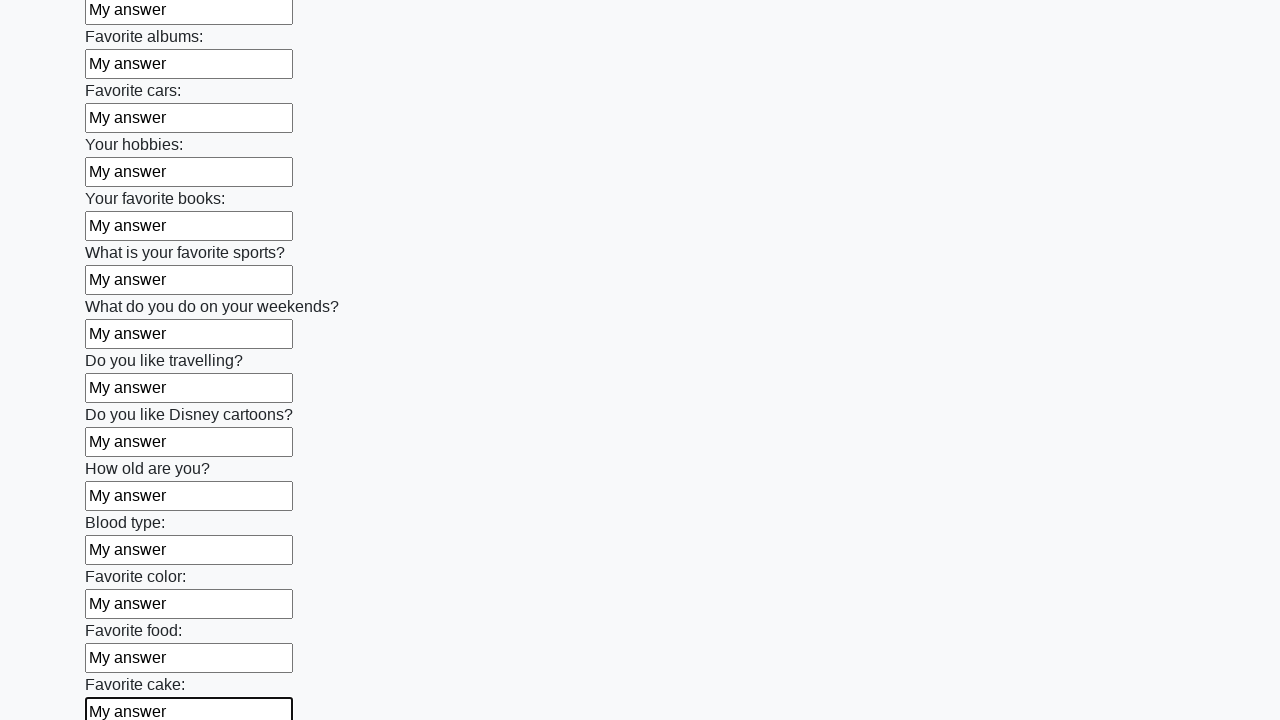

Filled input field with 'My answer' on input >> nth=22
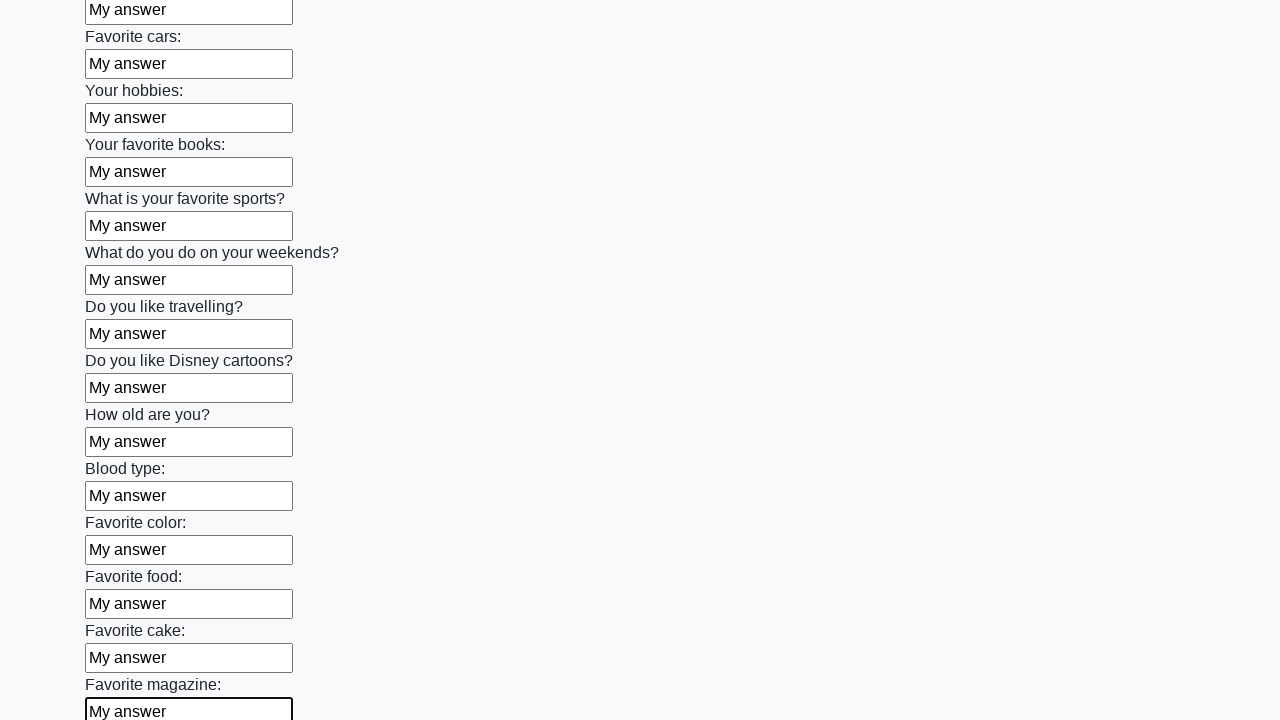

Filled input field with 'My answer' on input >> nth=23
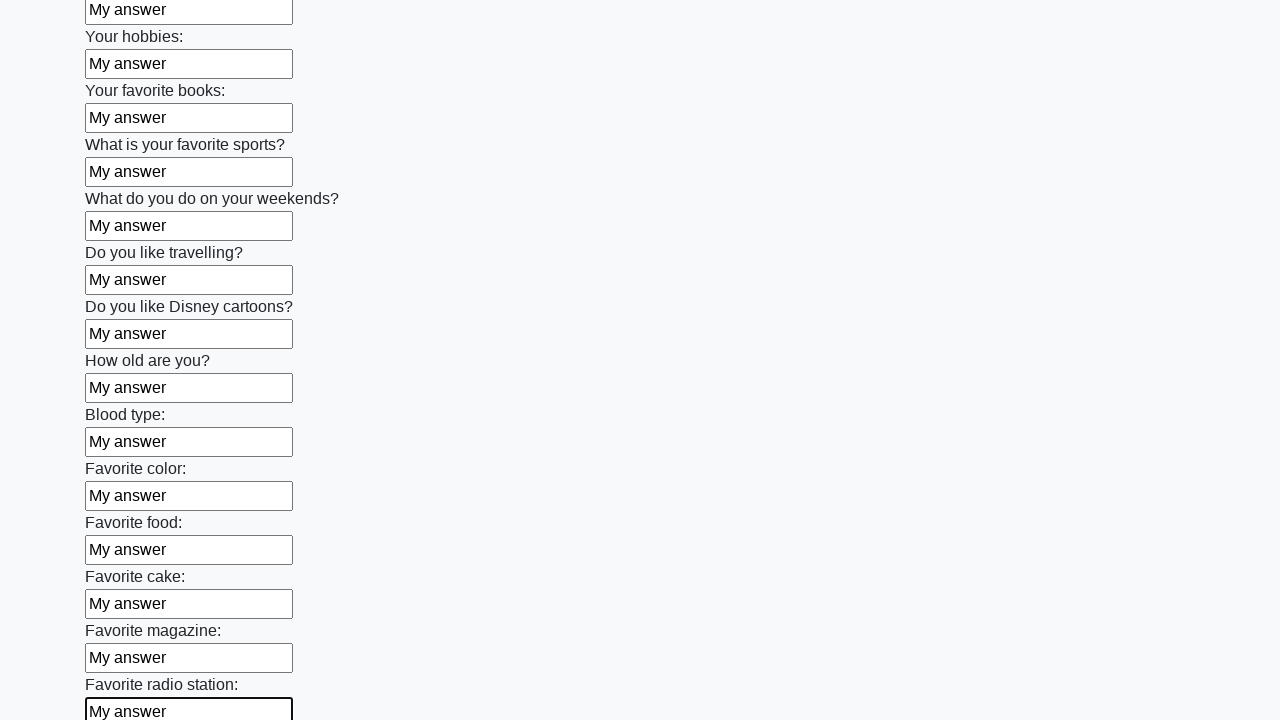

Filled input field with 'My answer' on input >> nth=24
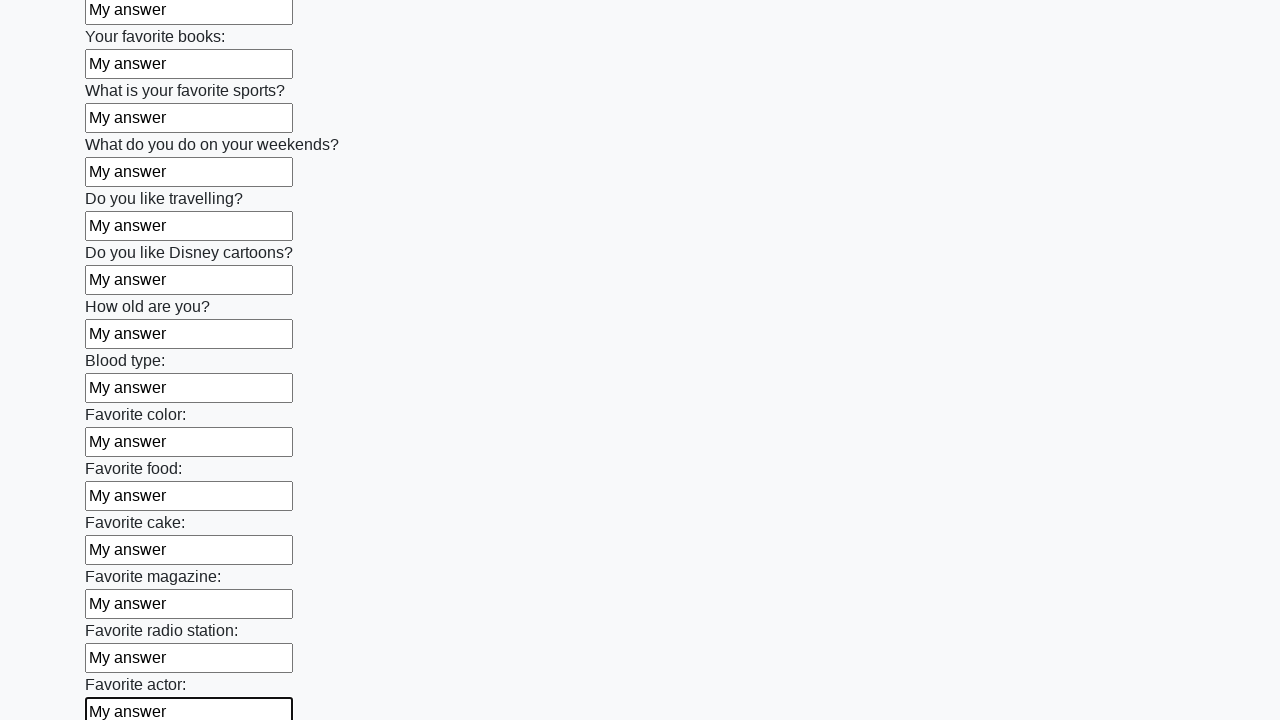

Filled input field with 'My answer' on input >> nth=25
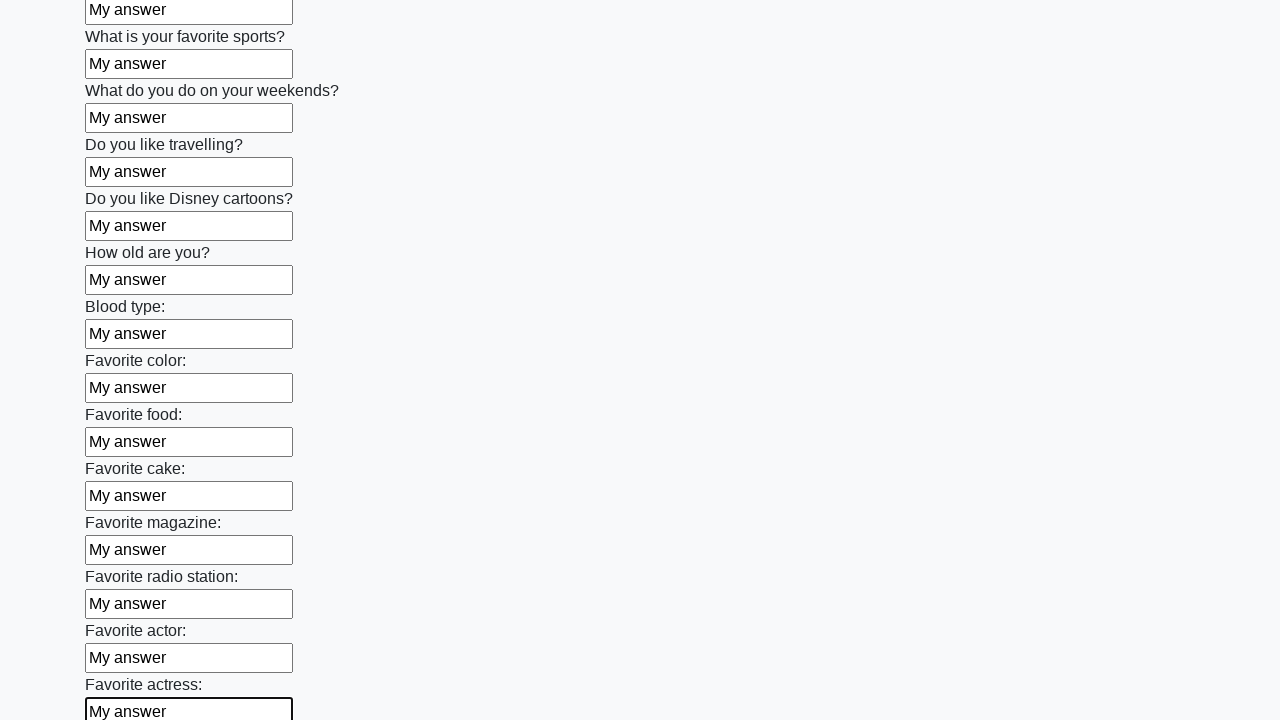

Filled input field with 'My answer' on input >> nth=26
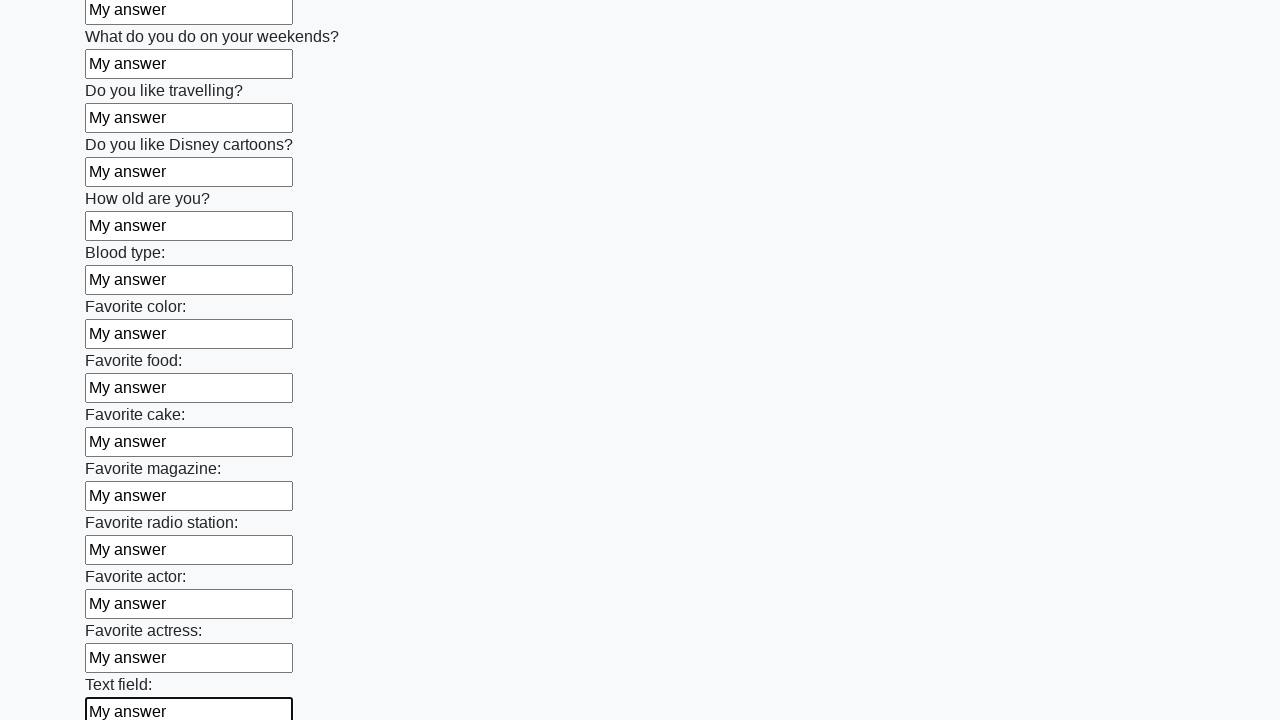

Filled input field with 'My answer' on input >> nth=27
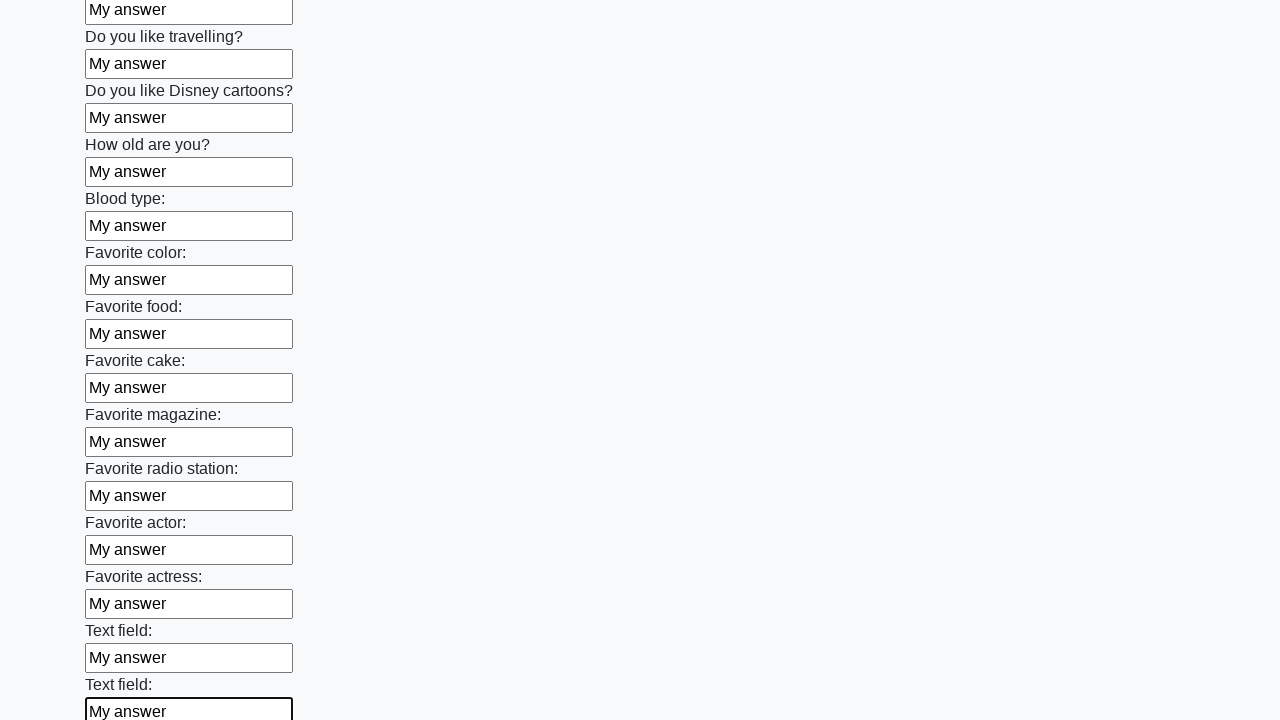

Filled input field with 'My answer' on input >> nth=28
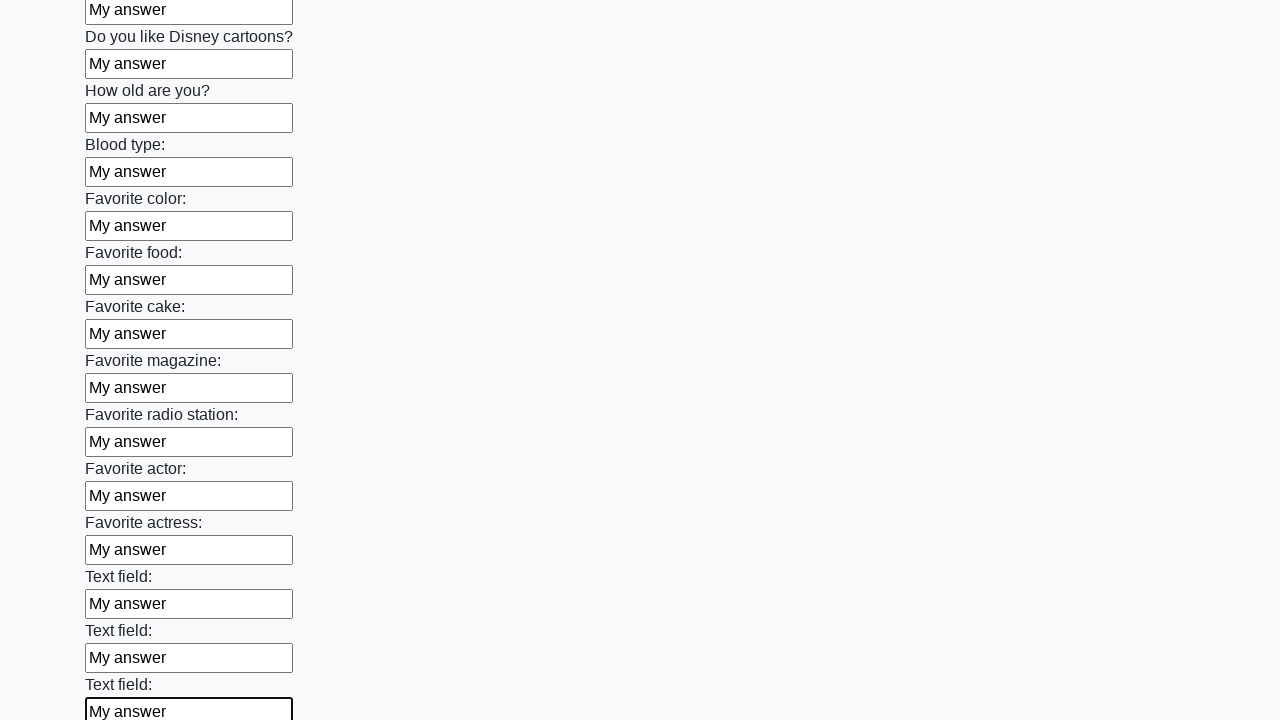

Filled input field with 'My answer' on input >> nth=29
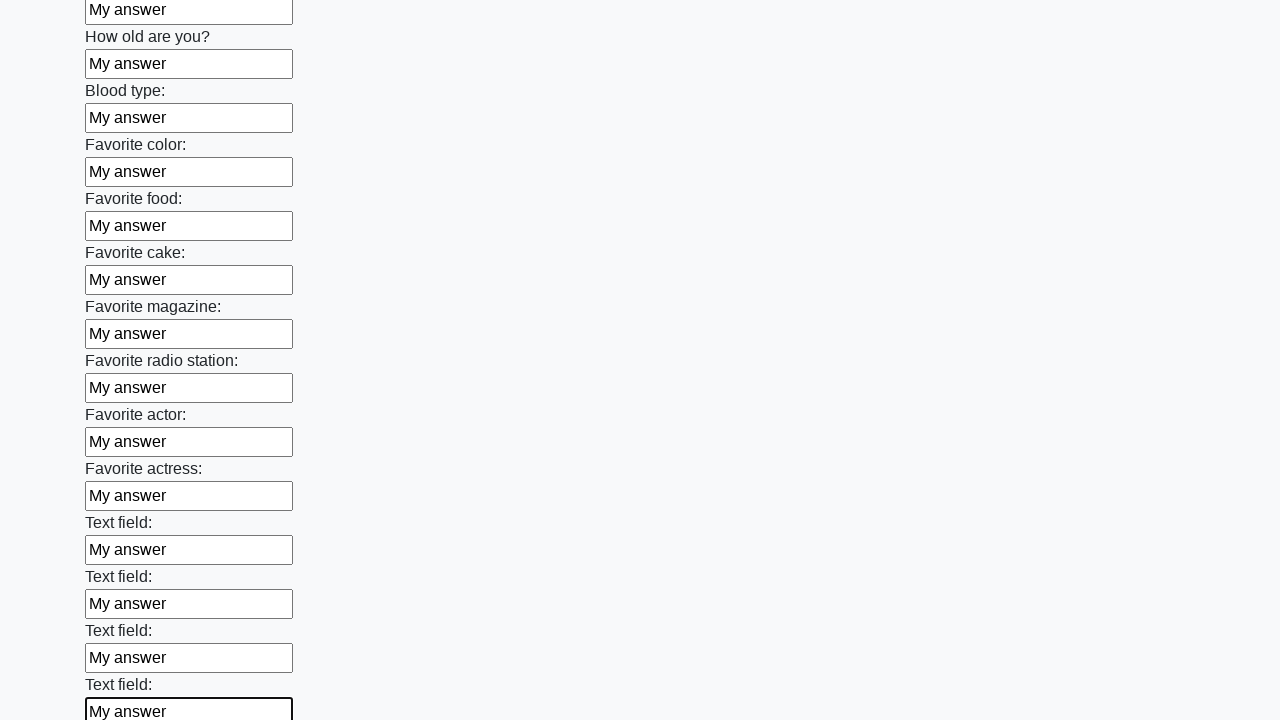

Filled input field with 'My answer' on input >> nth=30
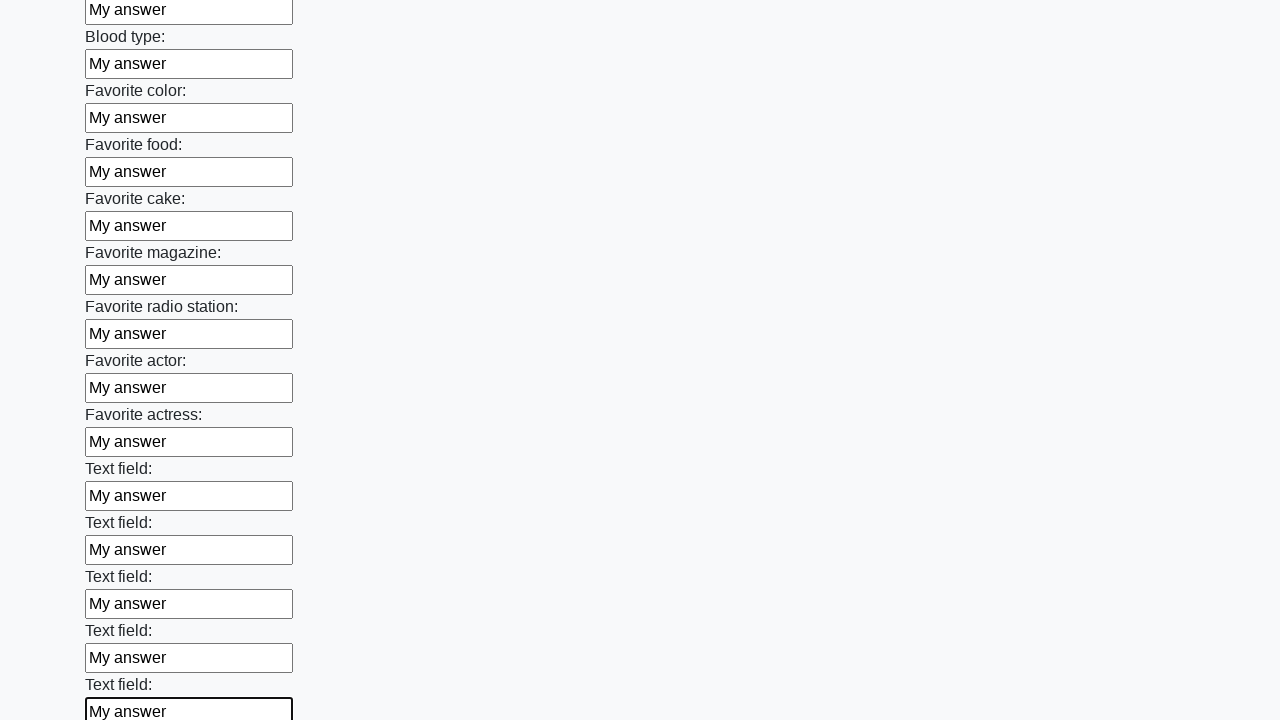

Filled input field with 'My answer' on input >> nth=31
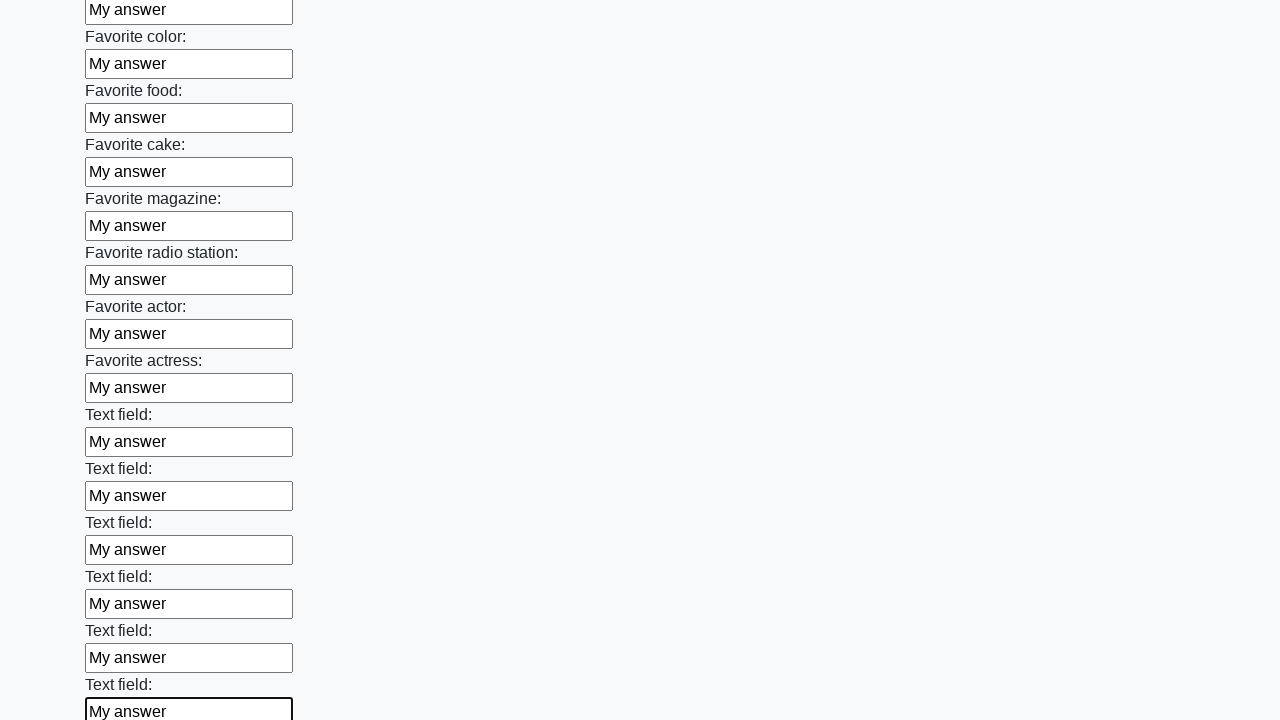

Filled input field with 'My answer' on input >> nth=32
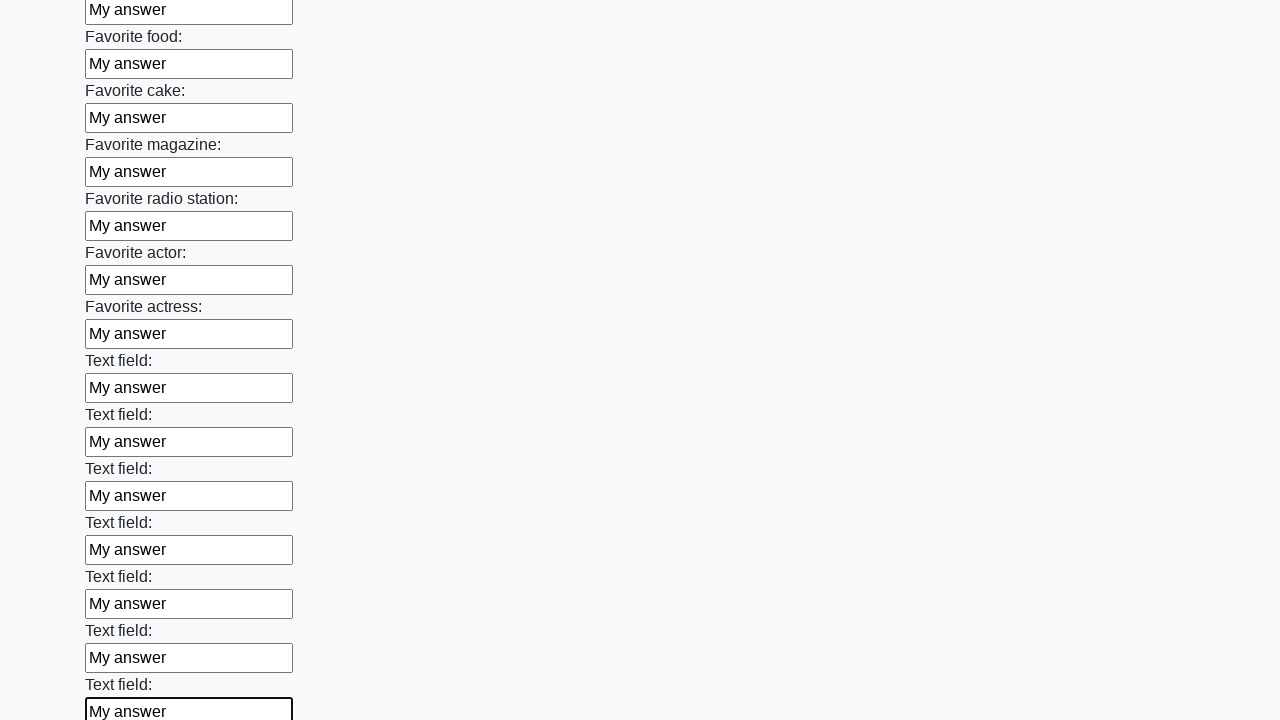

Filled input field with 'My answer' on input >> nth=33
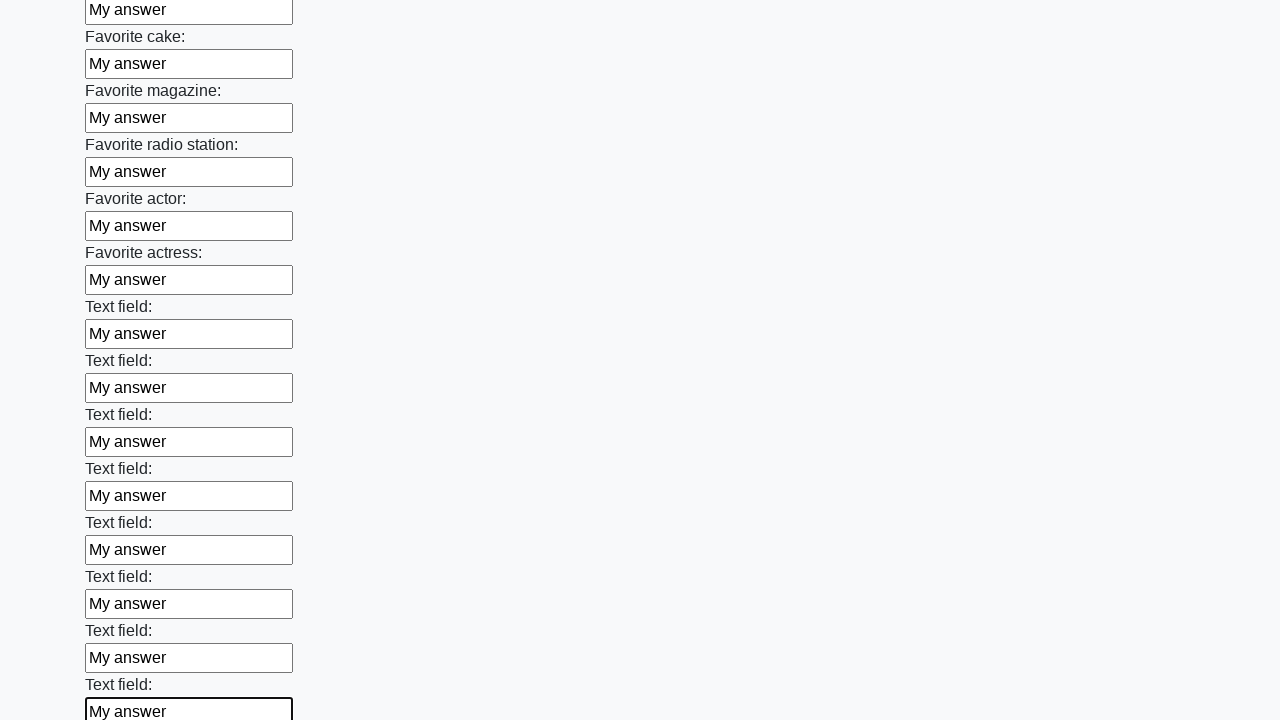

Filled input field with 'My answer' on input >> nth=34
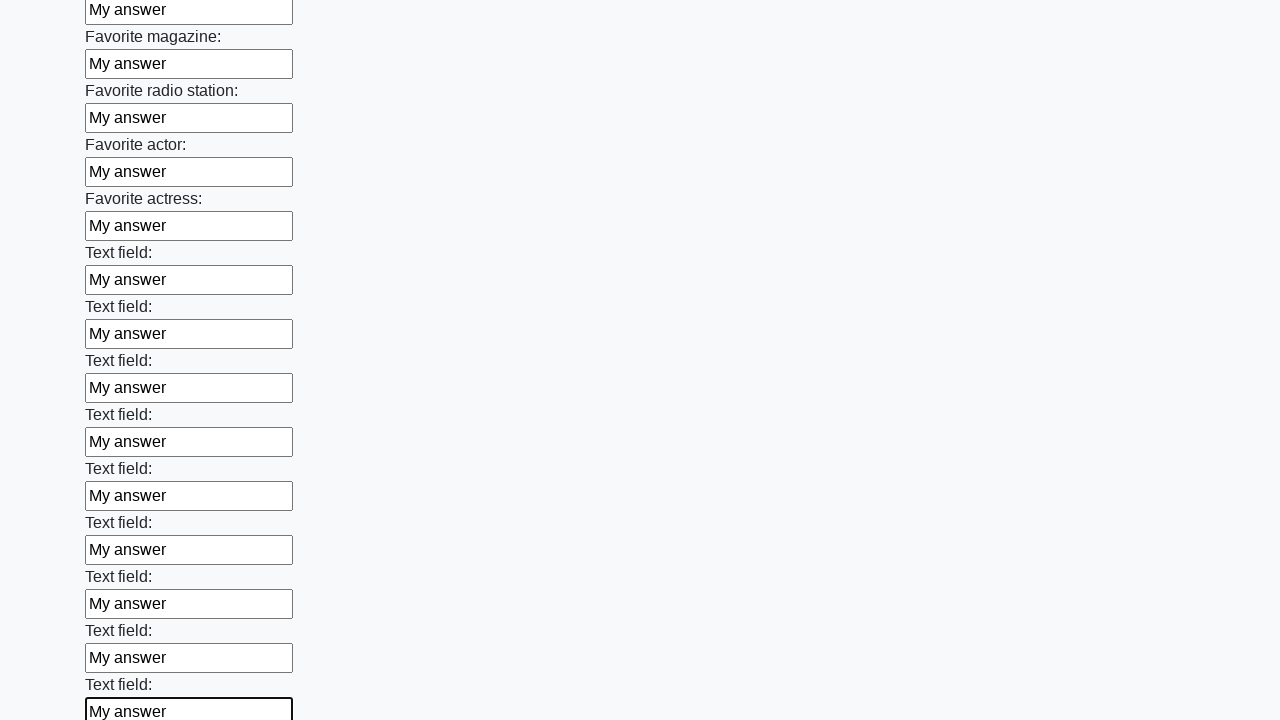

Filled input field with 'My answer' on input >> nth=35
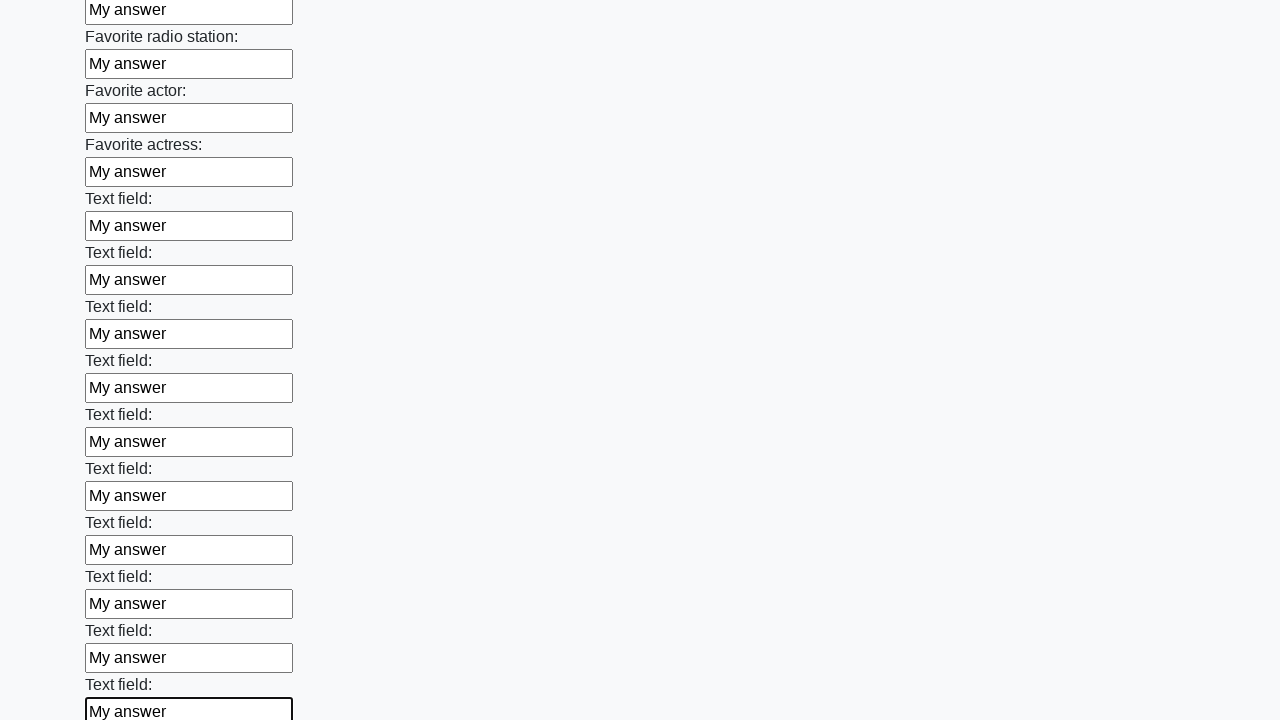

Filled input field with 'My answer' on input >> nth=36
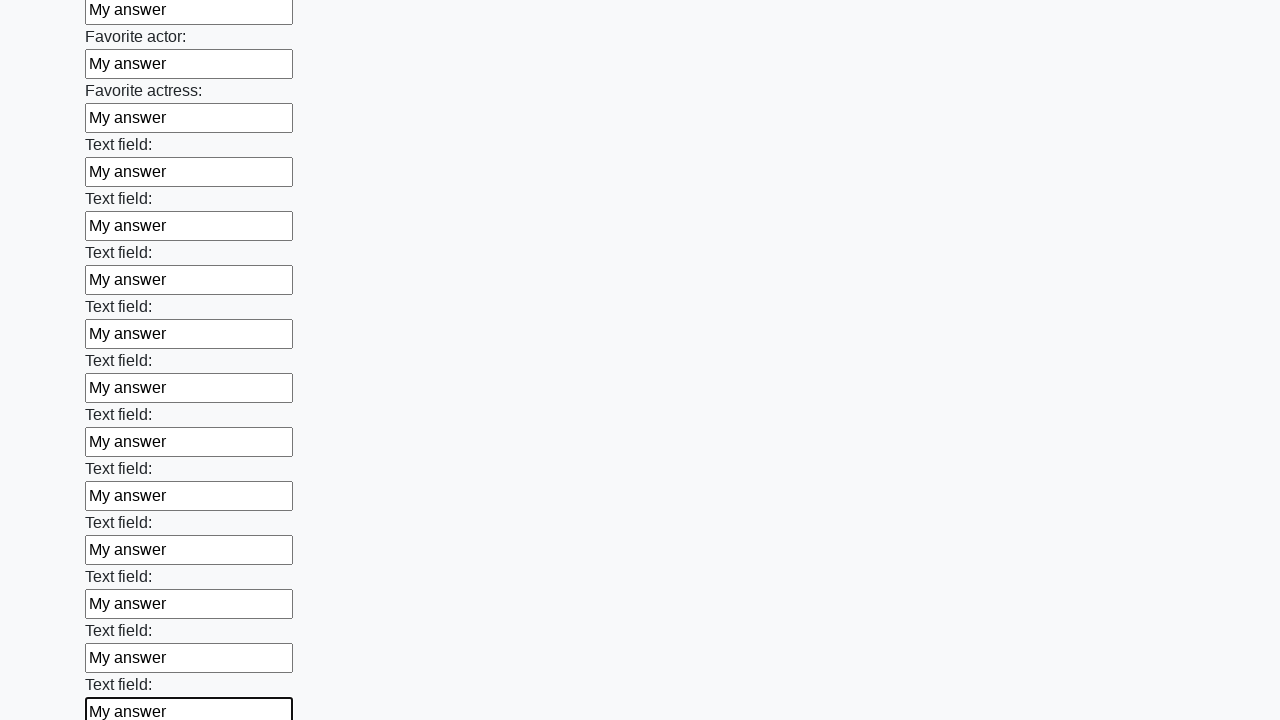

Filled input field with 'My answer' on input >> nth=37
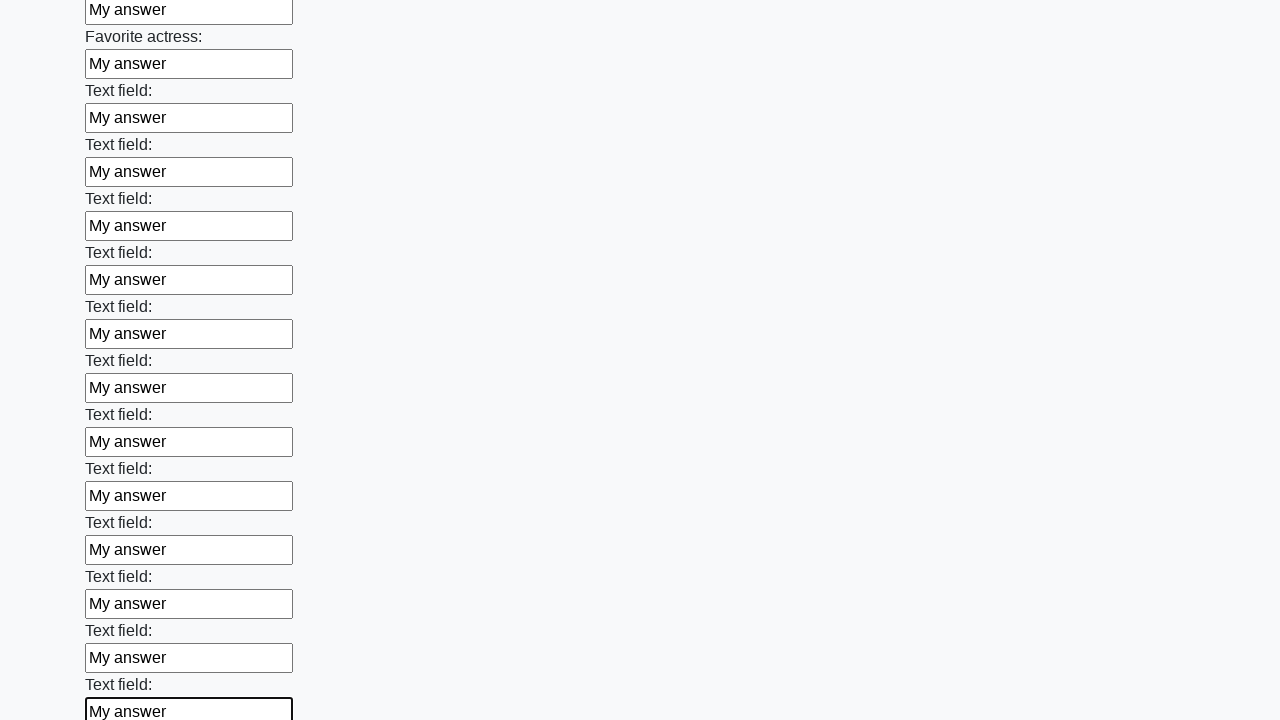

Filled input field with 'My answer' on input >> nth=38
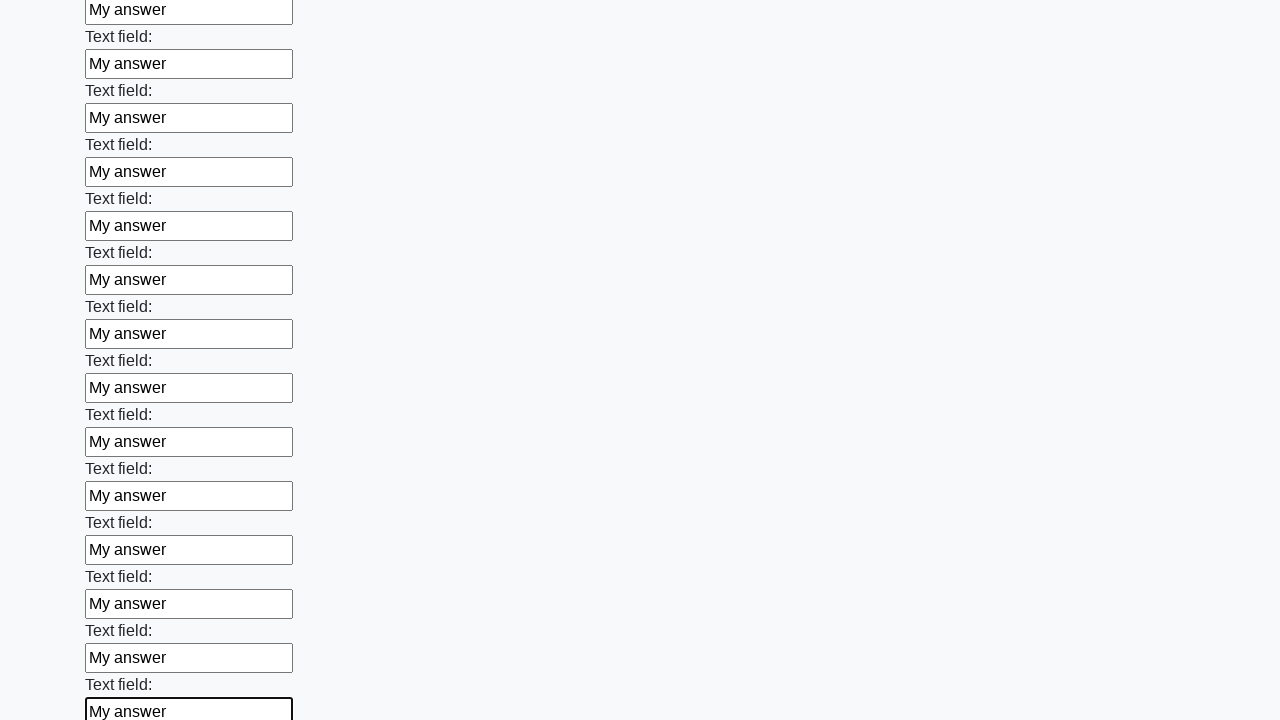

Filled input field with 'My answer' on input >> nth=39
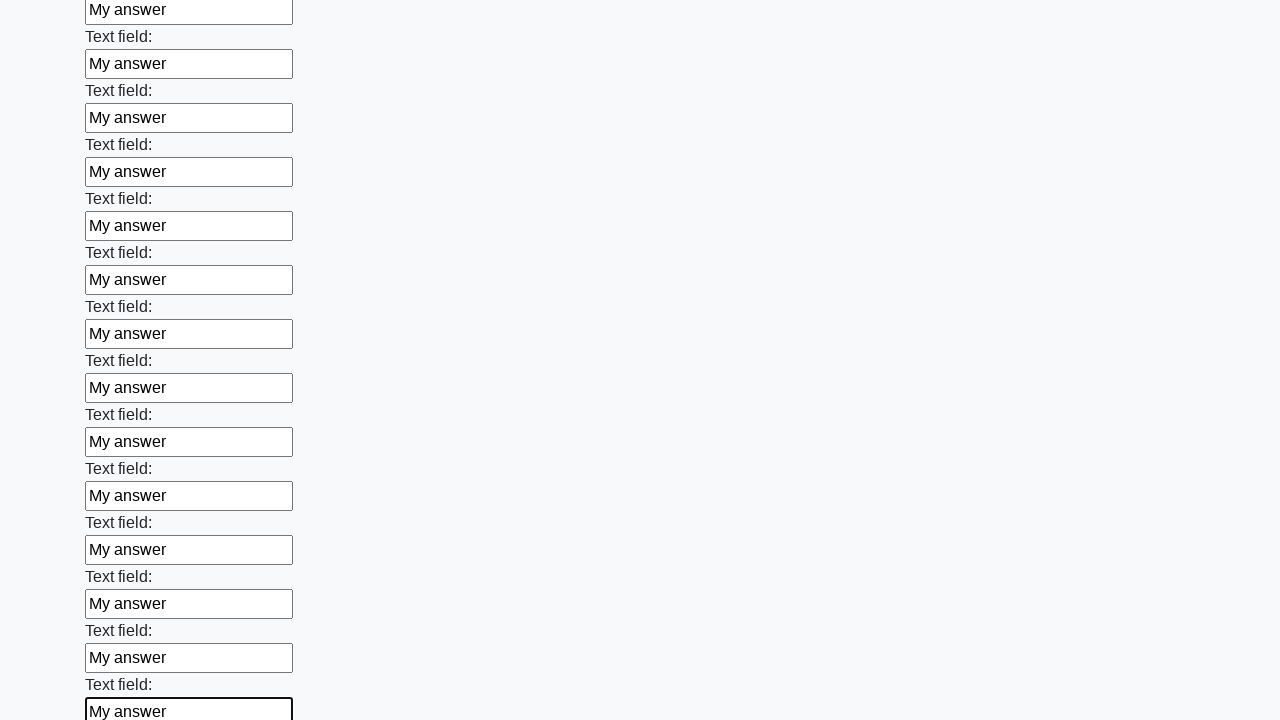

Filled input field with 'My answer' on input >> nth=40
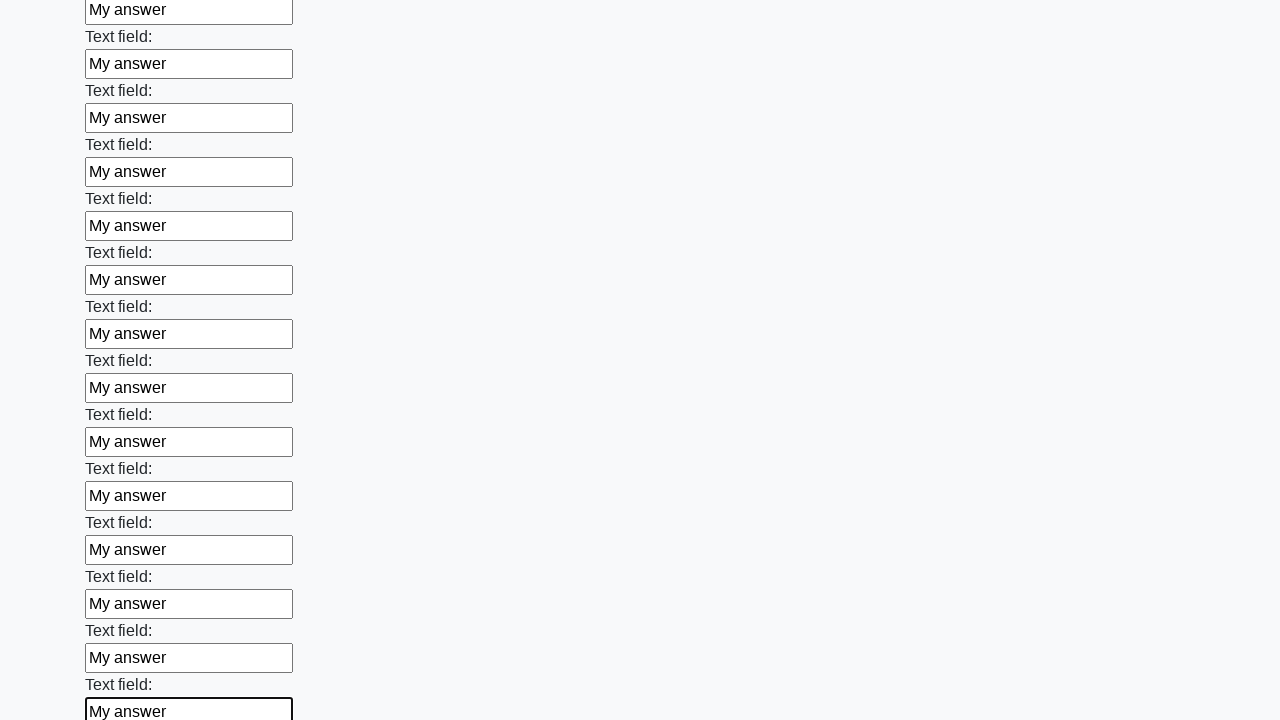

Filled input field with 'My answer' on input >> nth=41
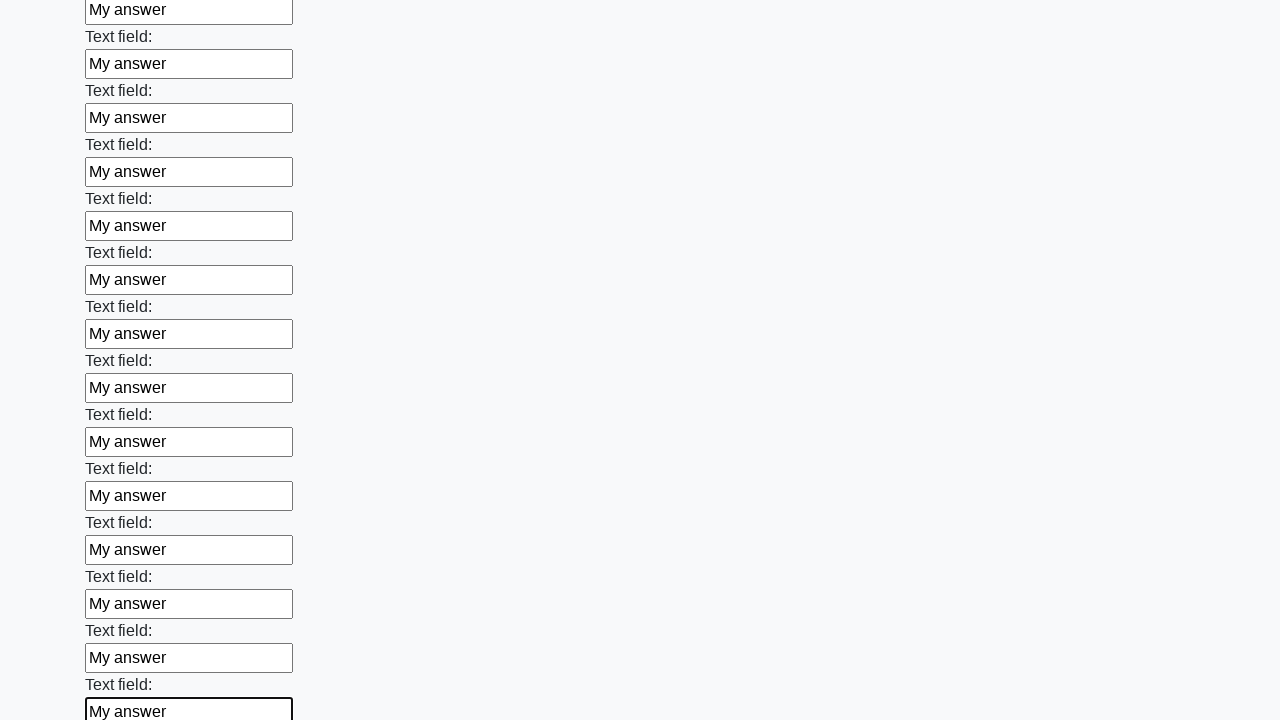

Filled input field with 'My answer' on input >> nth=42
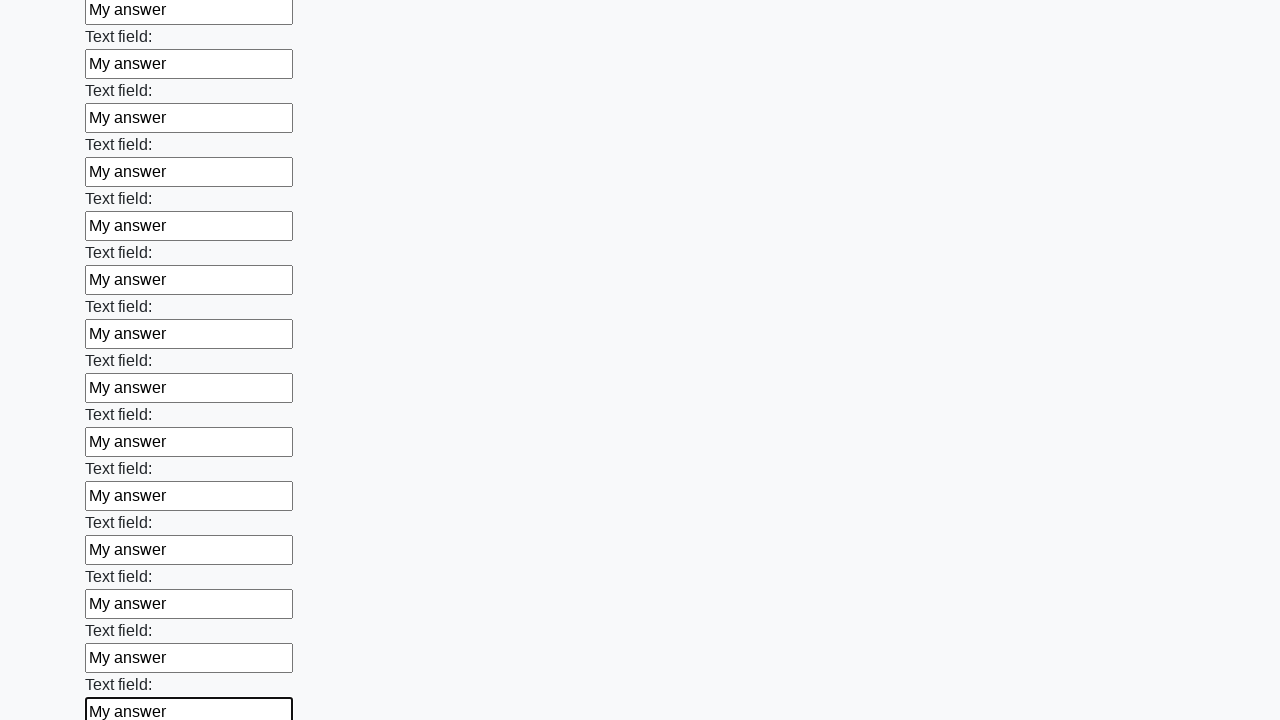

Filled input field with 'My answer' on input >> nth=43
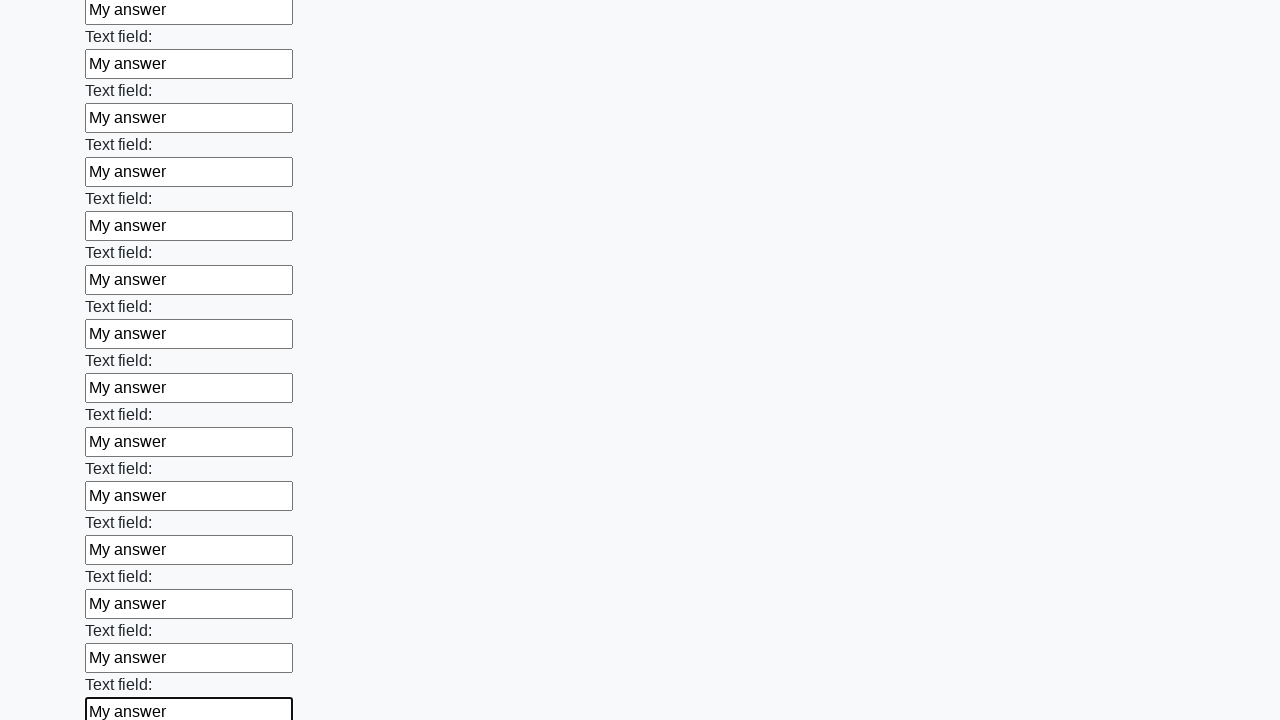

Filled input field with 'My answer' on input >> nth=44
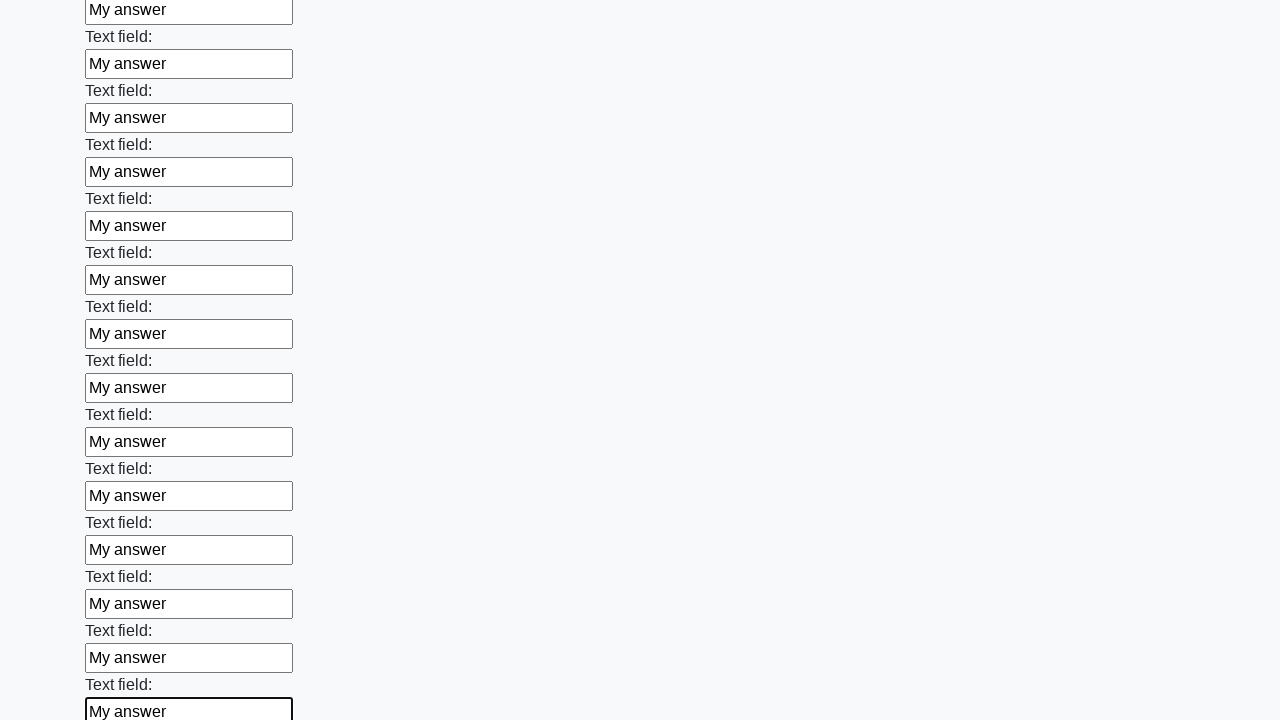

Filled input field with 'My answer' on input >> nth=45
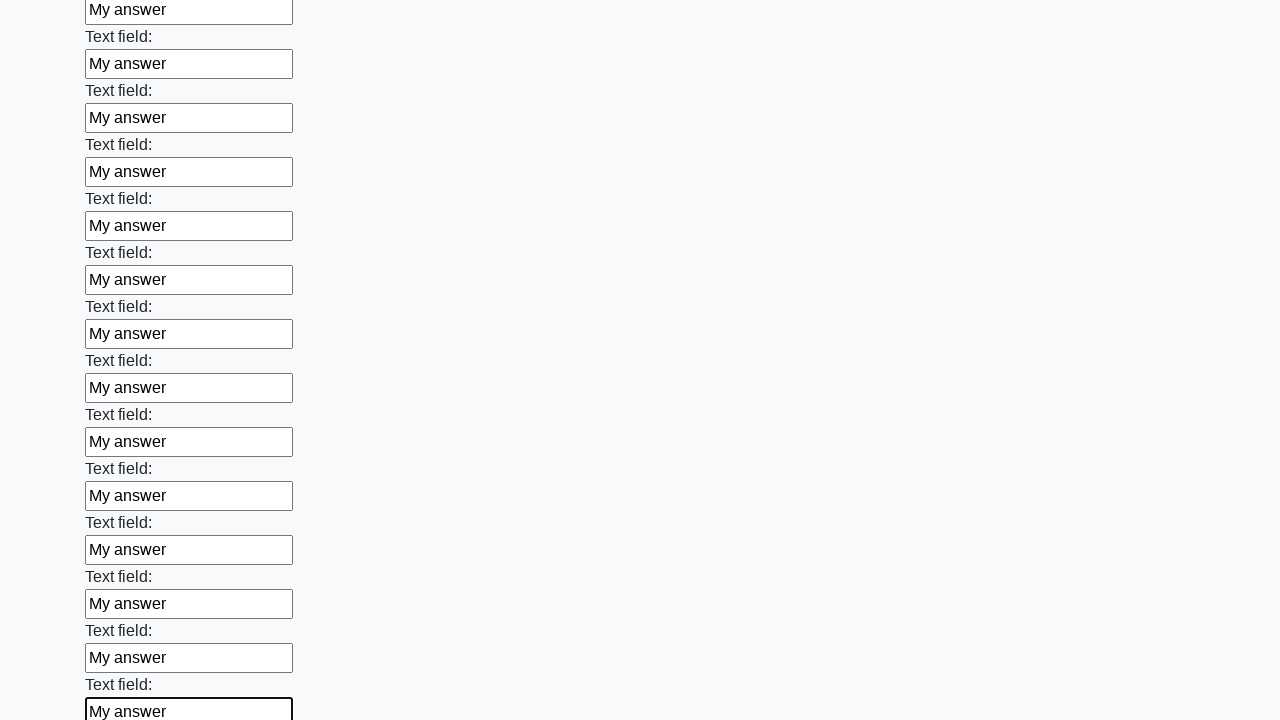

Filled input field with 'My answer' on input >> nth=46
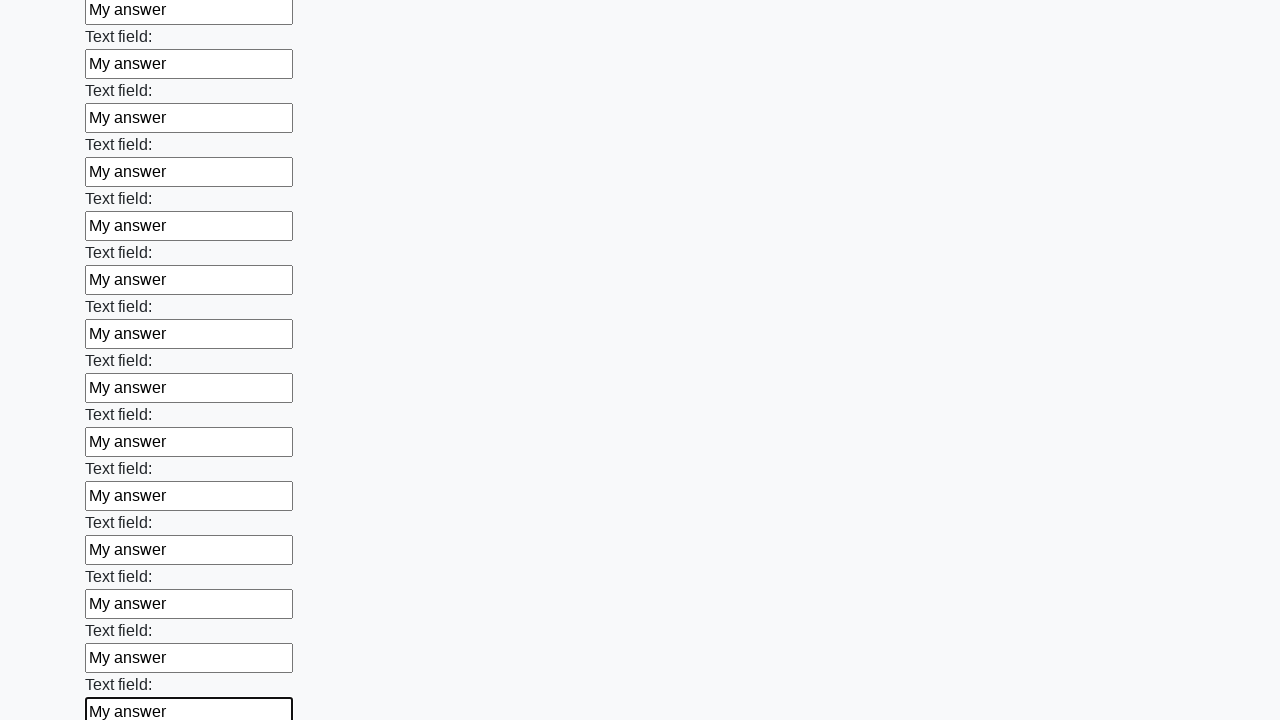

Filled input field with 'My answer' on input >> nth=47
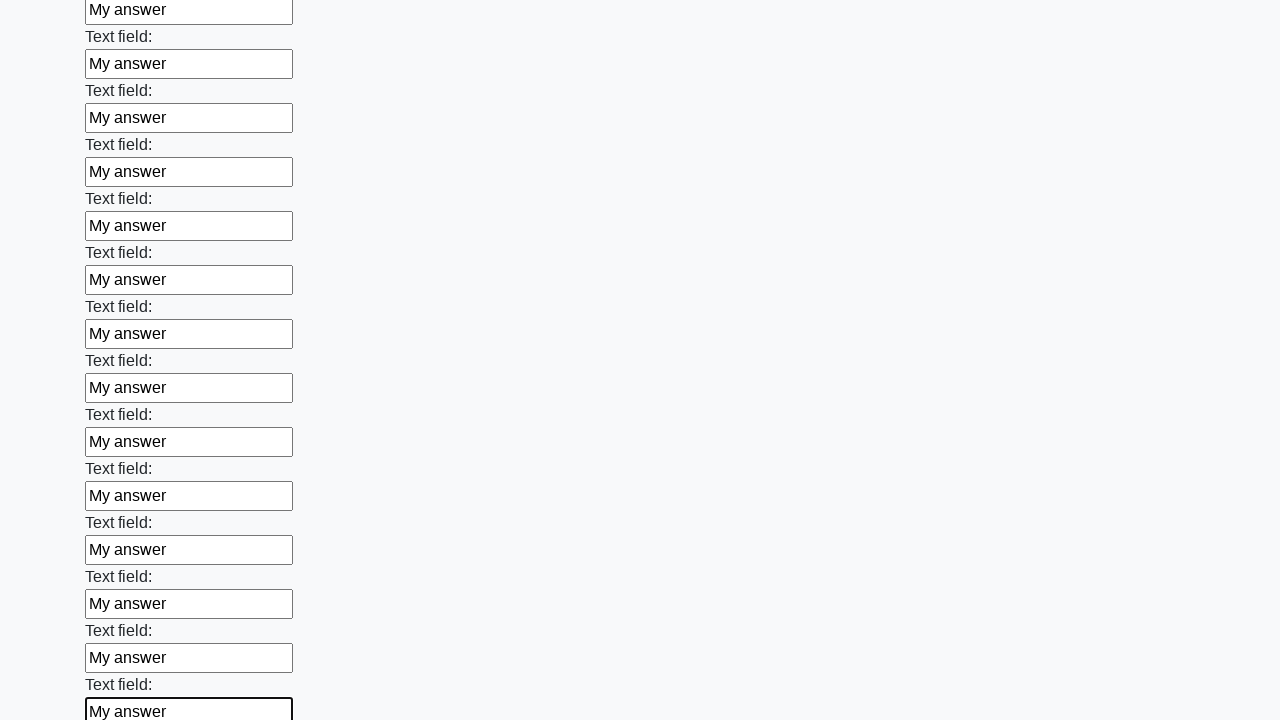

Filled input field with 'My answer' on input >> nth=48
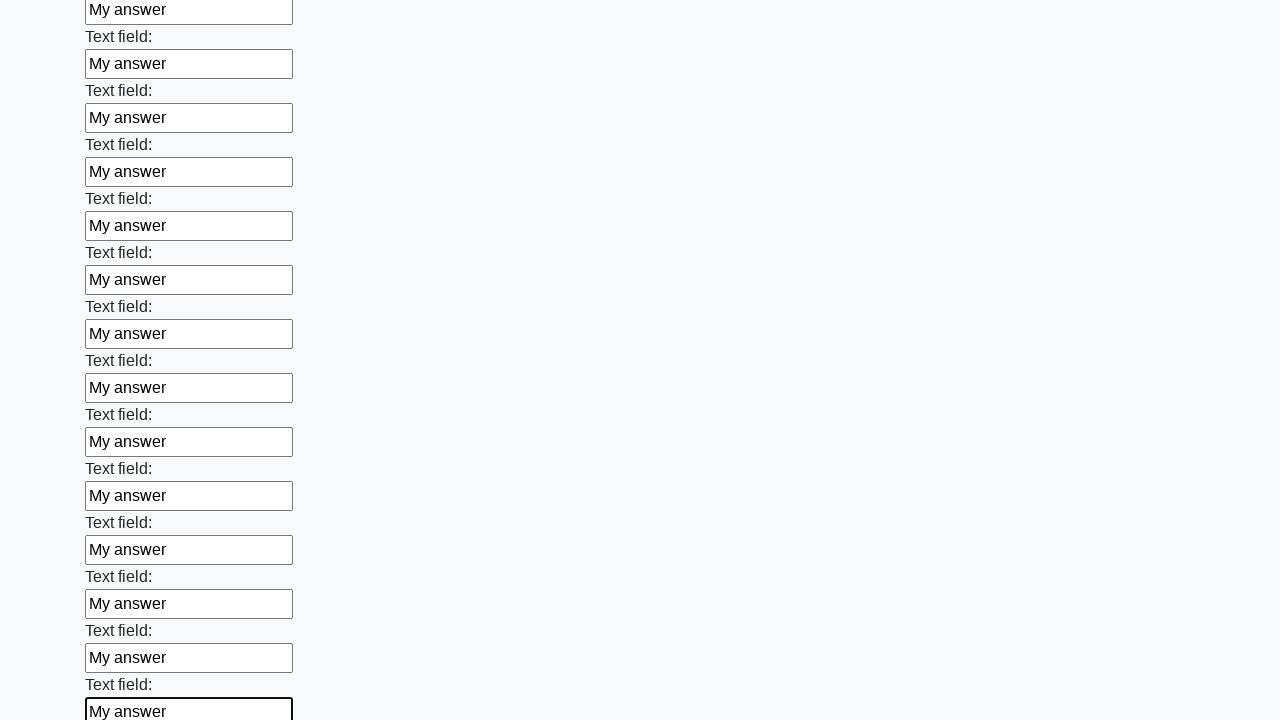

Filled input field with 'My answer' on input >> nth=49
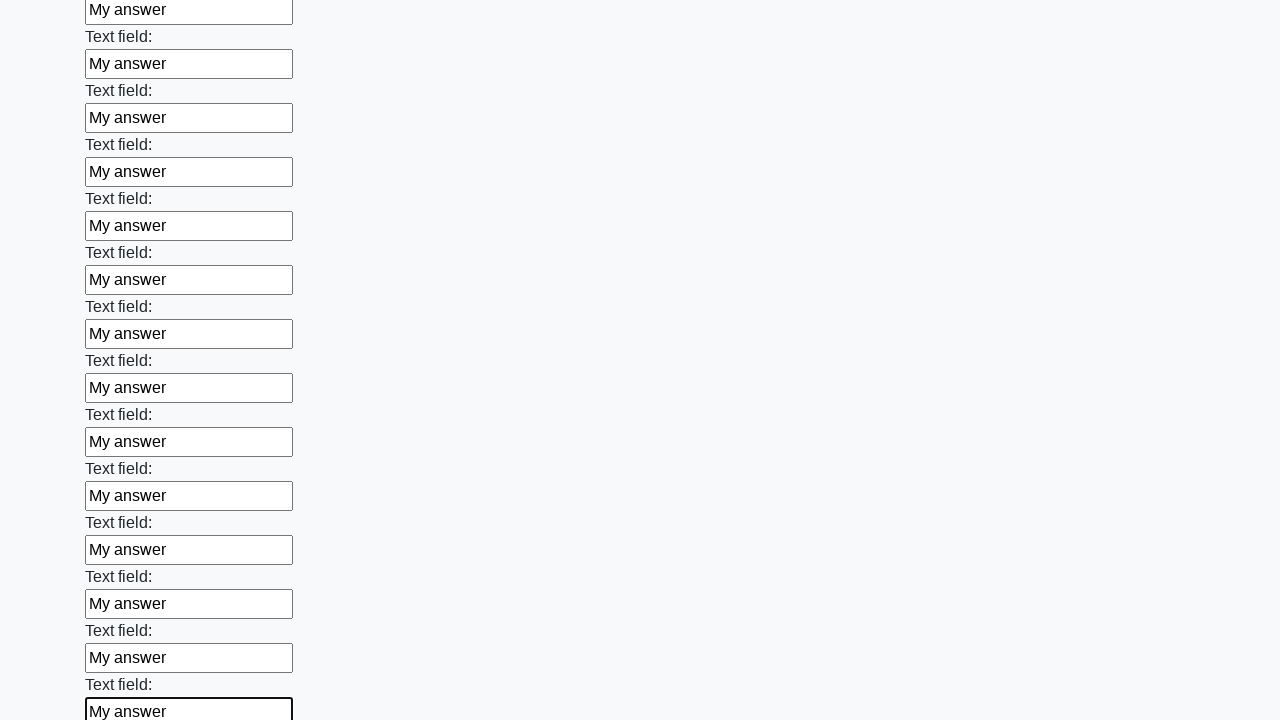

Filled input field with 'My answer' on input >> nth=50
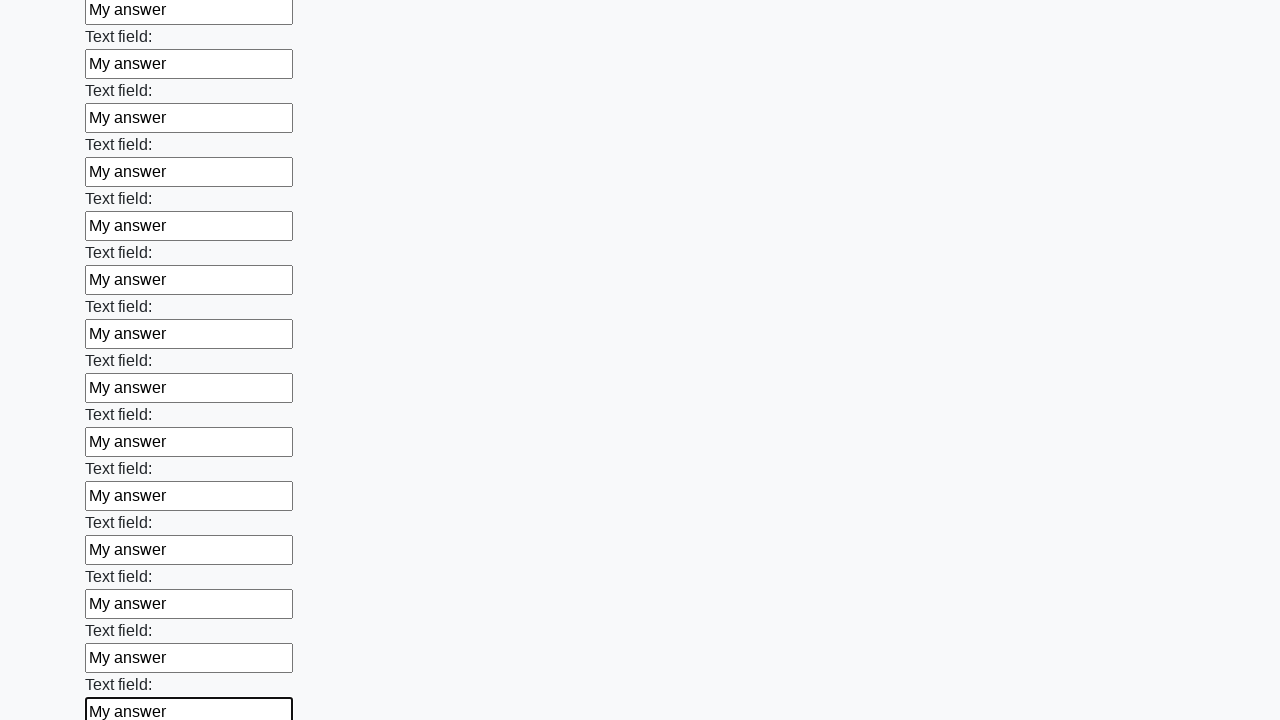

Filled input field with 'My answer' on input >> nth=51
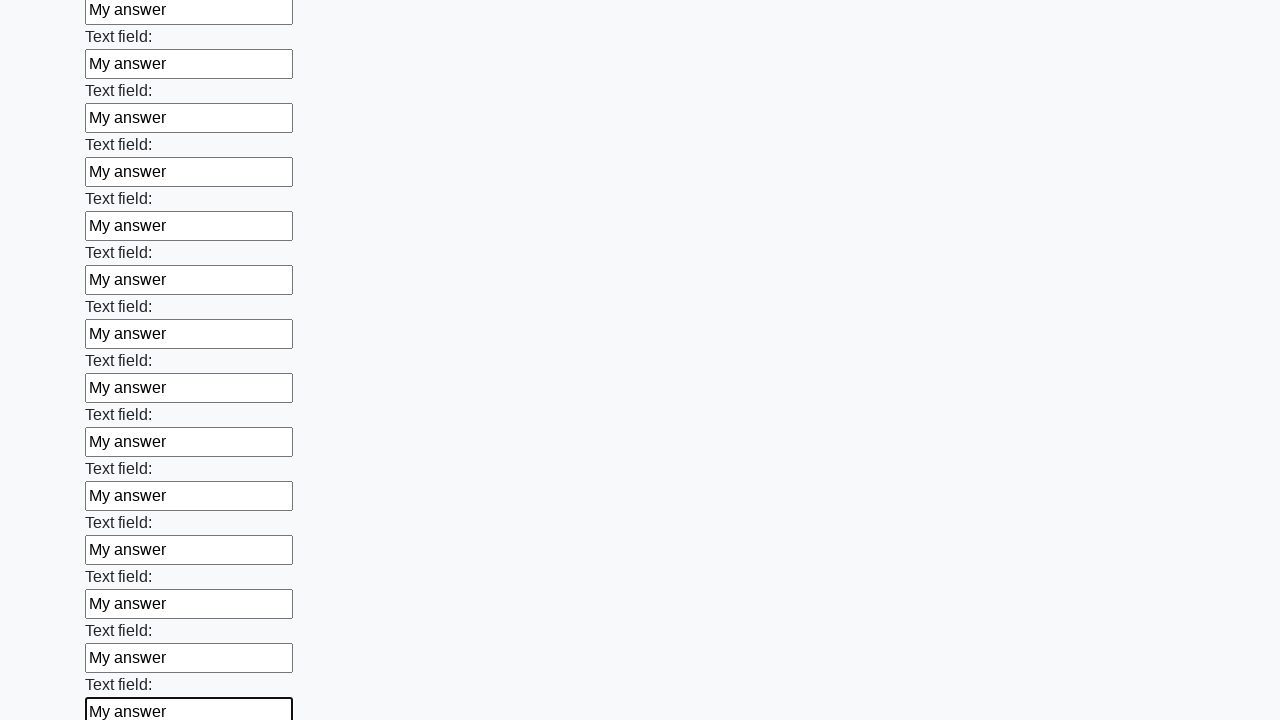

Filled input field with 'My answer' on input >> nth=52
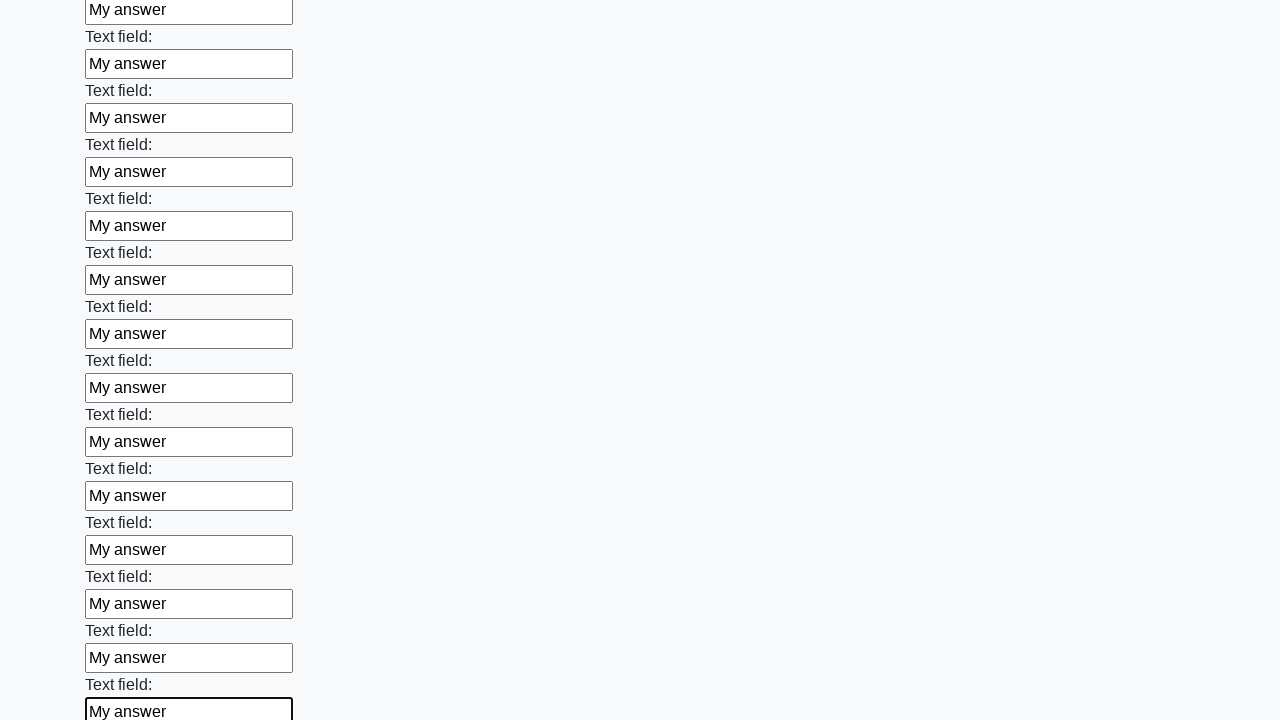

Filled input field with 'My answer' on input >> nth=53
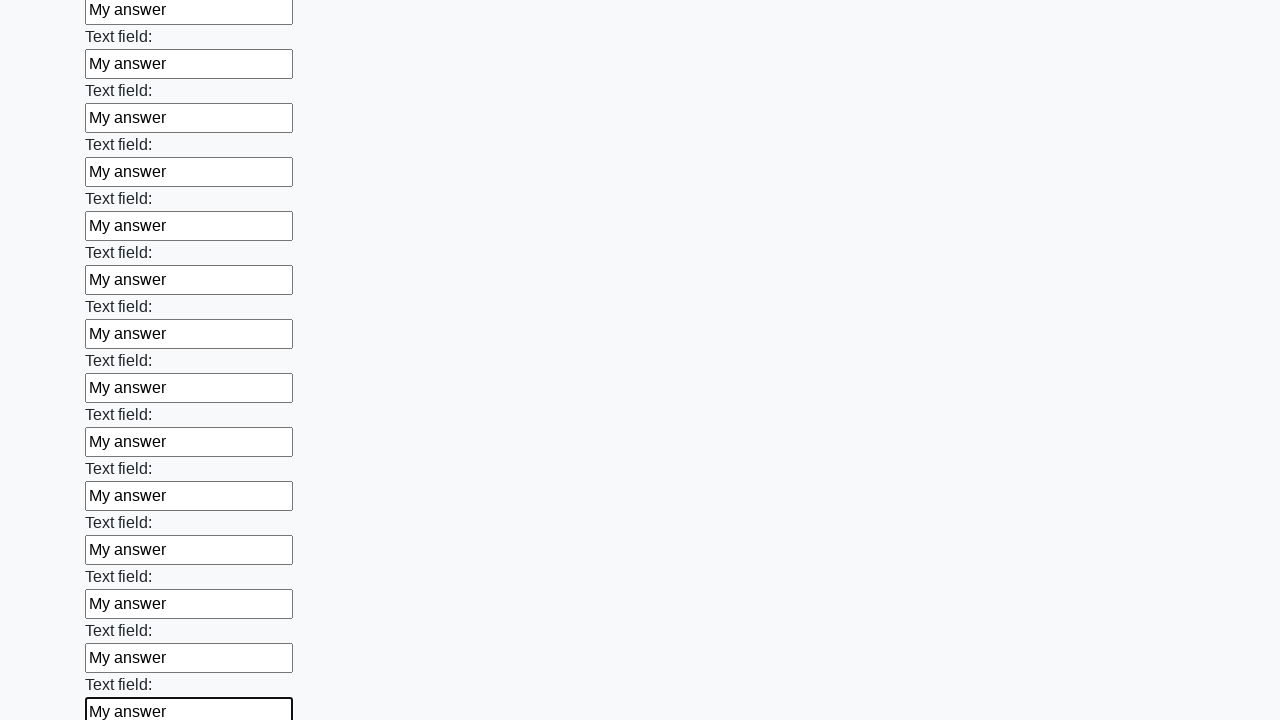

Filled input field with 'My answer' on input >> nth=54
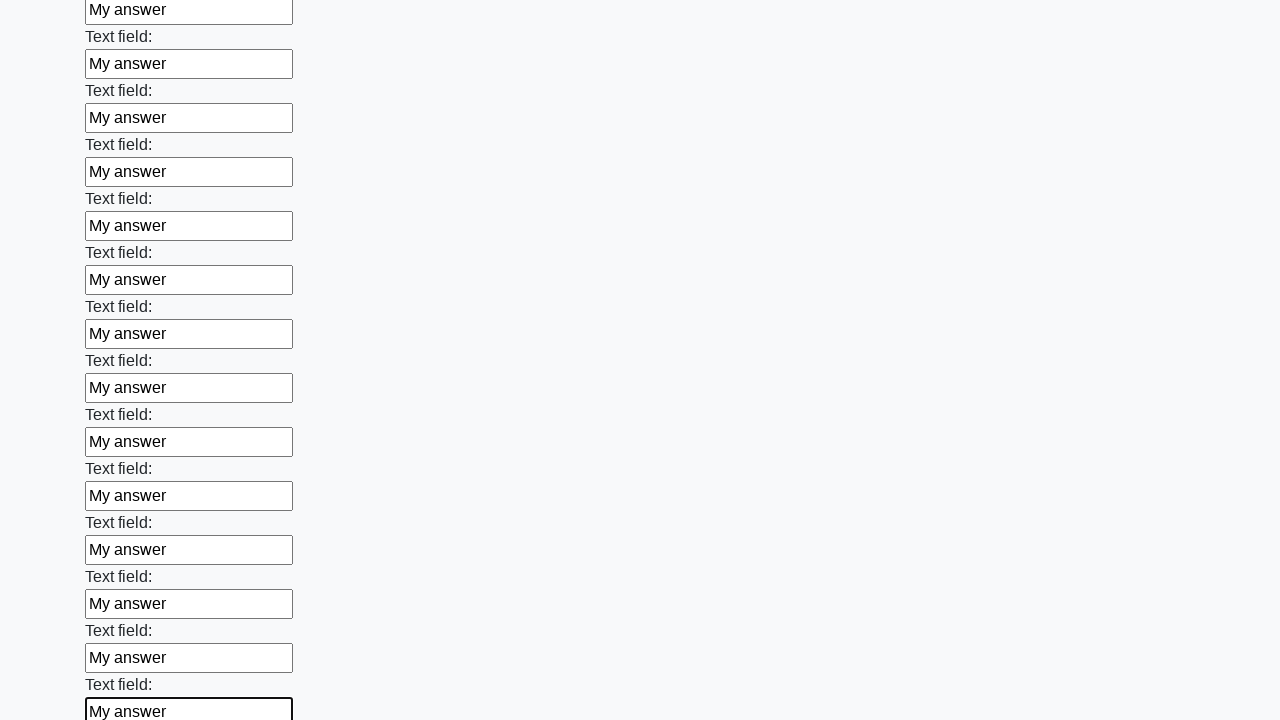

Filled input field with 'My answer' on input >> nth=55
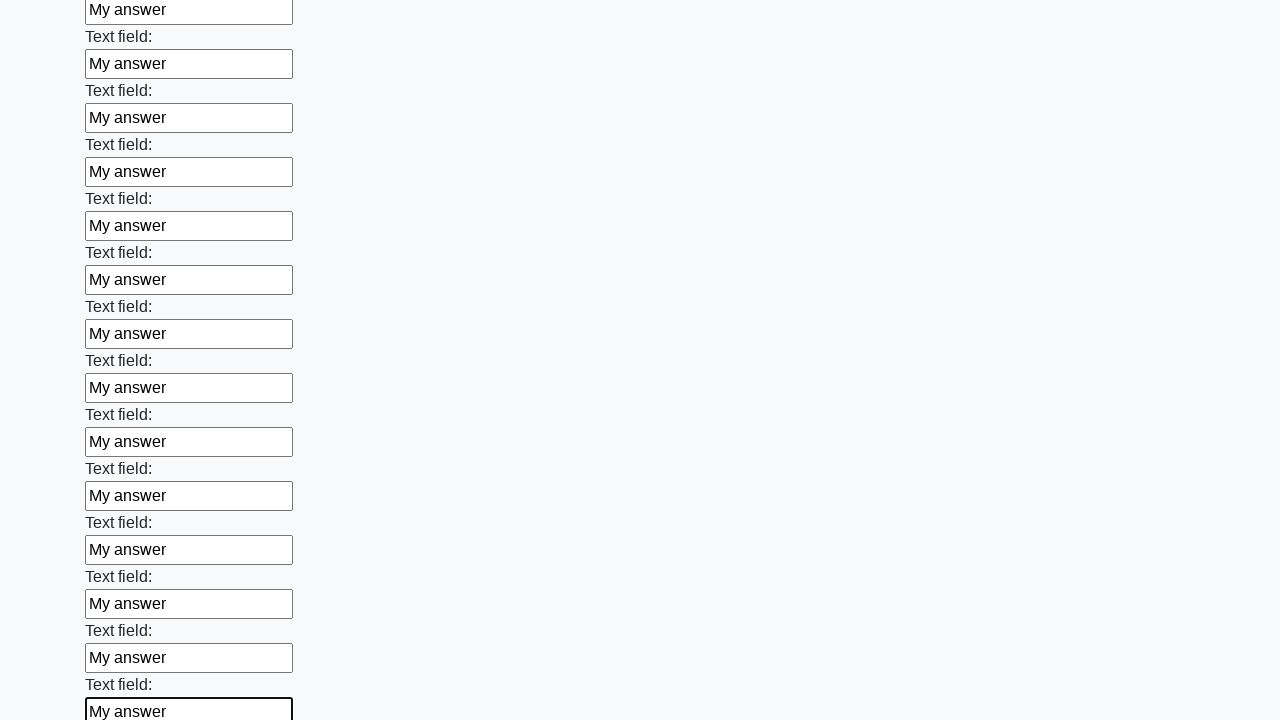

Filled input field with 'My answer' on input >> nth=56
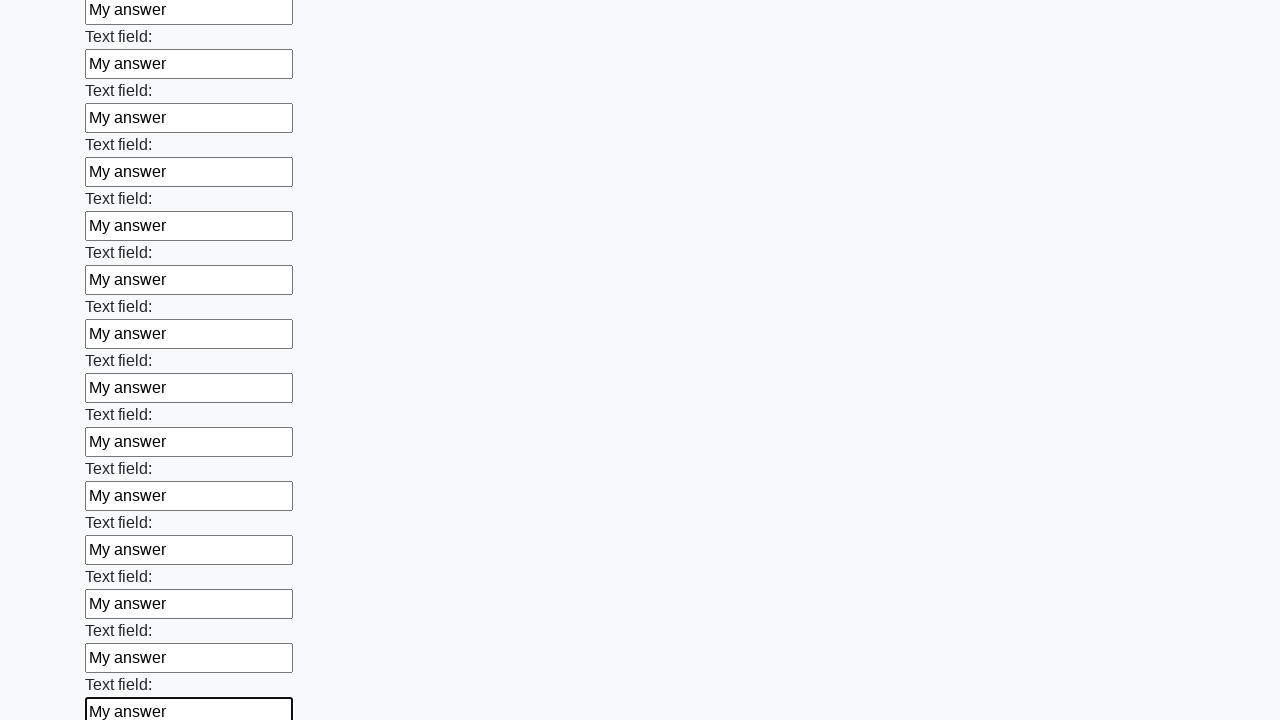

Filled input field with 'My answer' on input >> nth=57
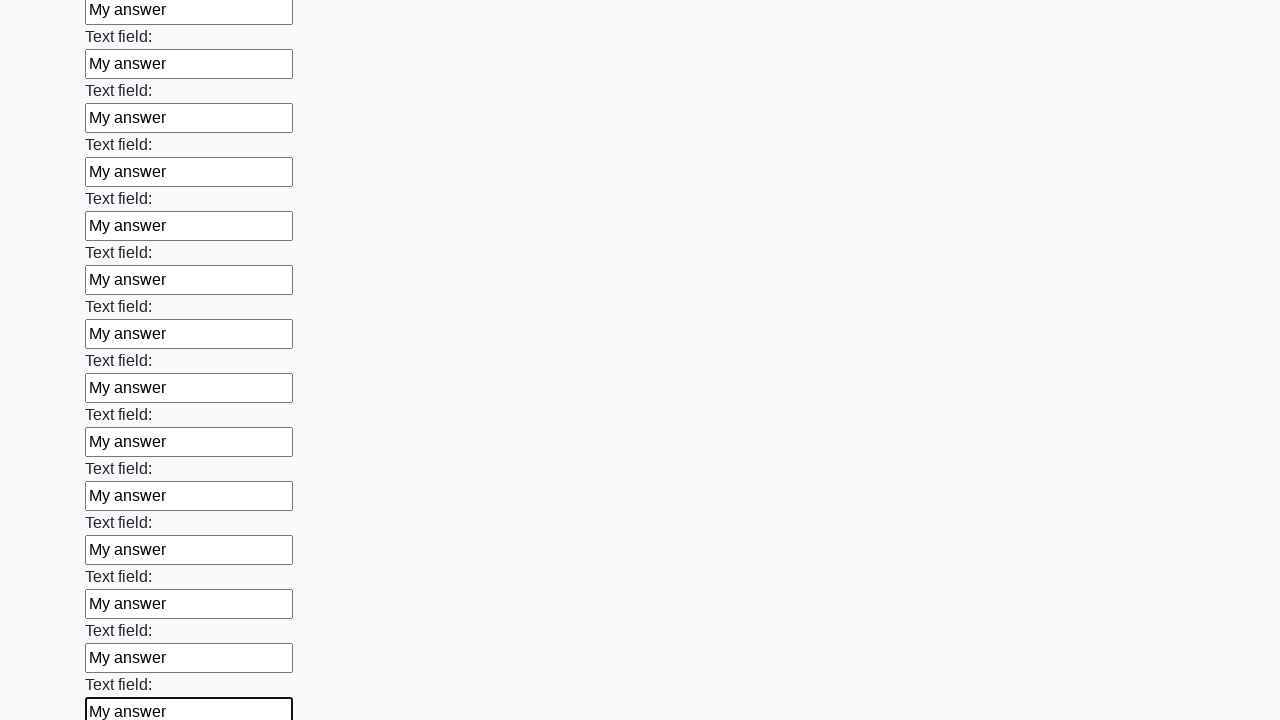

Filled input field with 'My answer' on input >> nth=58
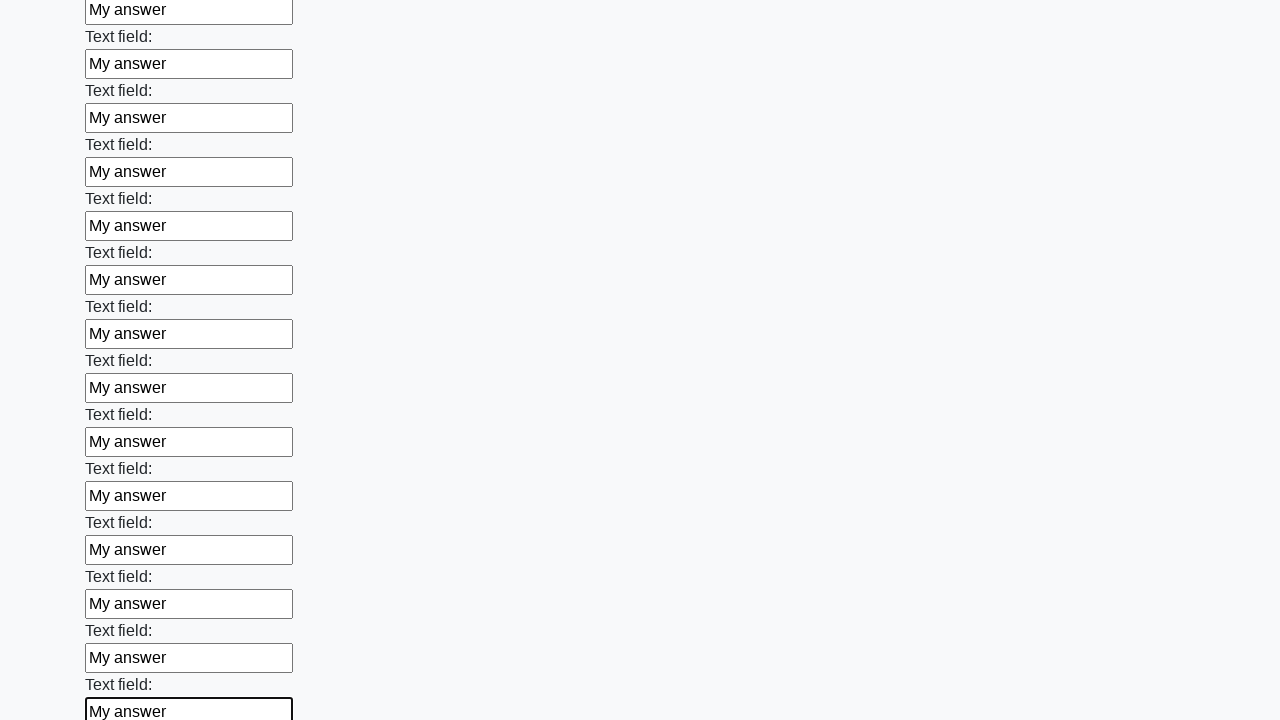

Filled input field with 'My answer' on input >> nth=59
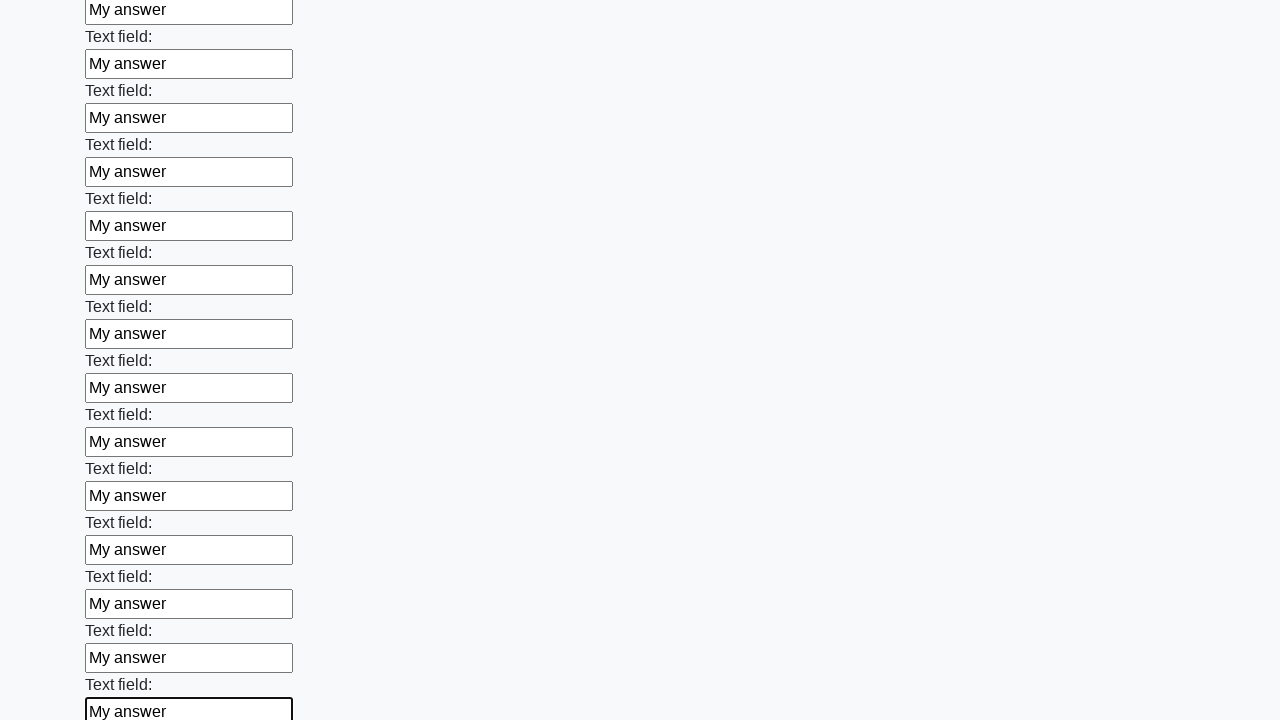

Filled input field with 'My answer' on input >> nth=60
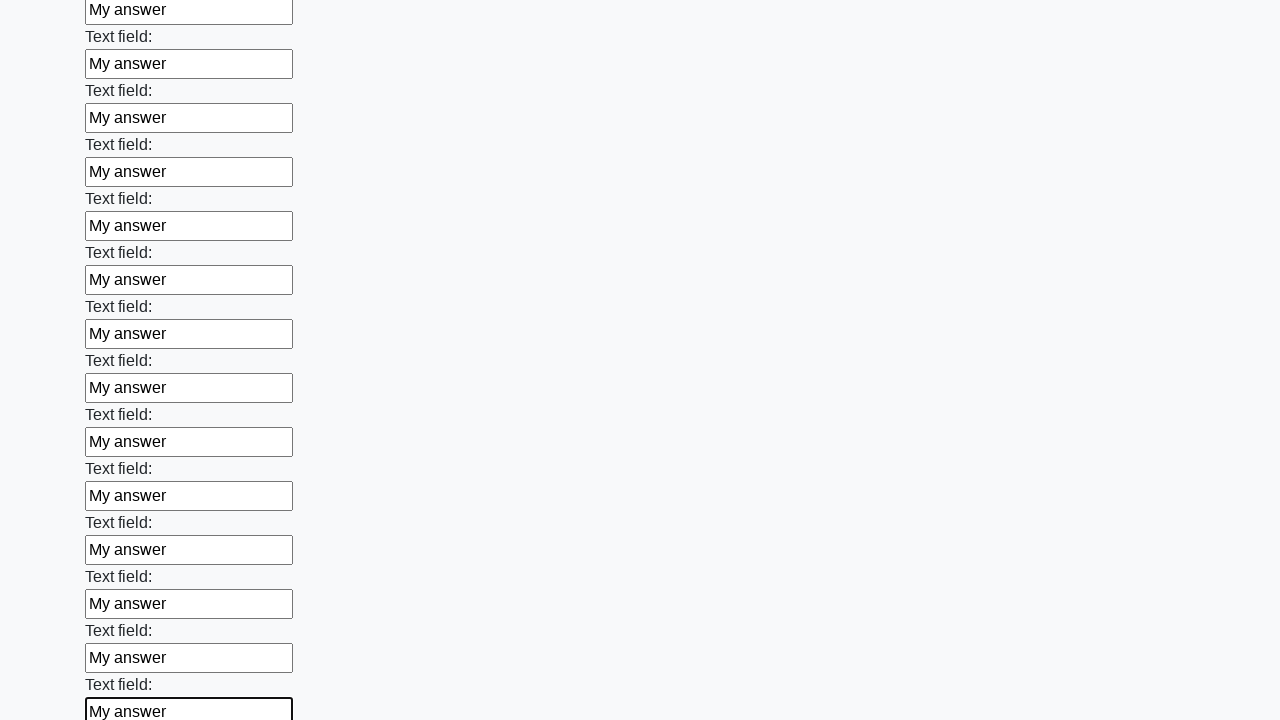

Filled input field with 'My answer' on input >> nth=61
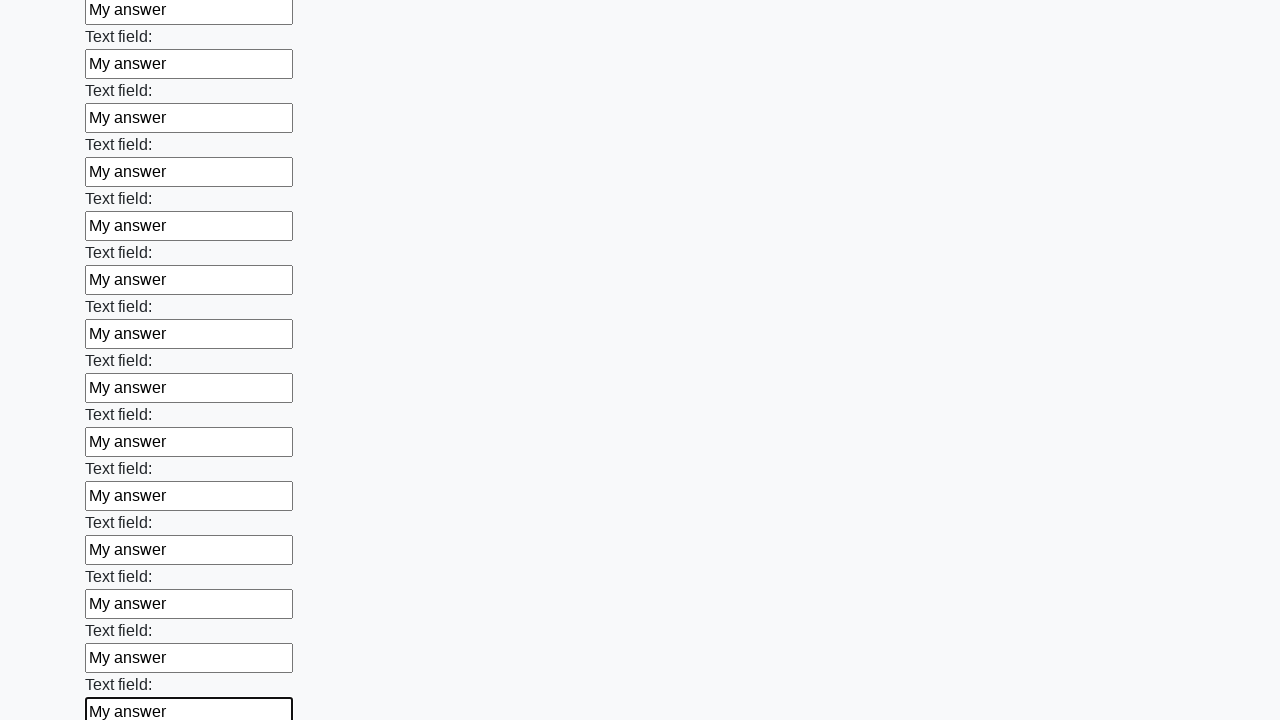

Filled input field with 'My answer' on input >> nth=62
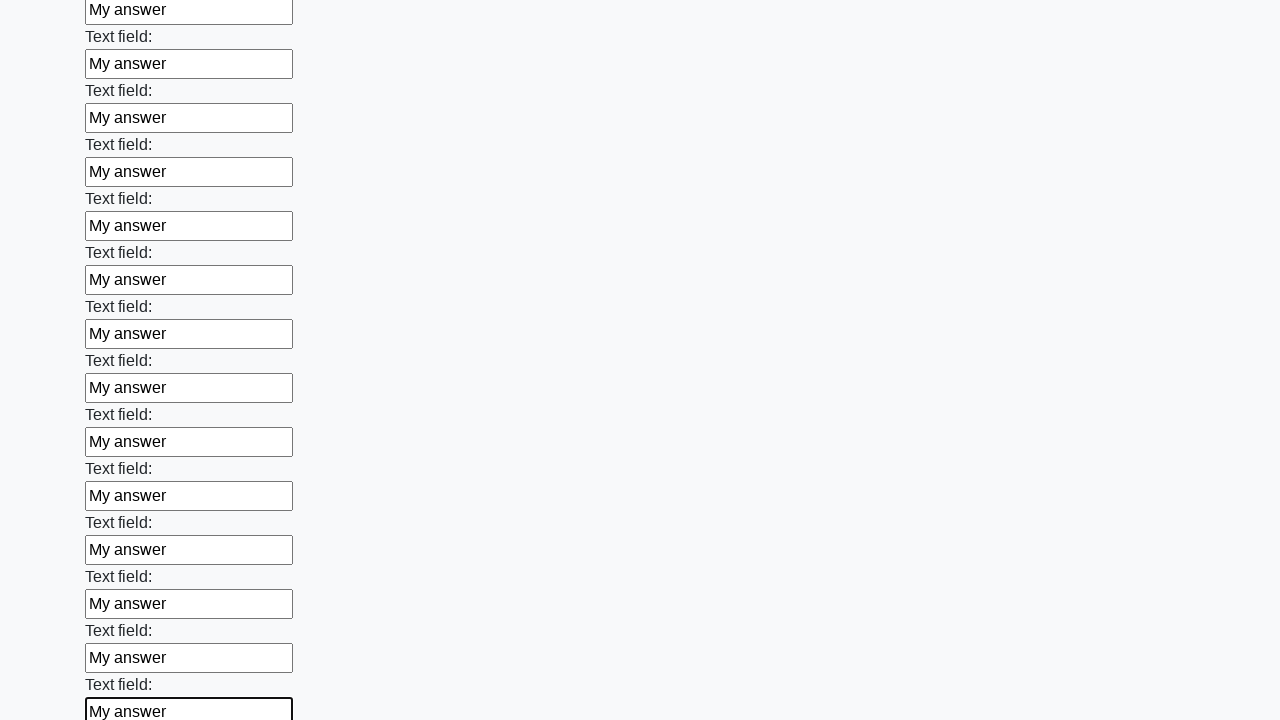

Filled input field with 'My answer' on input >> nth=63
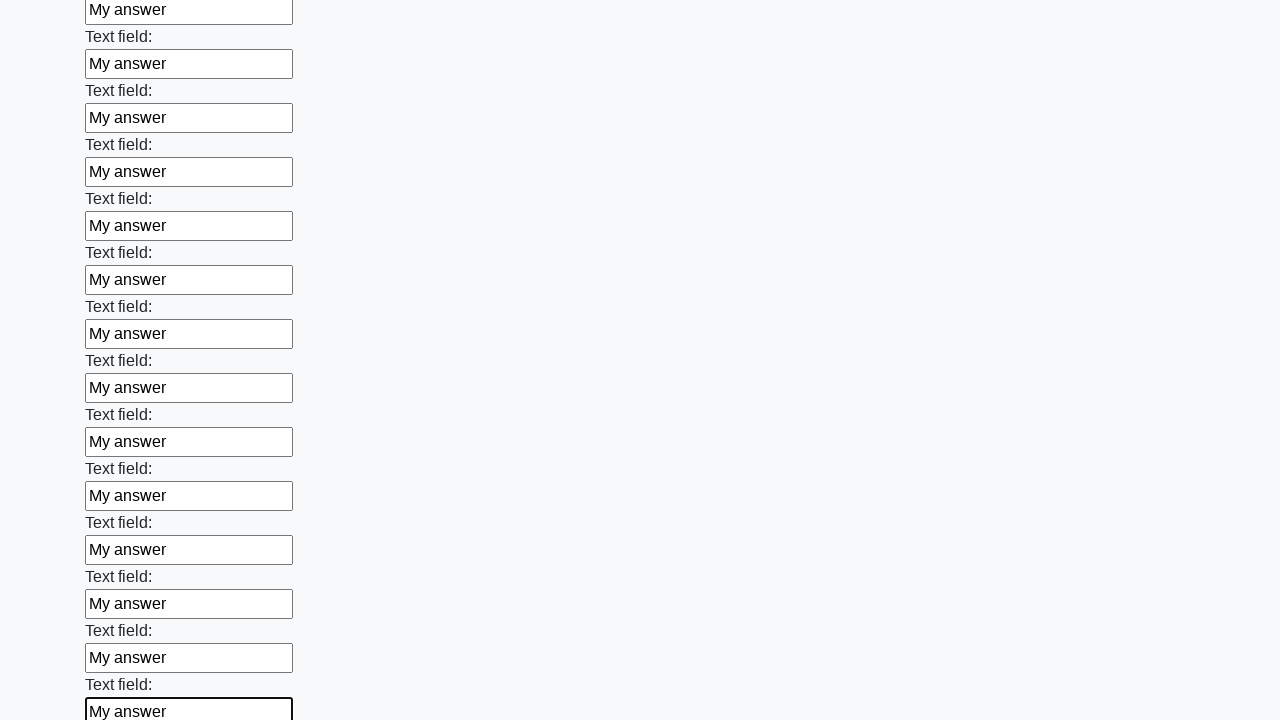

Filled input field with 'My answer' on input >> nth=64
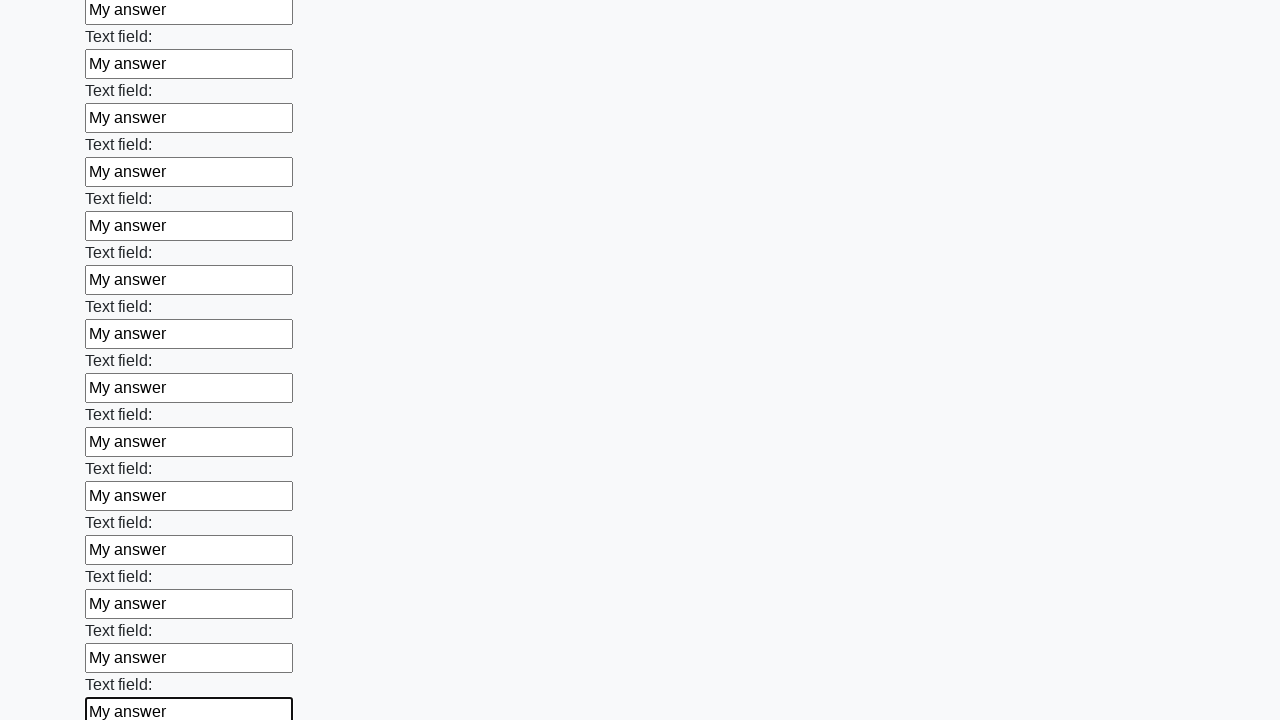

Filled input field with 'My answer' on input >> nth=65
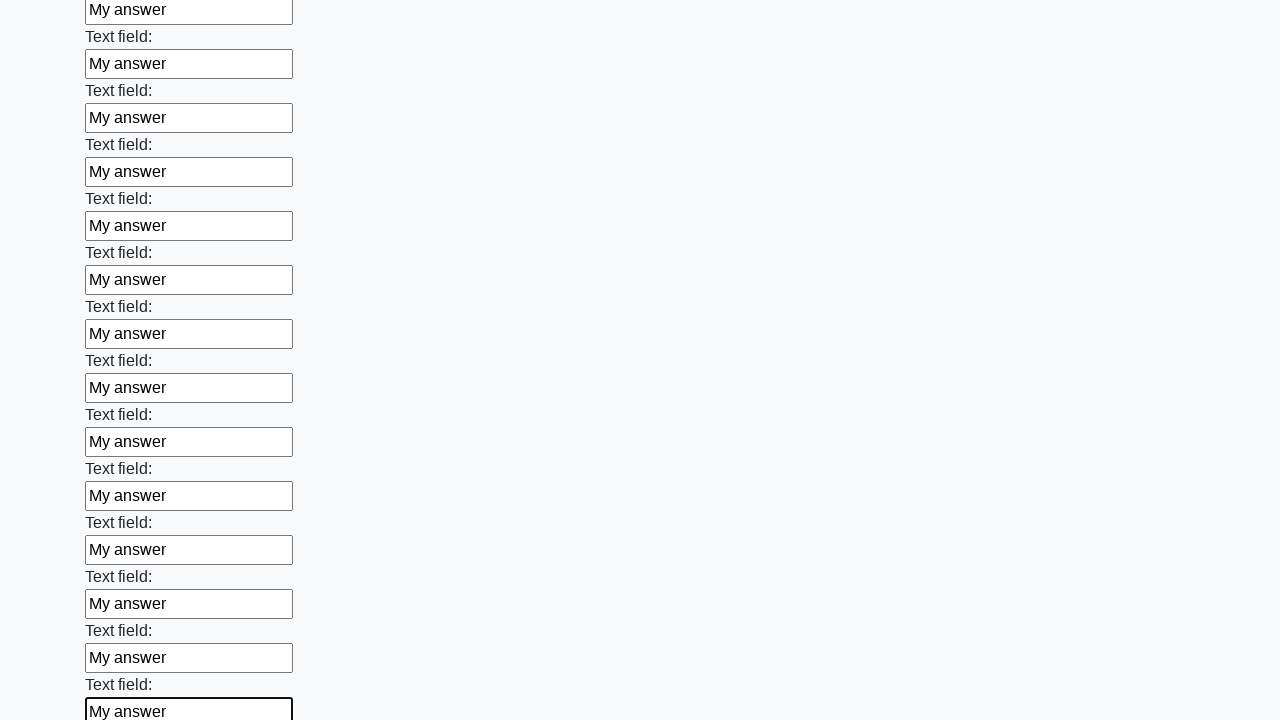

Filled input field with 'My answer' on input >> nth=66
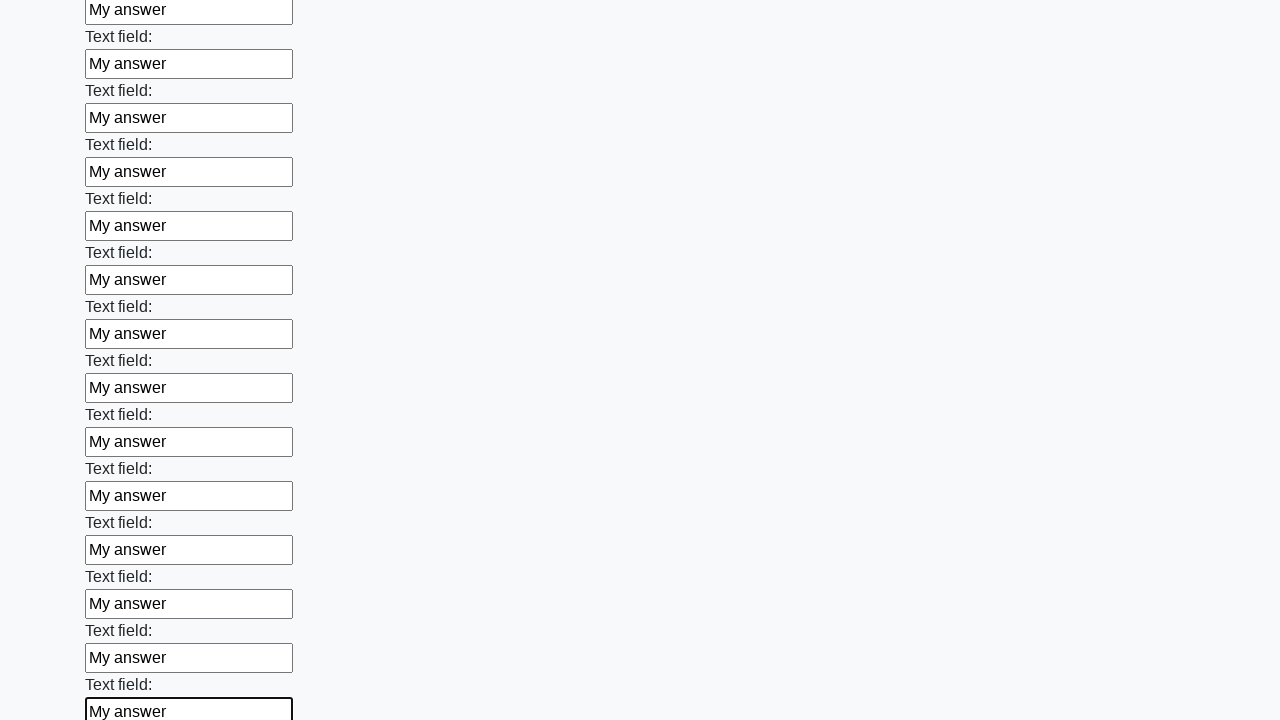

Filled input field with 'My answer' on input >> nth=67
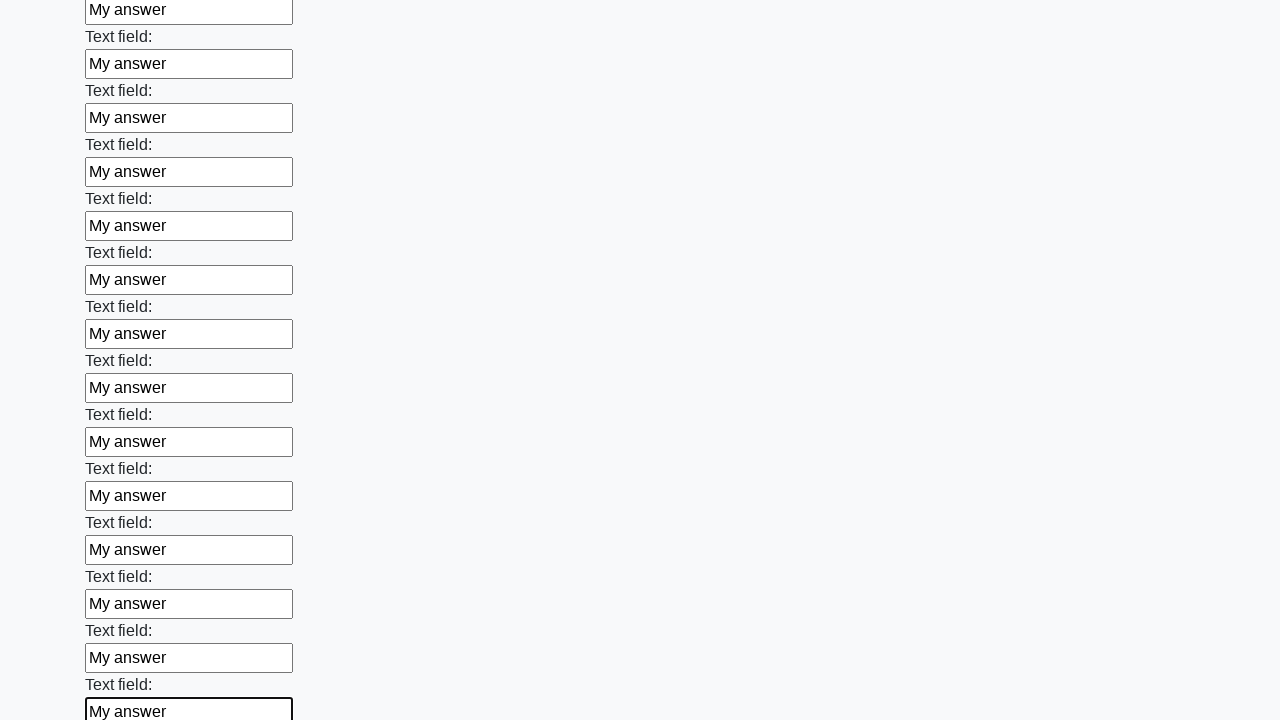

Filled input field with 'My answer' on input >> nth=68
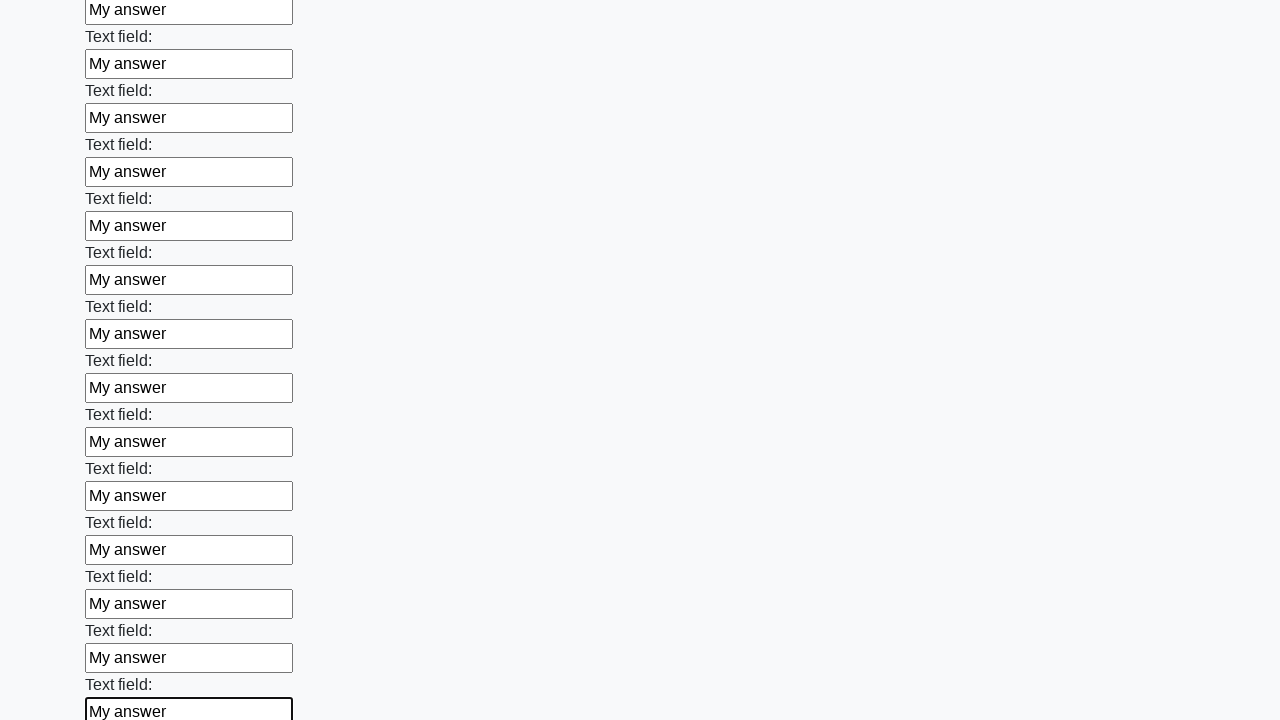

Filled input field with 'My answer' on input >> nth=69
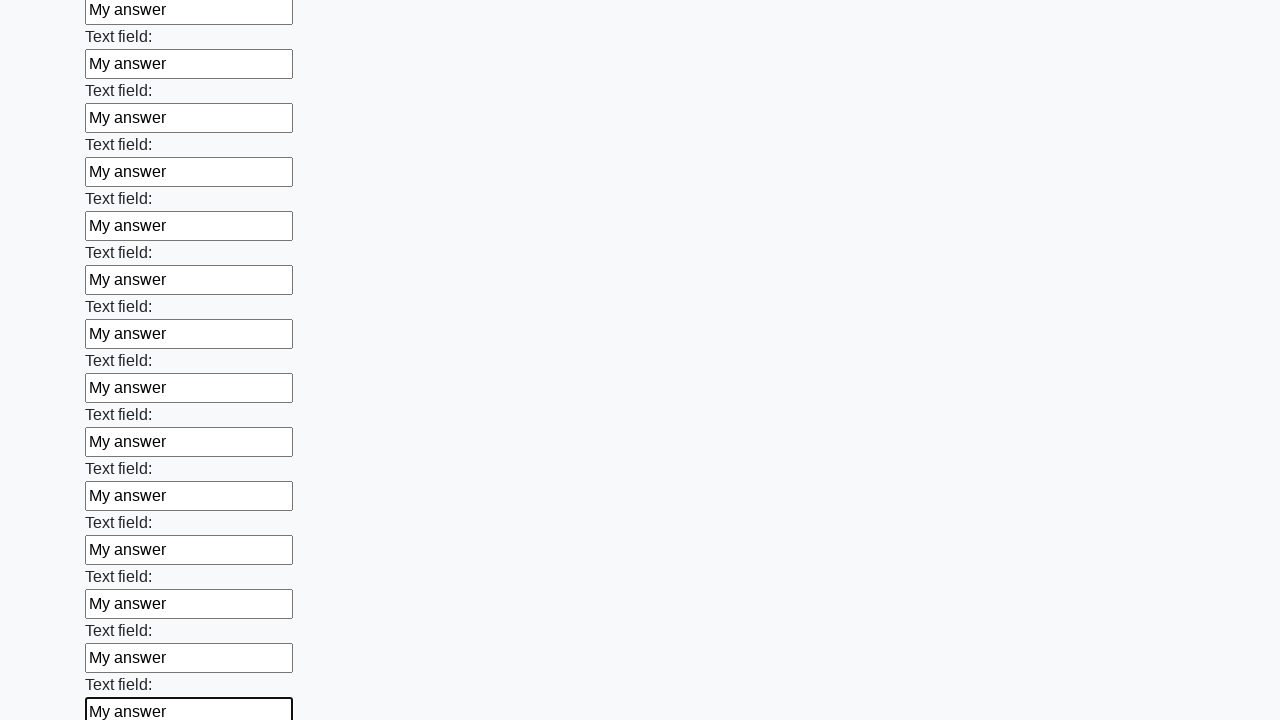

Filled input field with 'My answer' on input >> nth=70
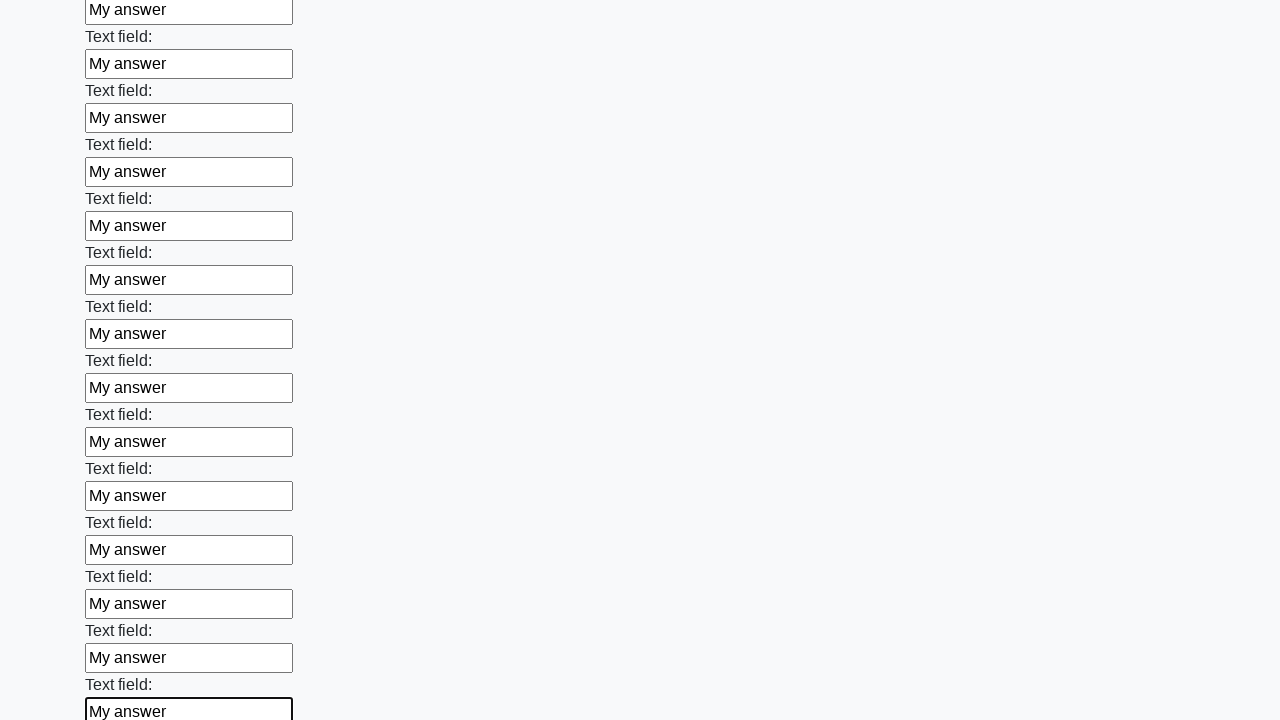

Filled input field with 'My answer' on input >> nth=71
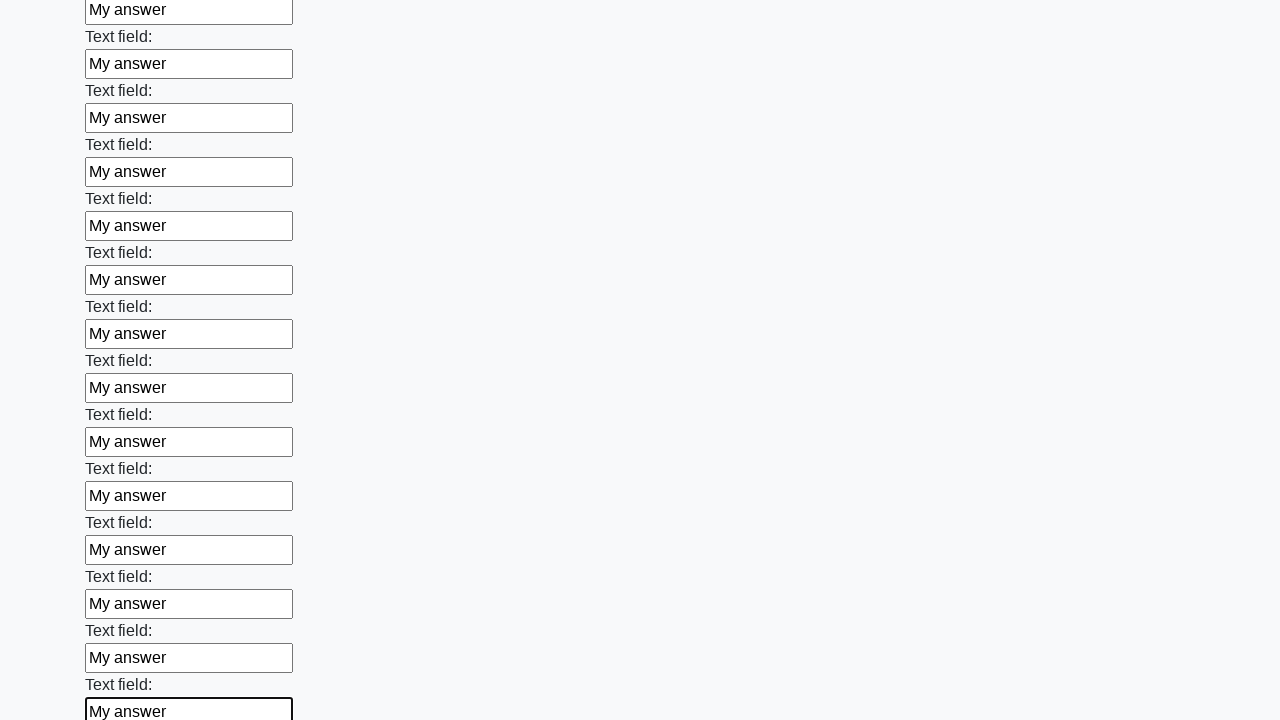

Filled input field with 'My answer' on input >> nth=72
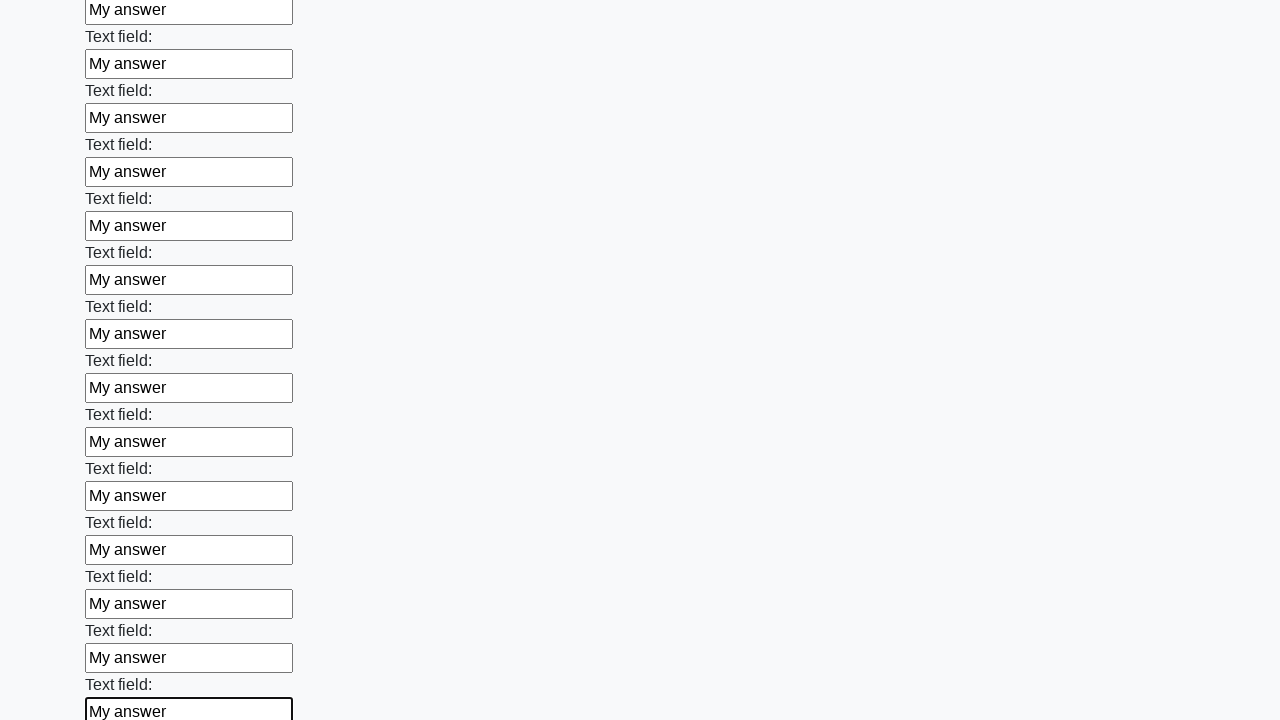

Filled input field with 'My answer' on input >> nth=73
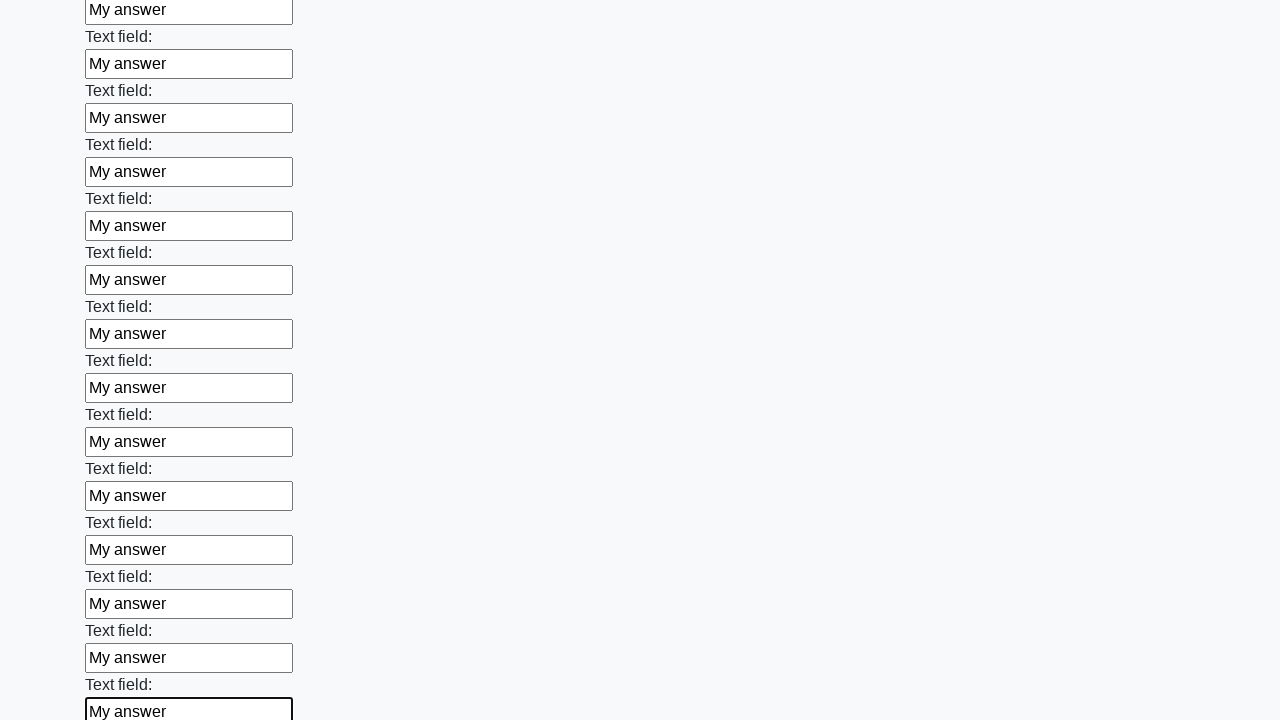

Filled input field with 'My answer' on input >> nth=74
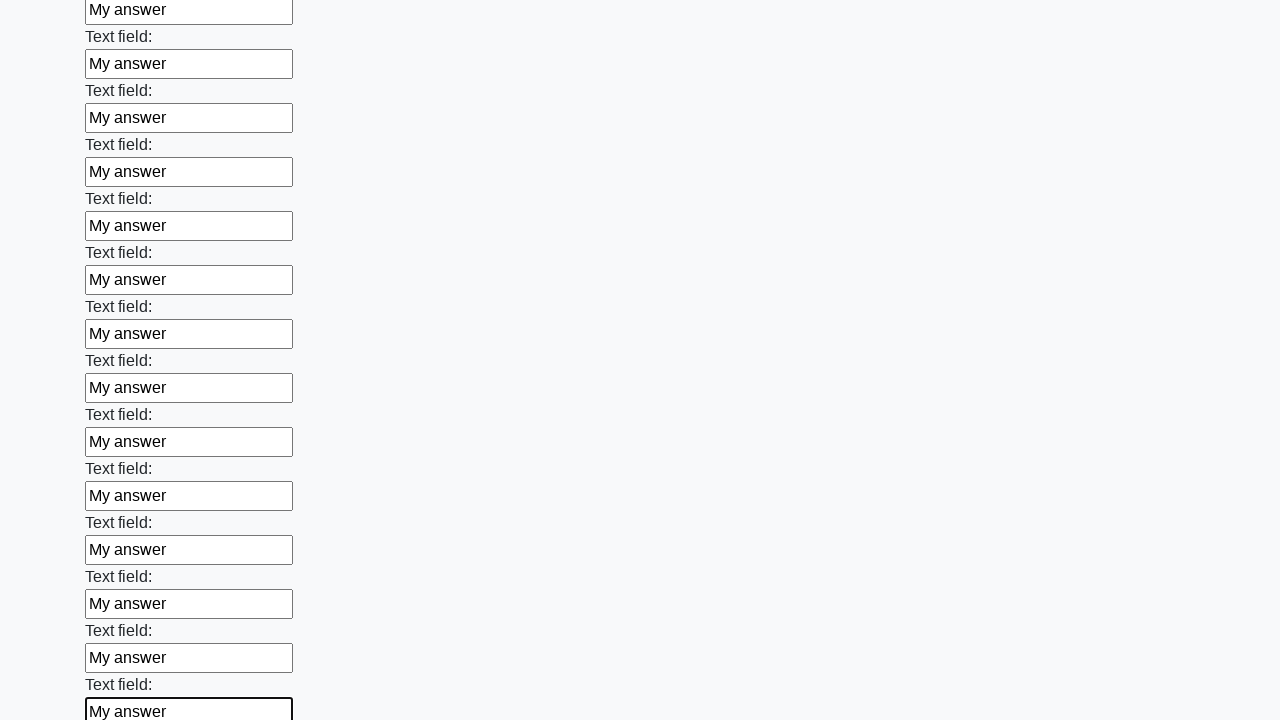

Filled input field with 'My answer' on input >> nth=75
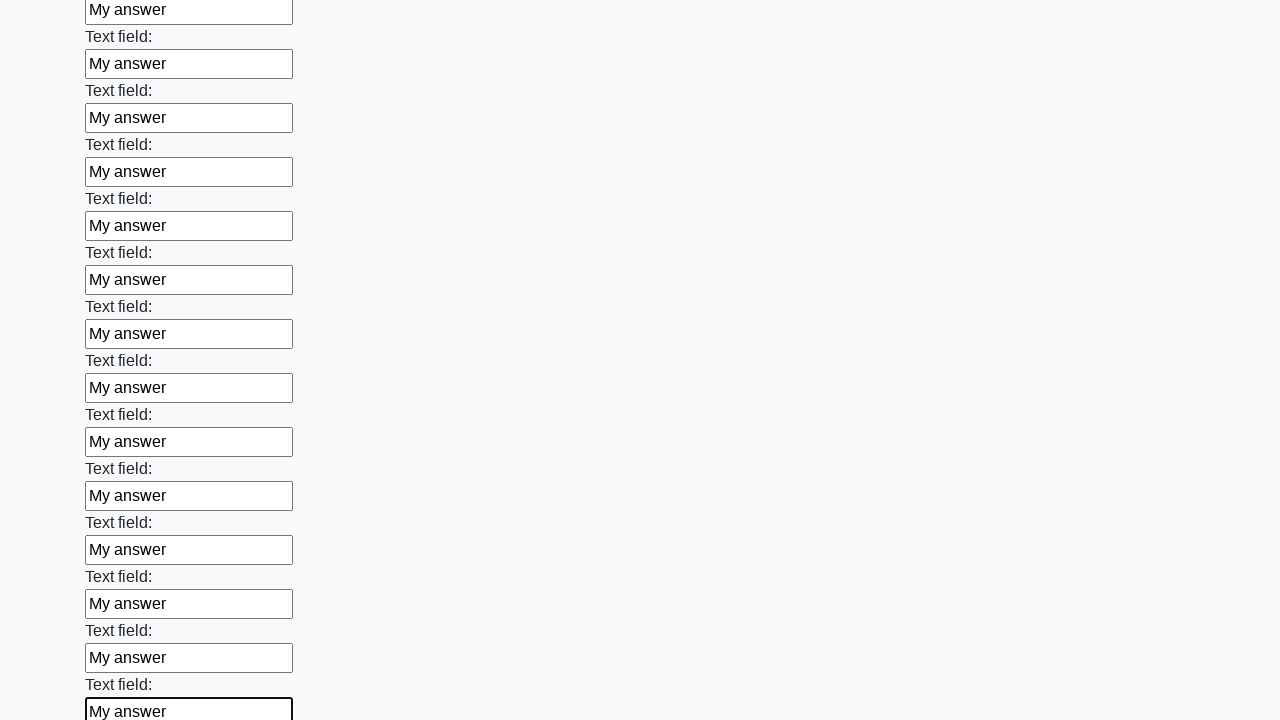

Filled input field with 'My answer' on input >> nth=76
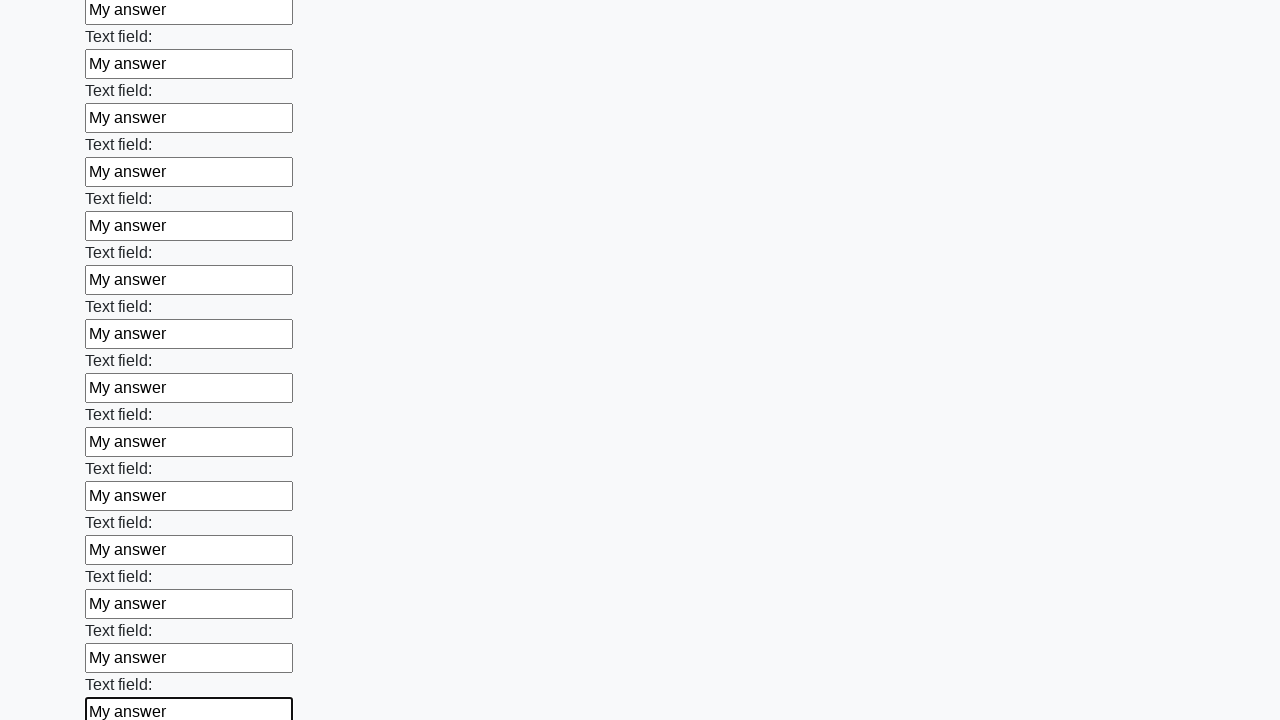

Filled input field with 'My answer' on input >> nth=77
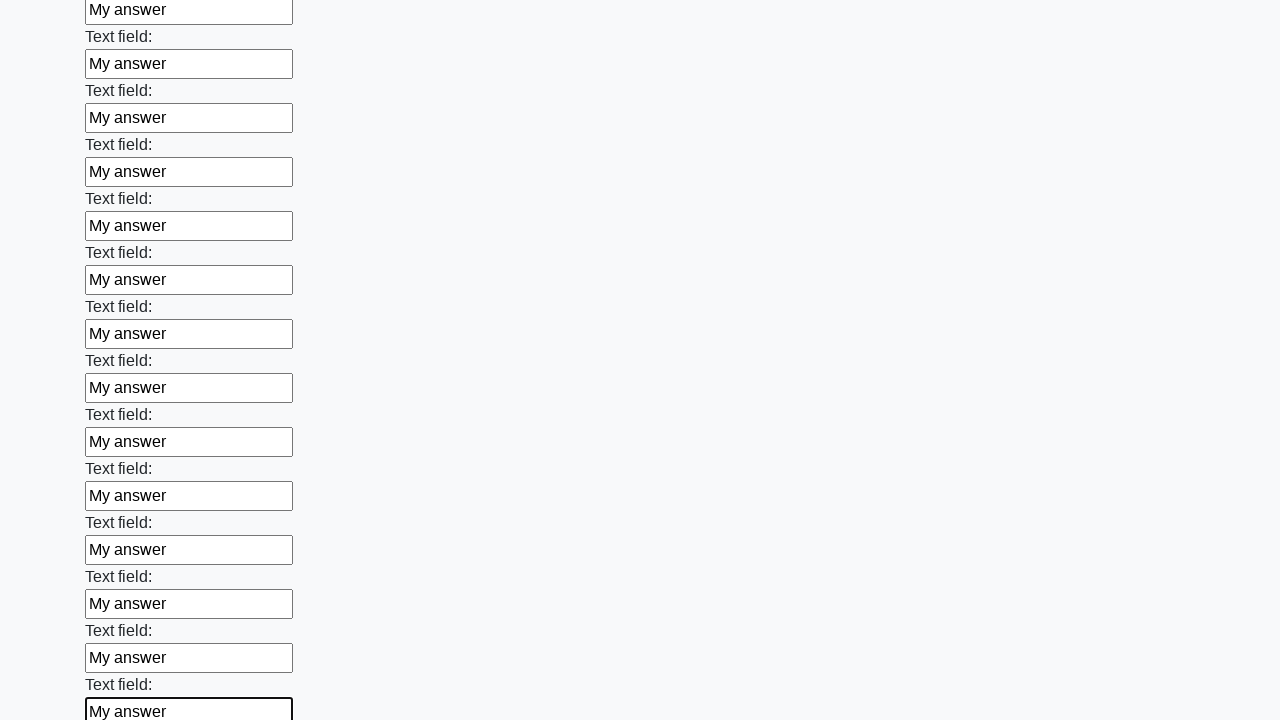

Filled input field with 'My answer' on input >> nth=78
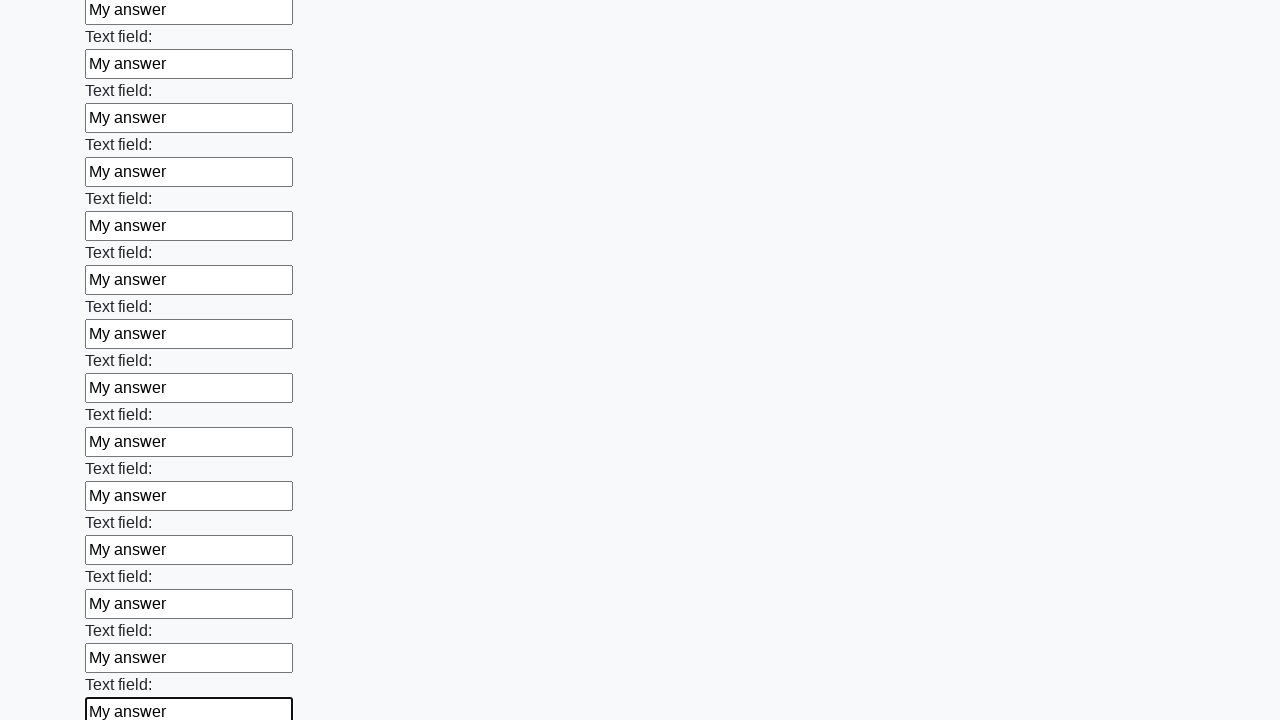

Filled input field with 'My answer' on input >> nth=79
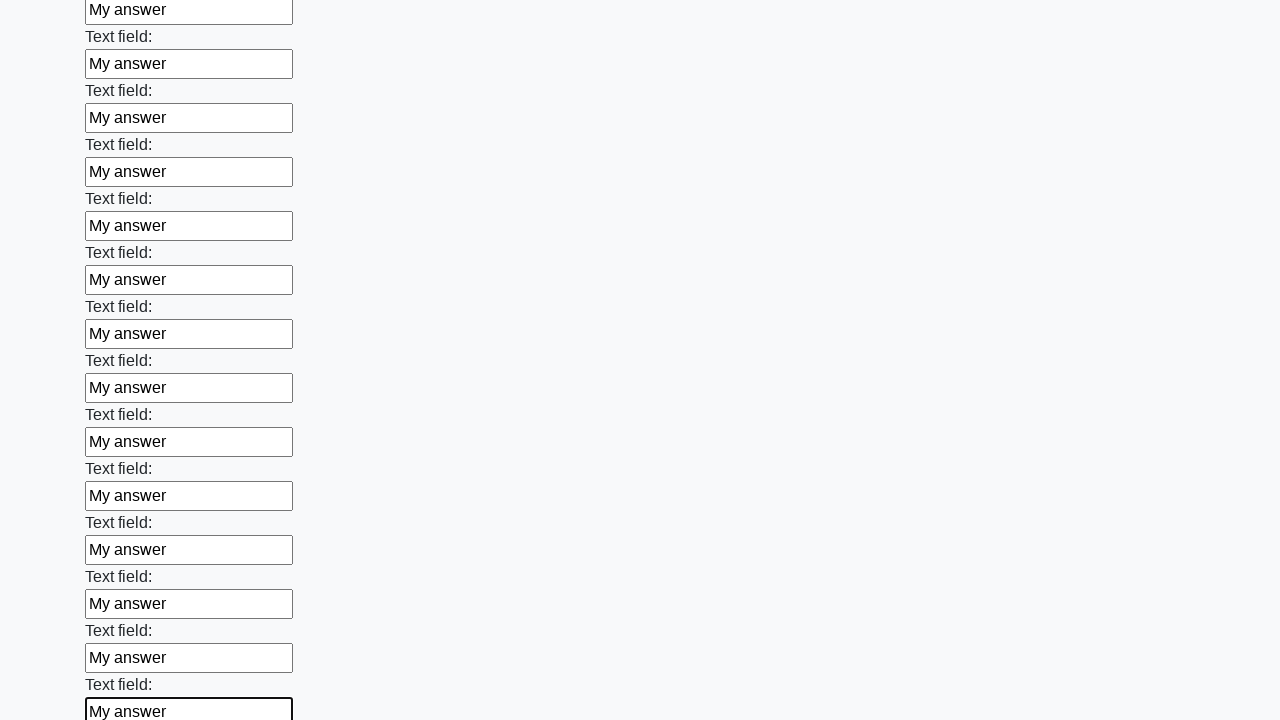

Filled input field with 'My answer' on input >> nth=80
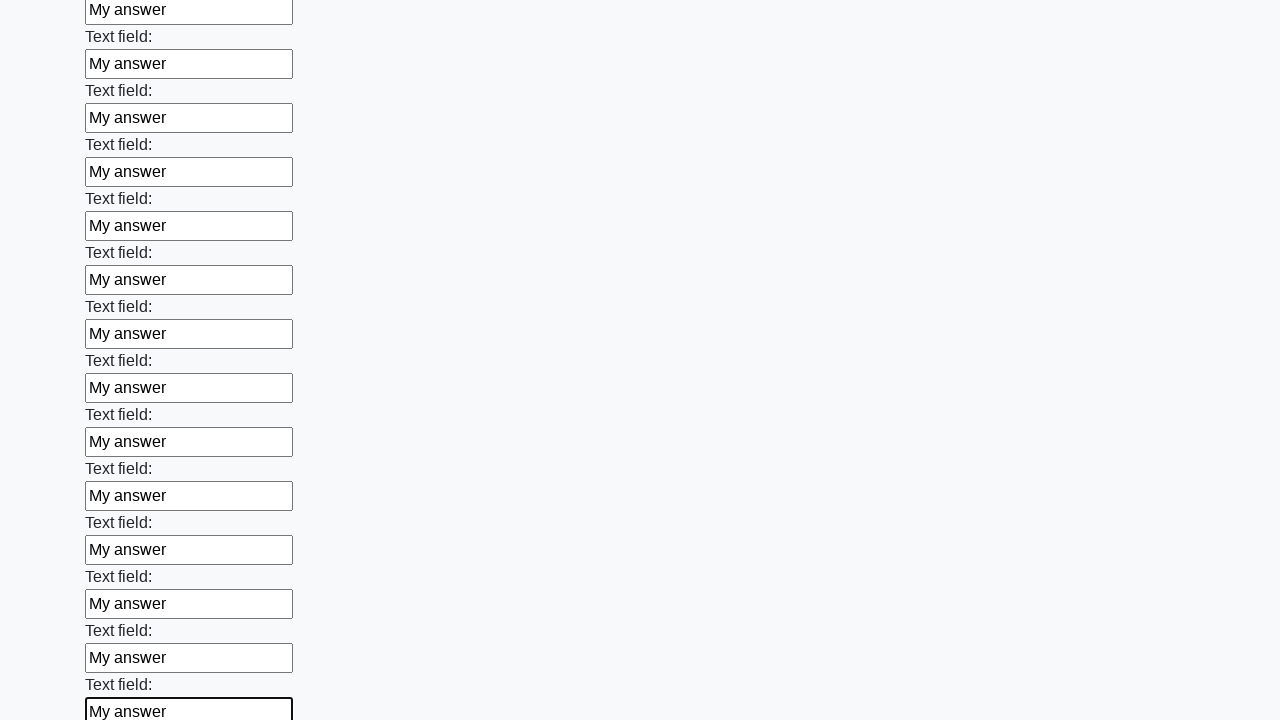

Filled input field with 'My answer' on input >> nth=81
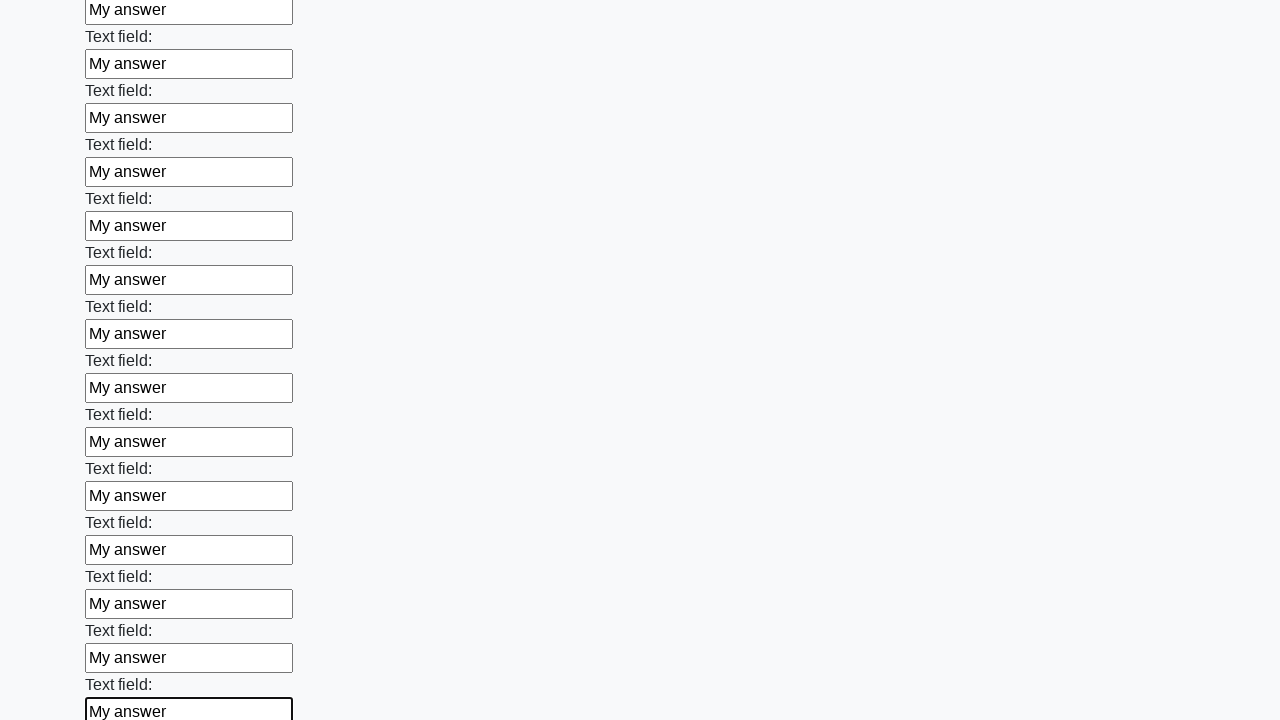

Filled input field with 'My answer' on input >> nth=82
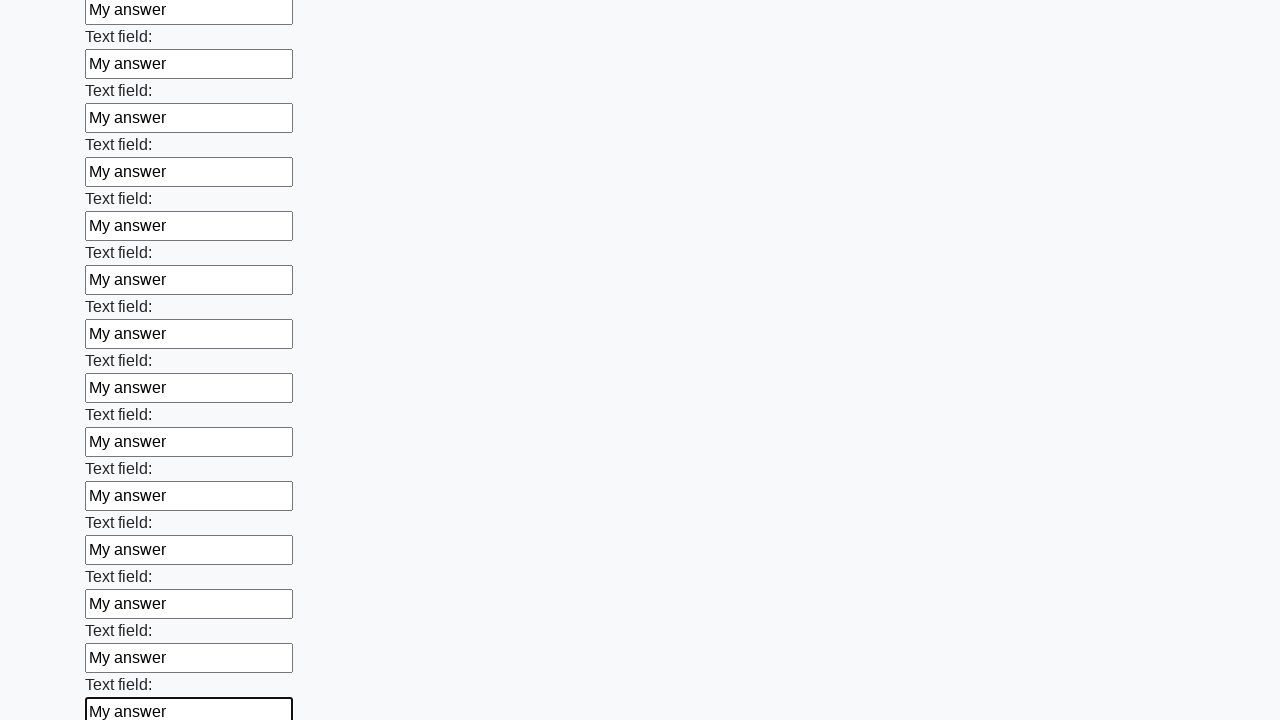

Filled input field with 'My answer' on input >> nth=83
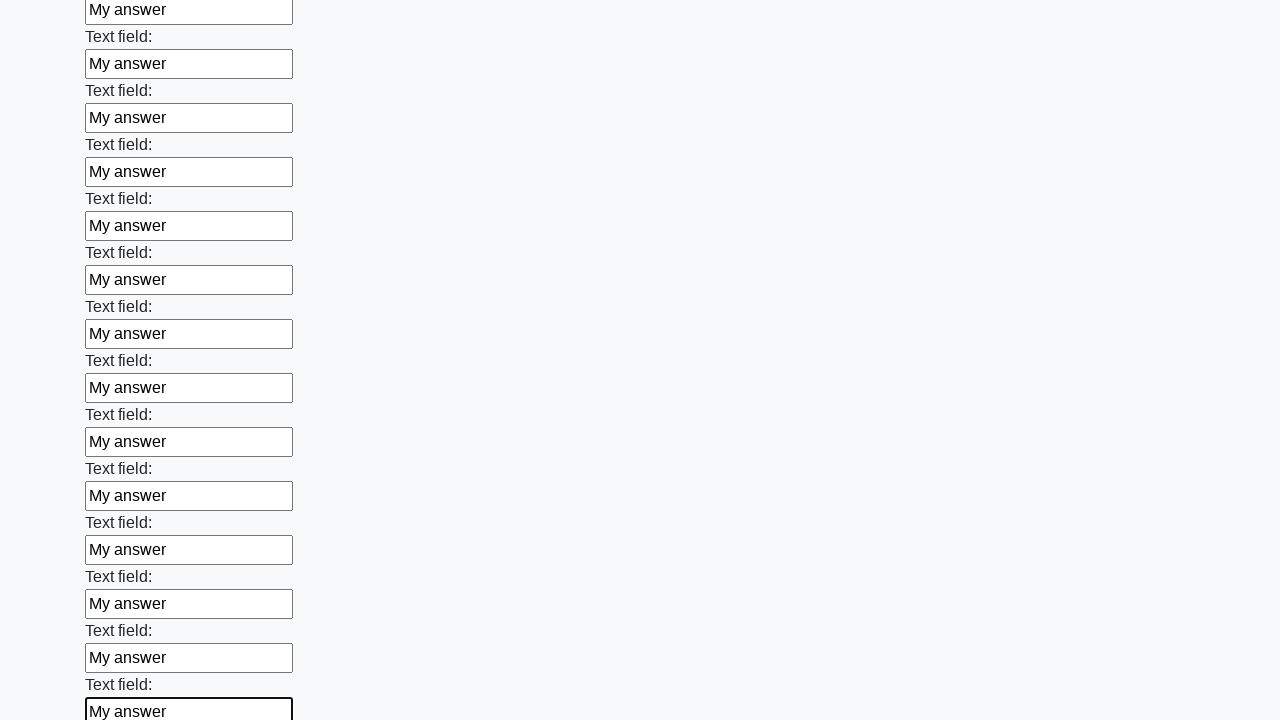

Filled input field with 'My answer' on input >> nth=84
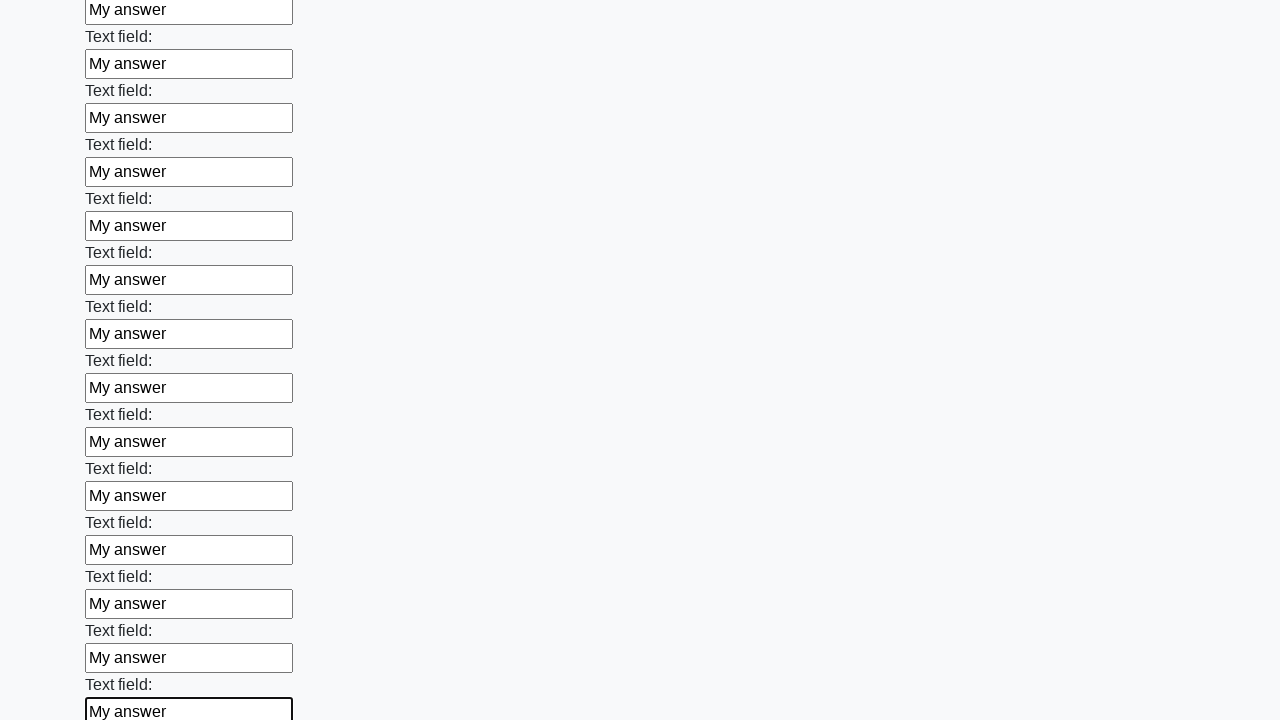

Filled input field with 'My answer' on input >> nth=85
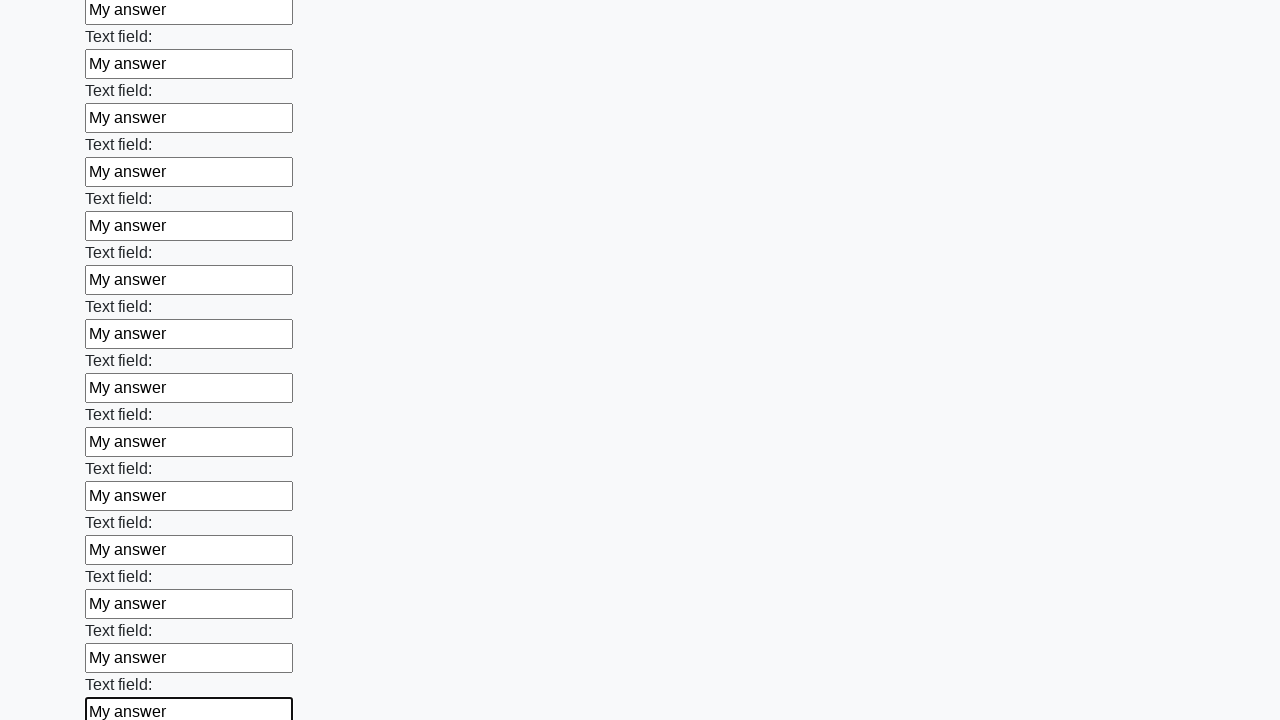

Filled input field with 'My answer' on input >> nth=86
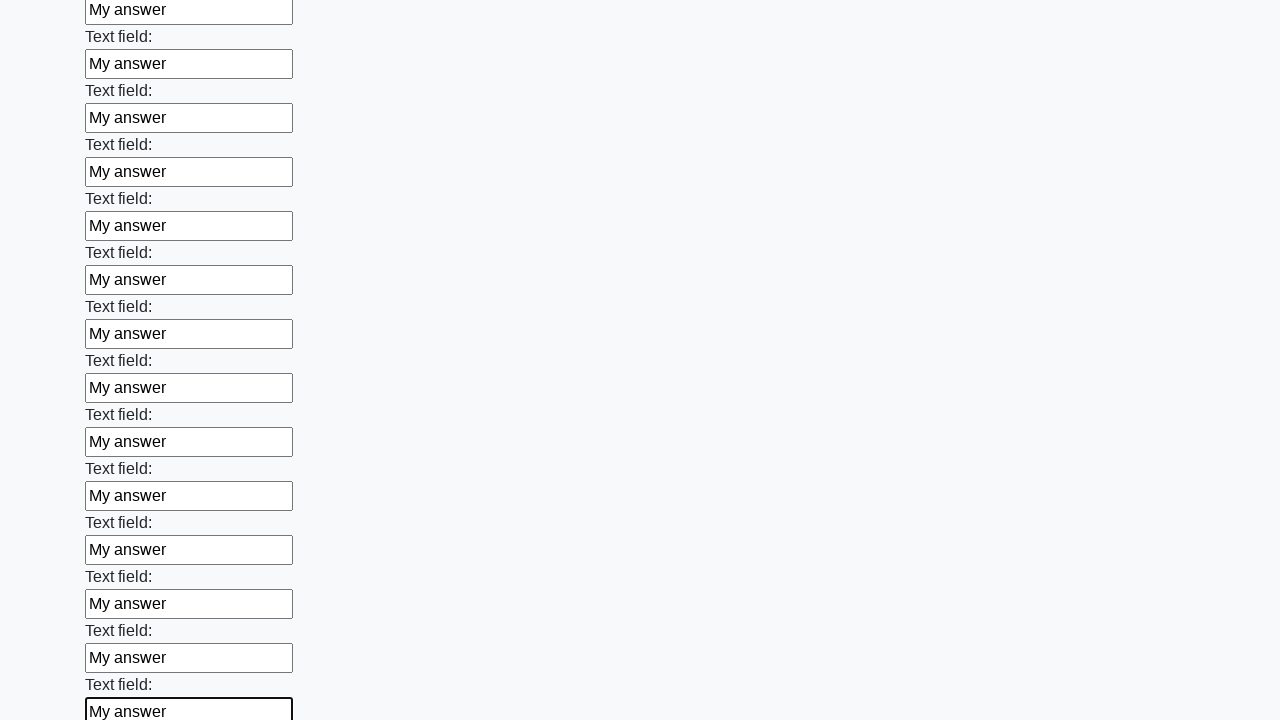

Filled input field with 'My answer' on input >> nth=87
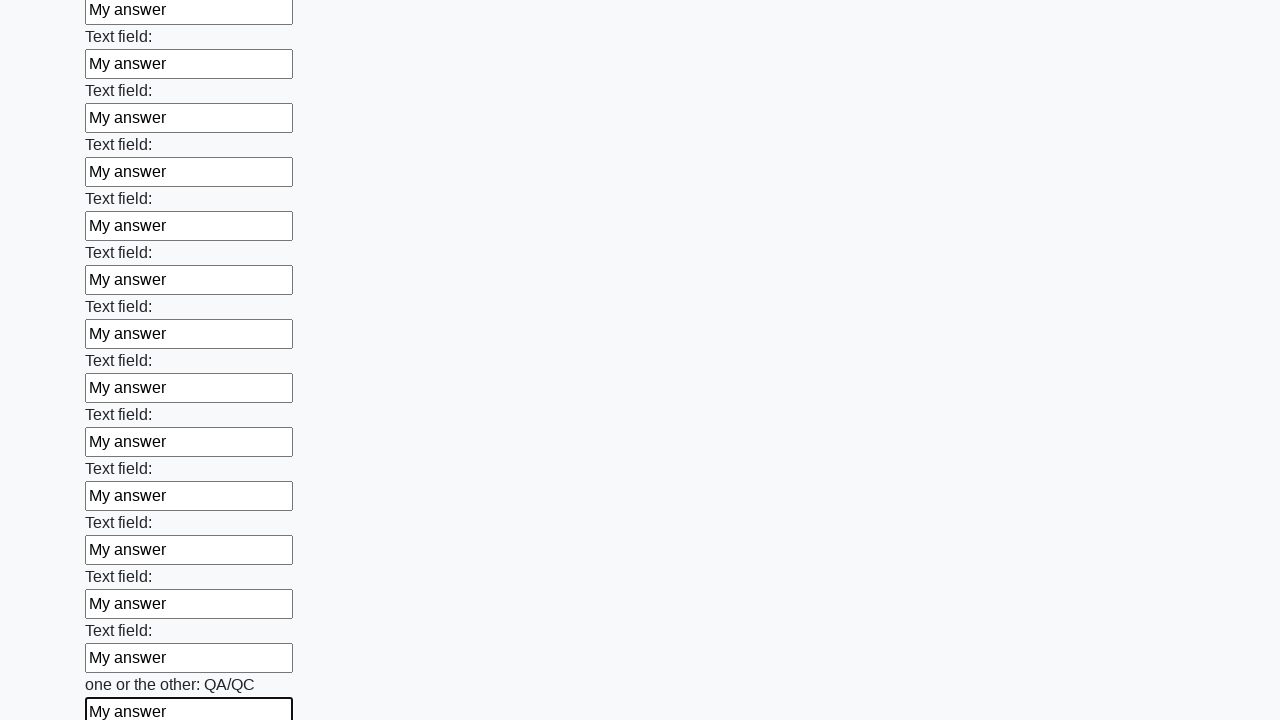

Filled input field with 'My answer' on input >> nth=88
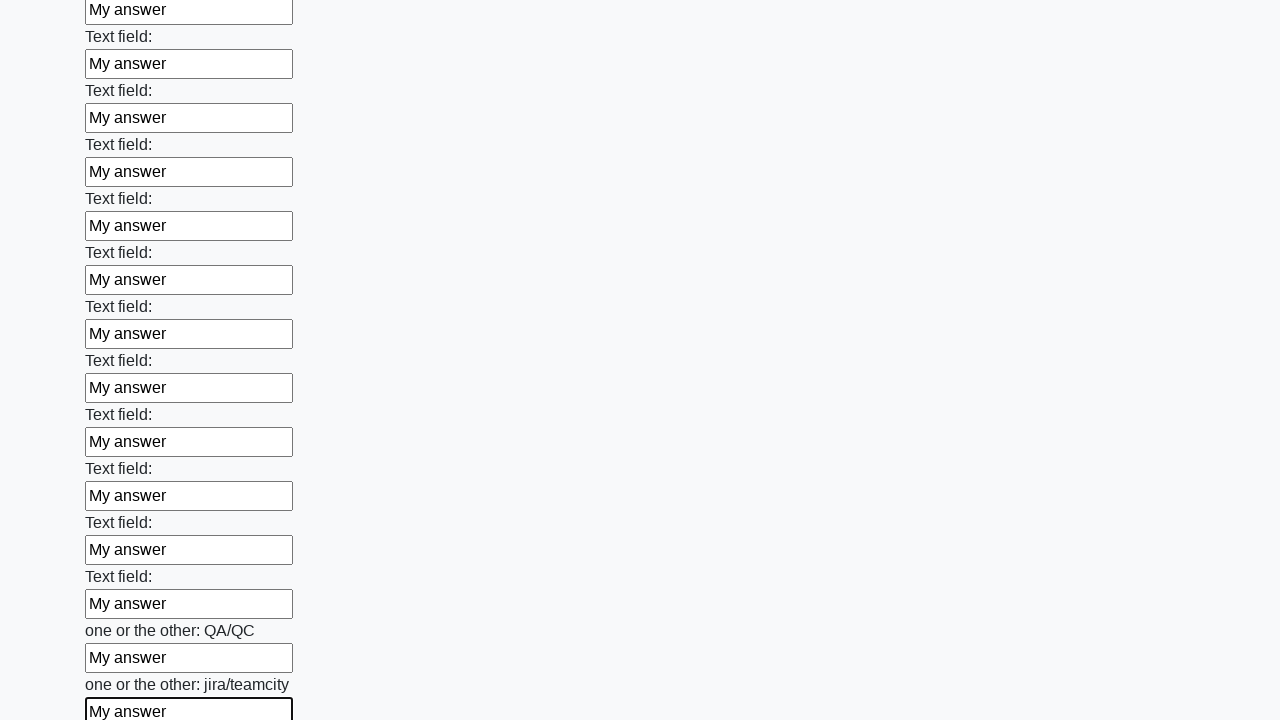

Filled input field with 'My answer' on input >> nth=89
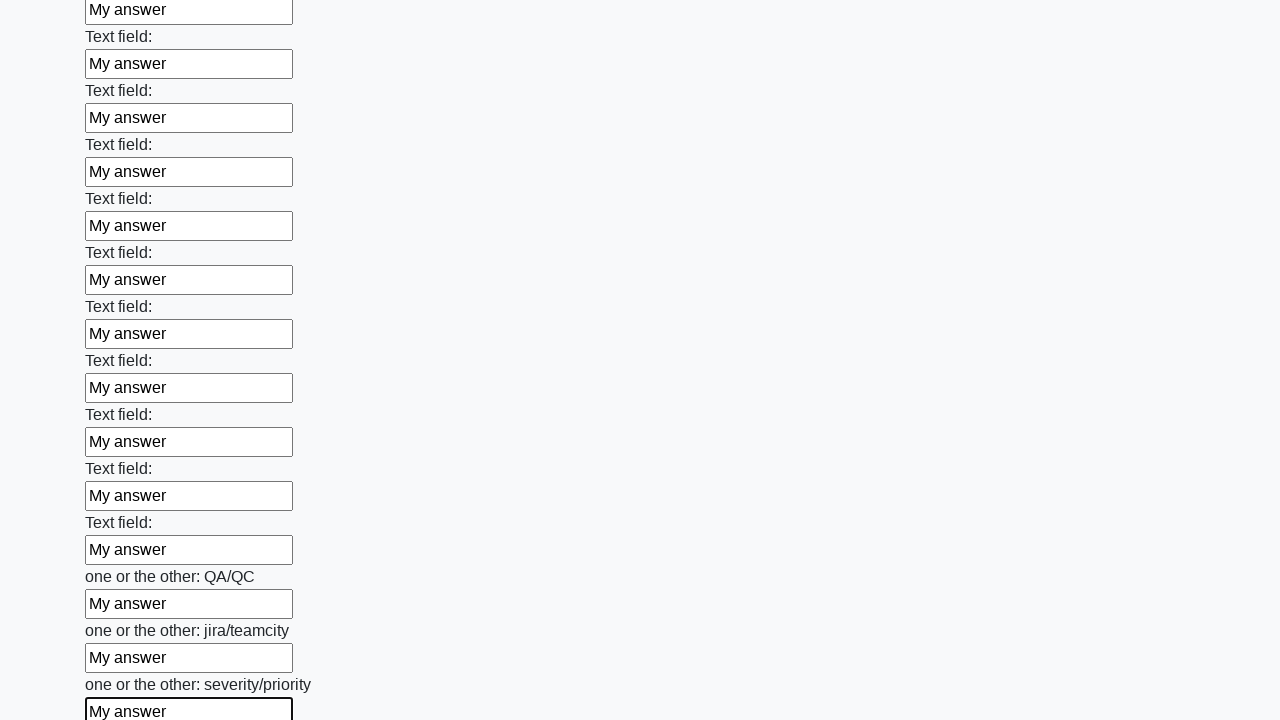

Filled input field with 'My answer' on input >> nth=90
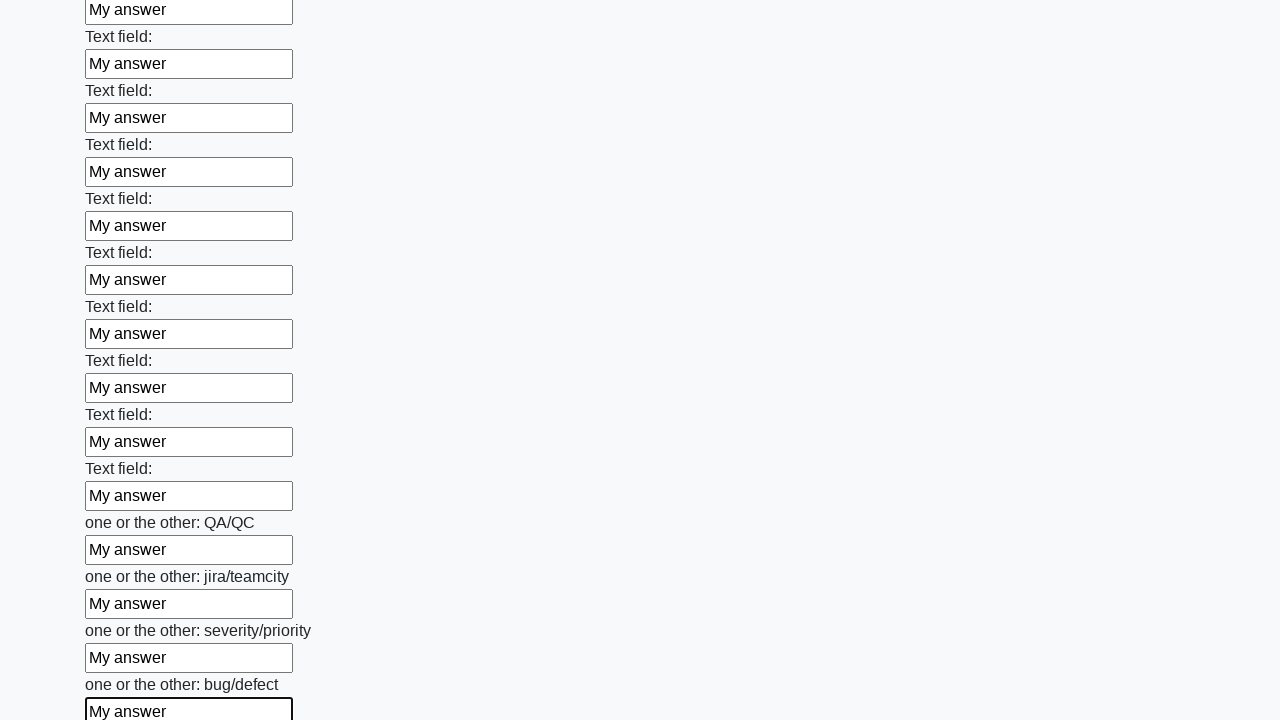

Filled input field with 'My answer' on input >> nth=91
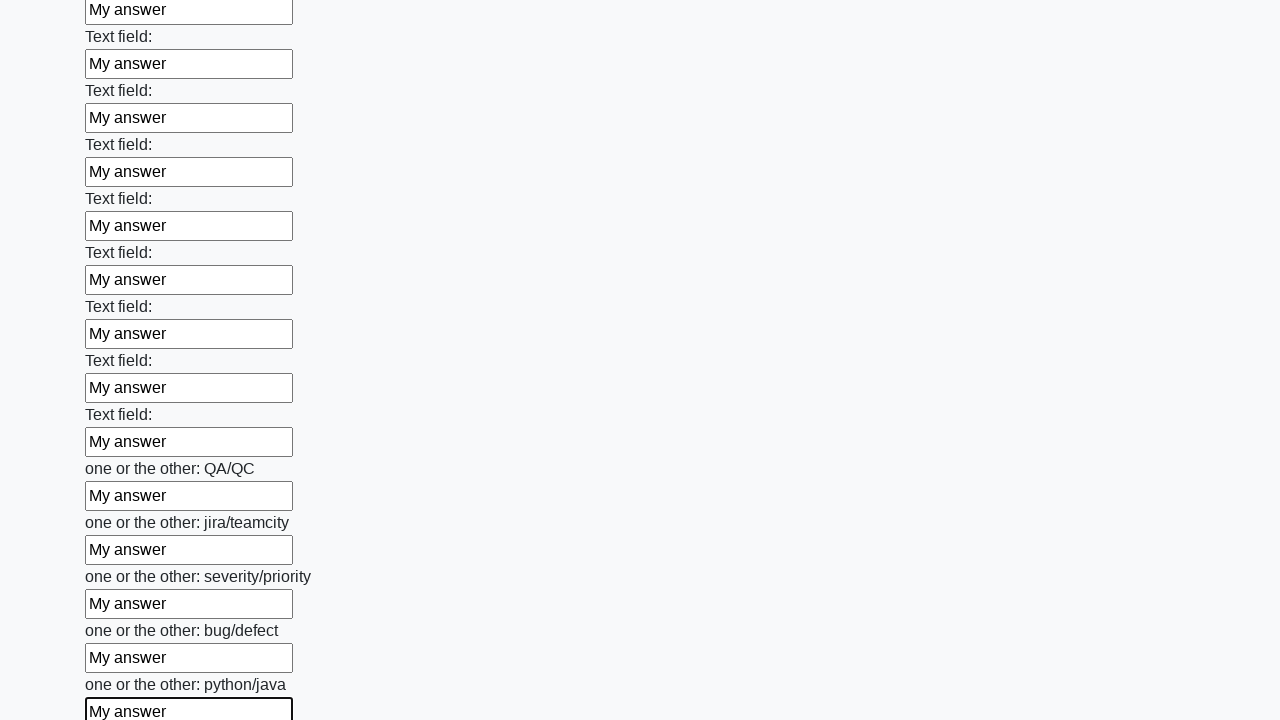

Filled input field with 'My answer' on input >> nth=92
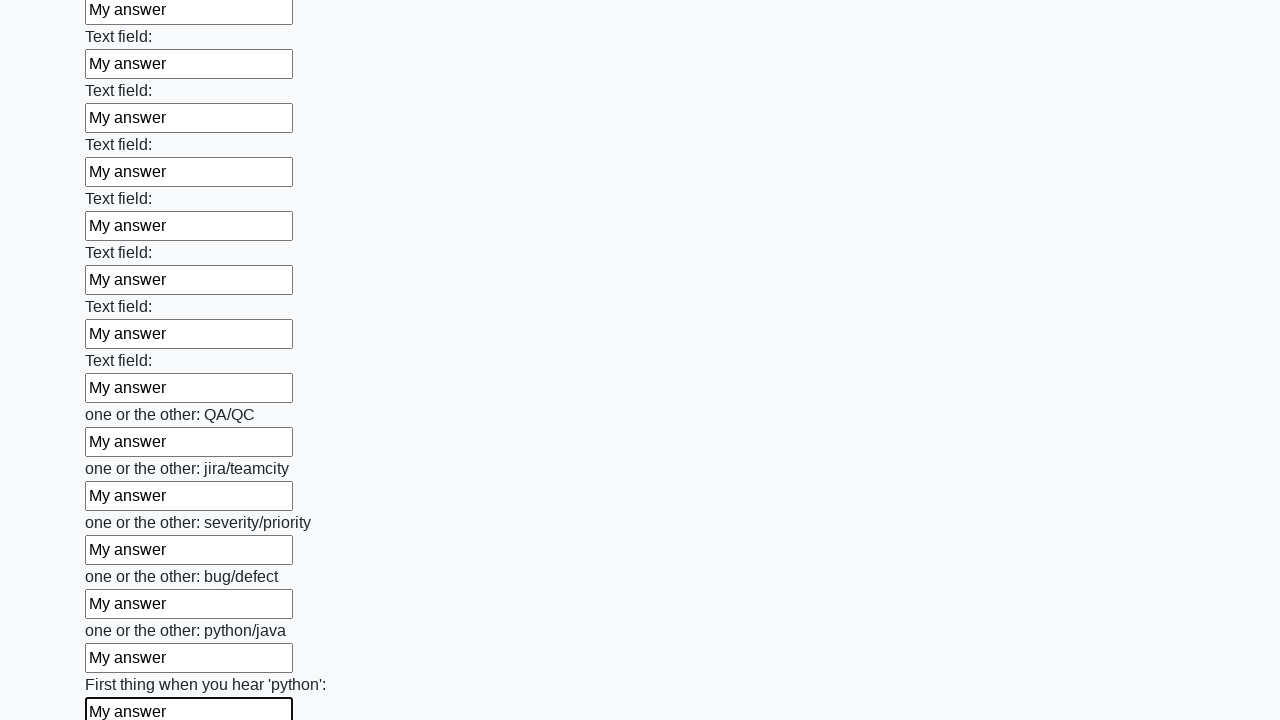

Filled input field with 'My answer' on input >> nth=93
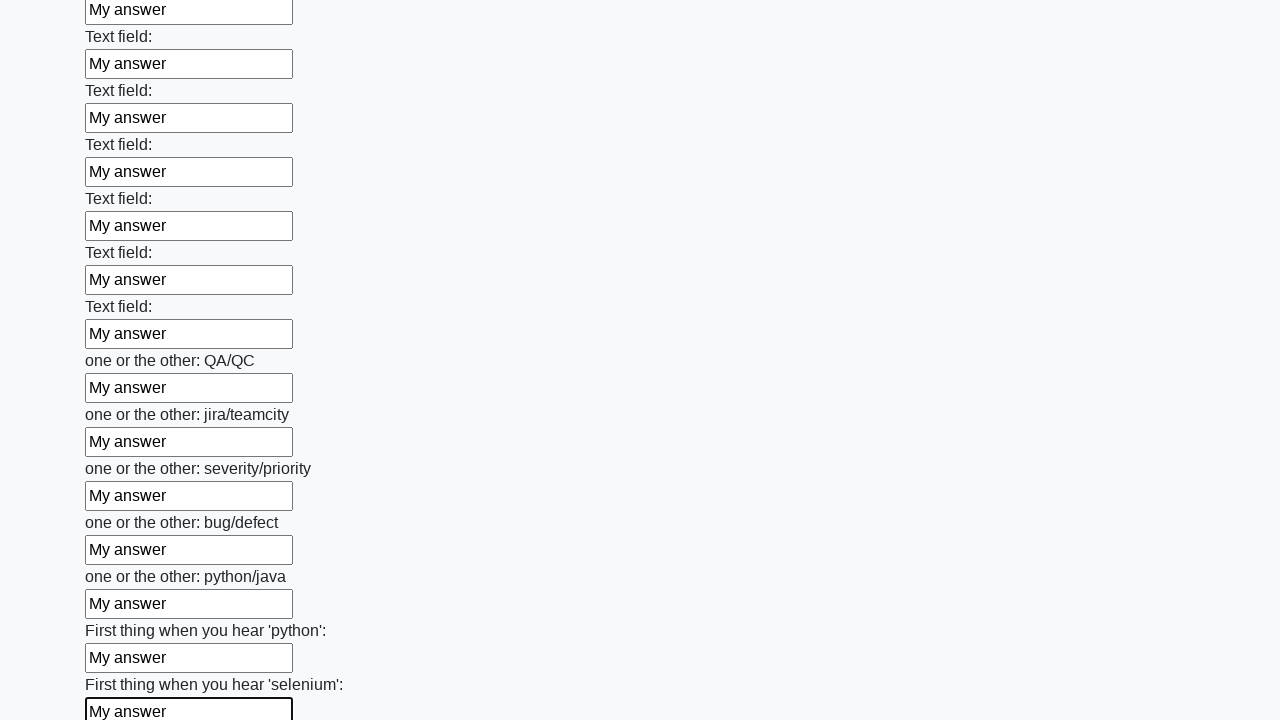

Filled input field with 'My answer' on input >> nth=94
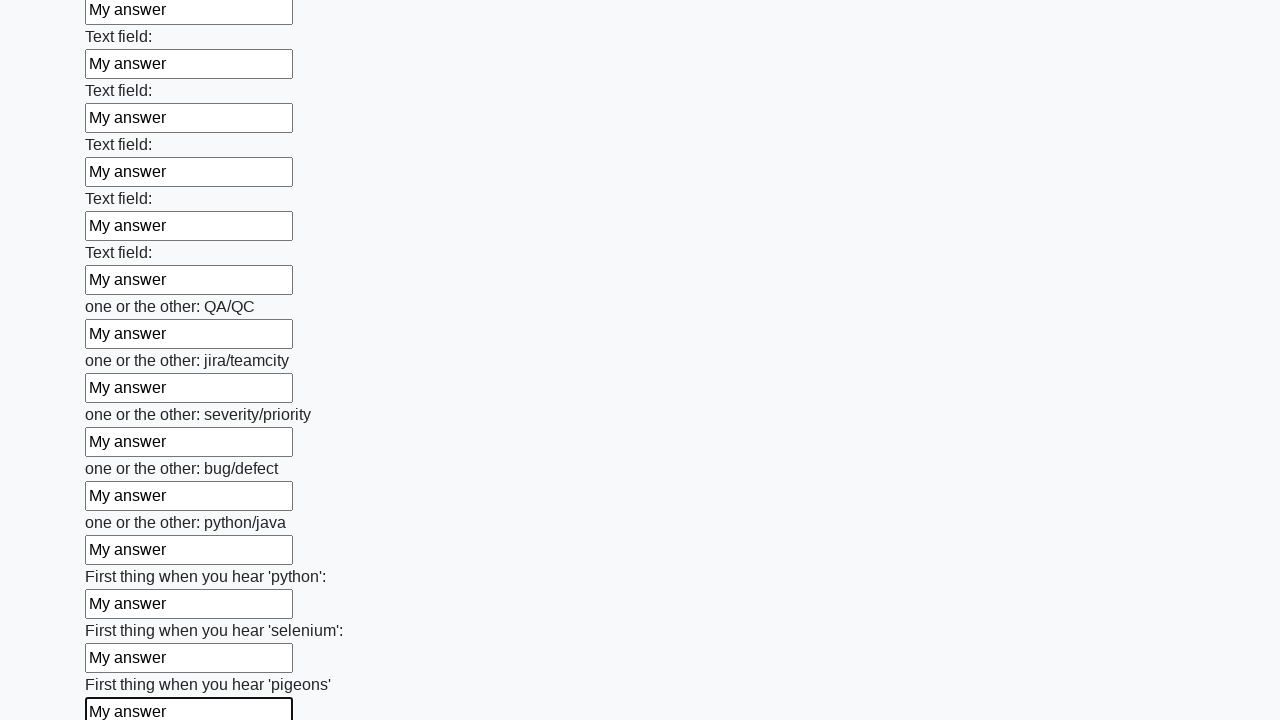

Filled input field with 'My answer' on input >> nth=95
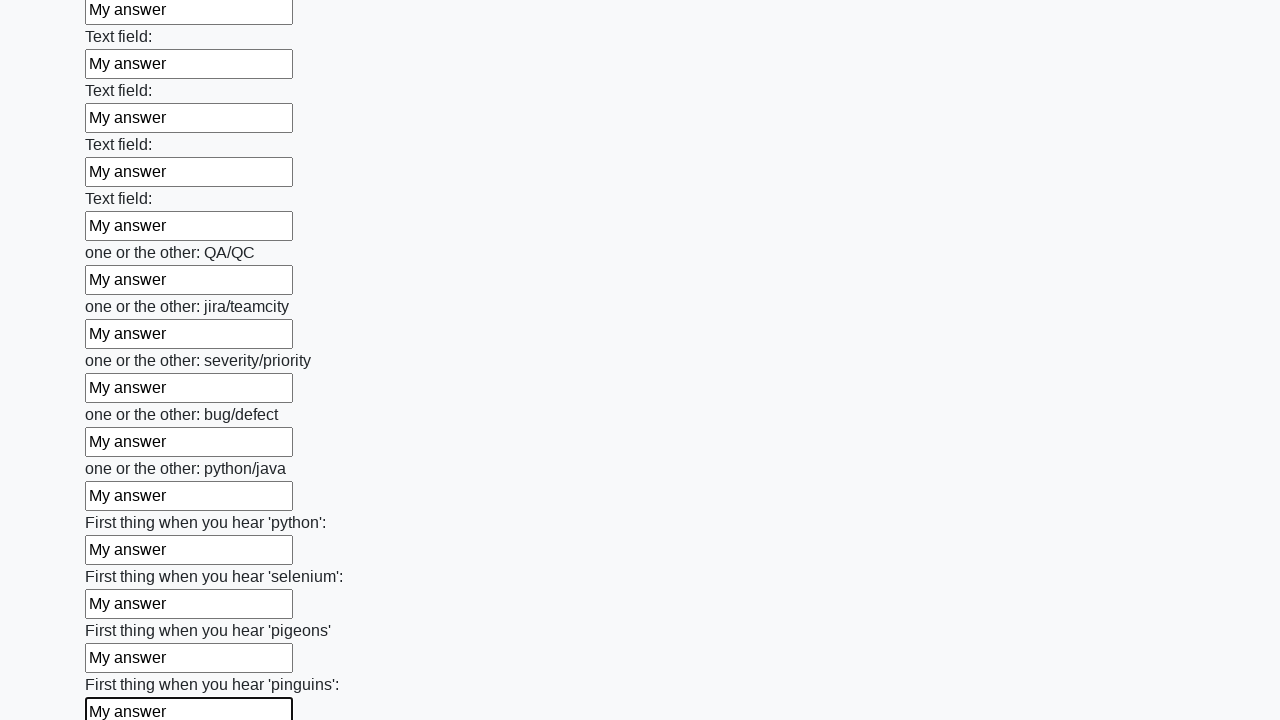

Filled input field with 'My answer' on input >> nth=96
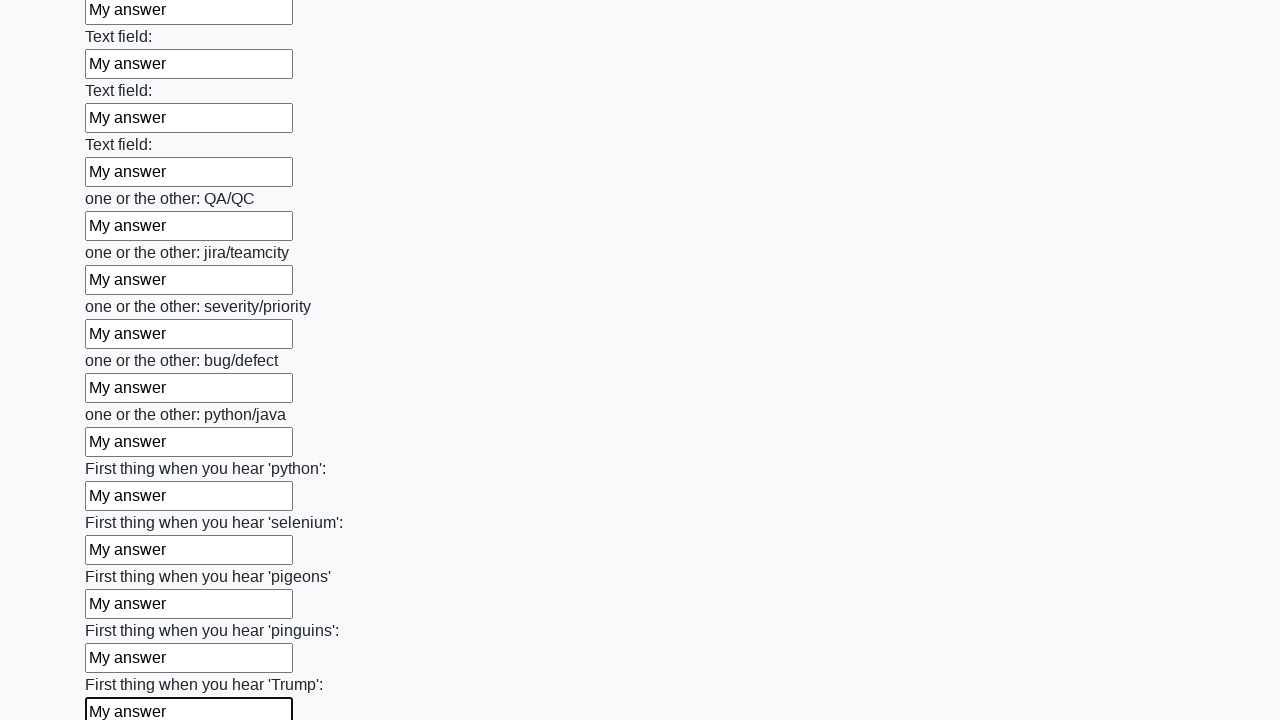

Filled input field with 'My answer' on input >> nth=97
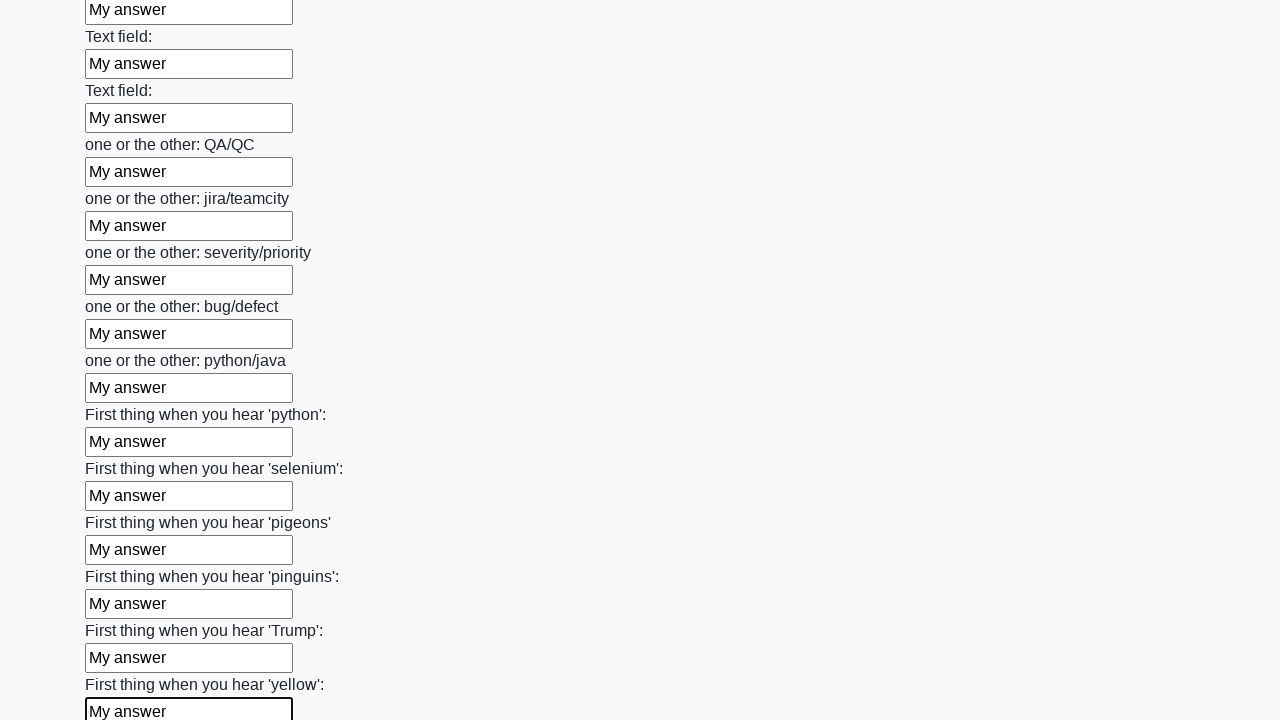

Filled input field with 'My answer' on input >> nth=98
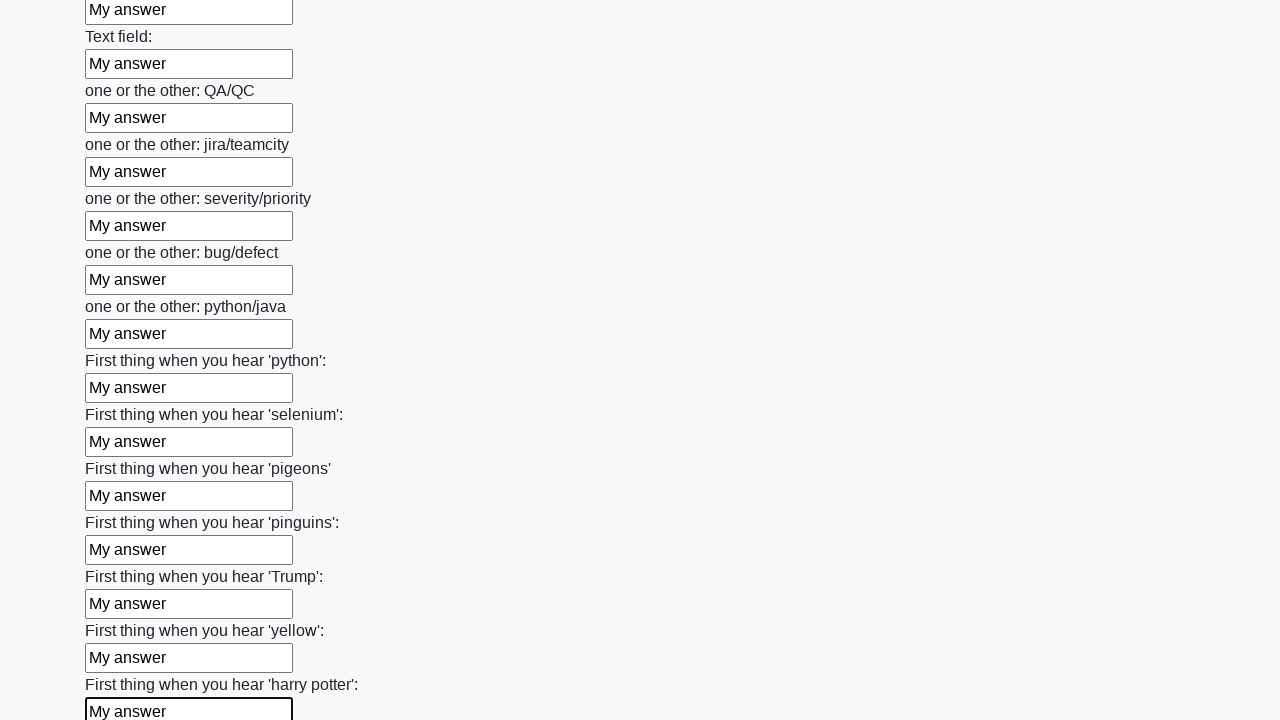

Filled input field with 'My answer' on input >> nth=99
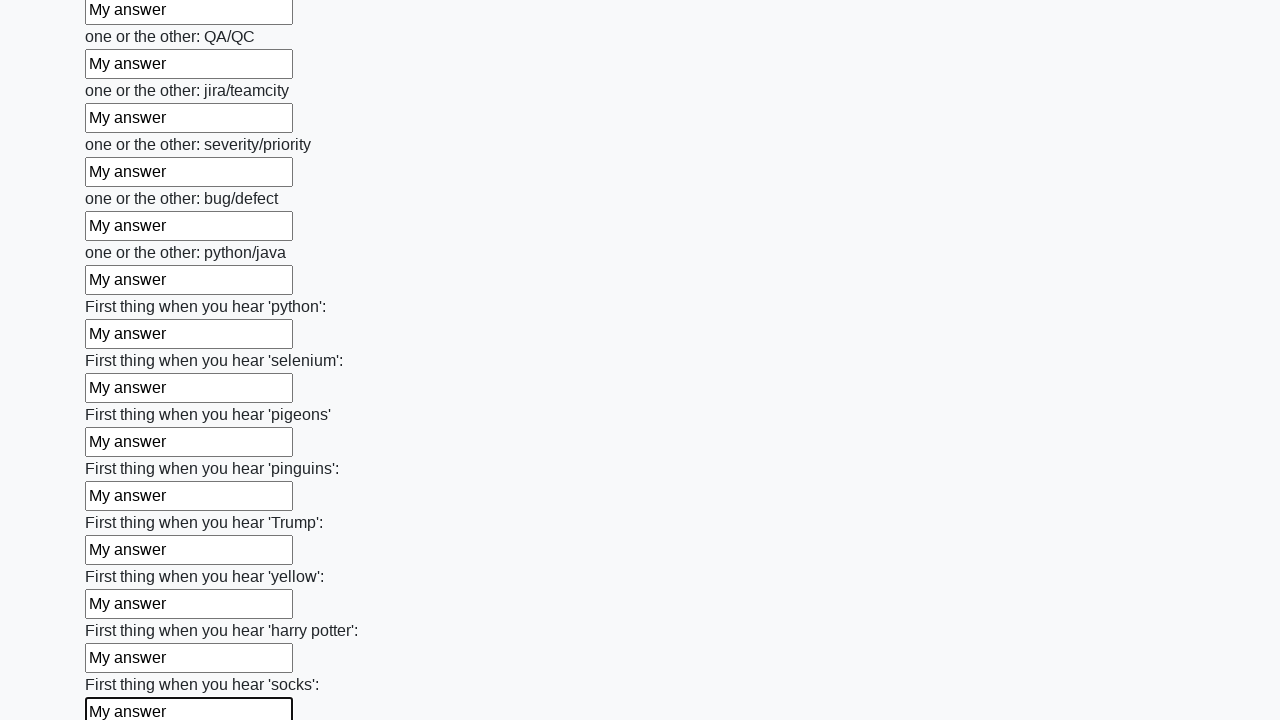

Clicked the submit button at (123, 611) on button.btn
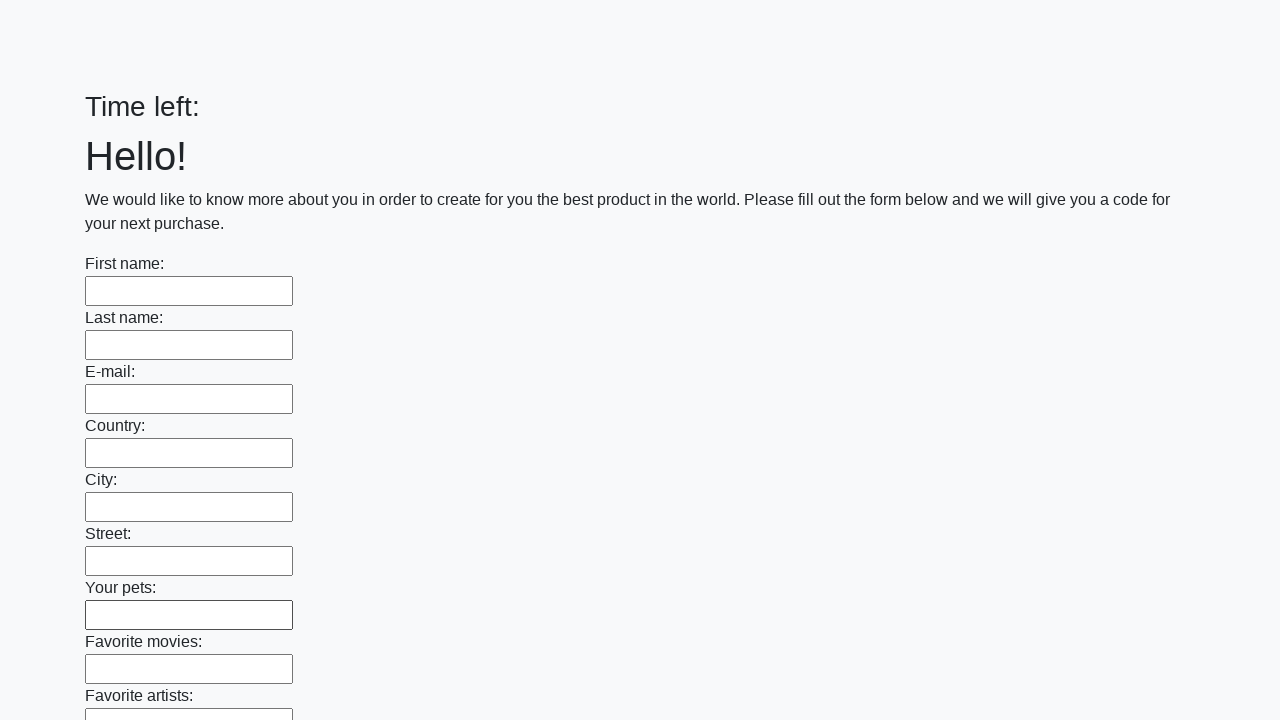

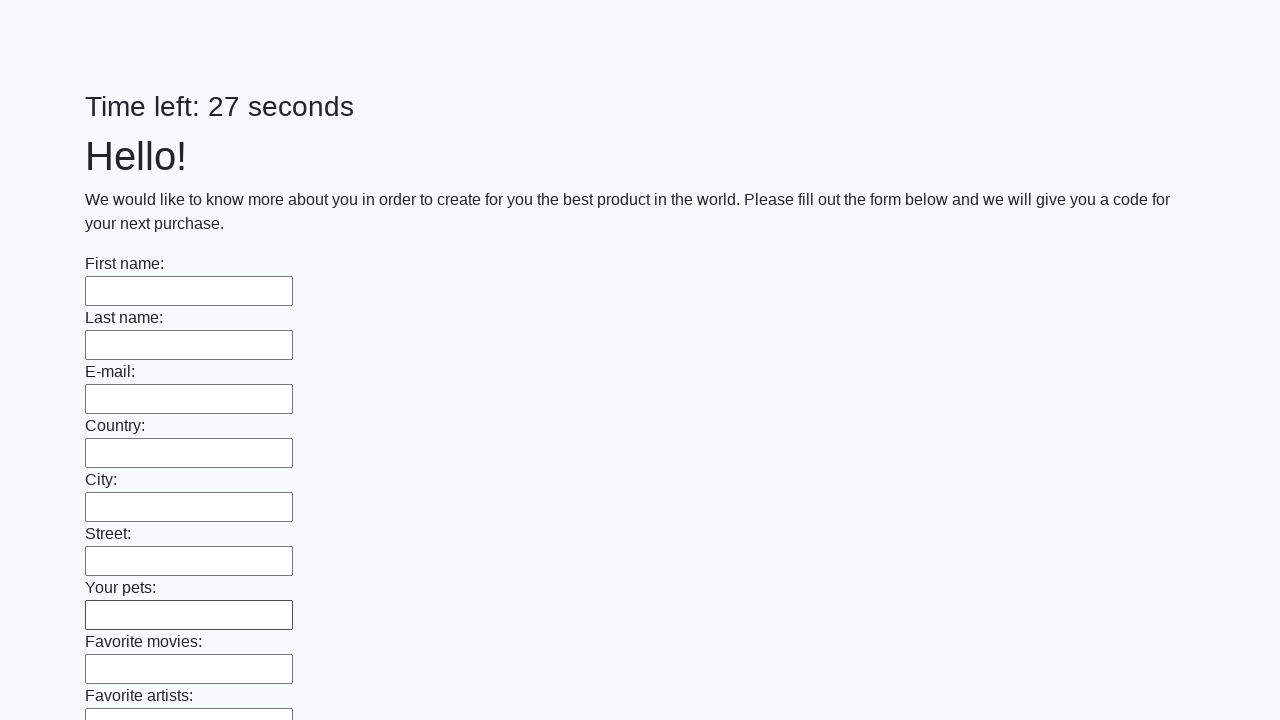